Fills all input fields in a large form with text and submits the form by clicking the submit button

Starting URL: http://suninjuly.github.io/huge_form.html

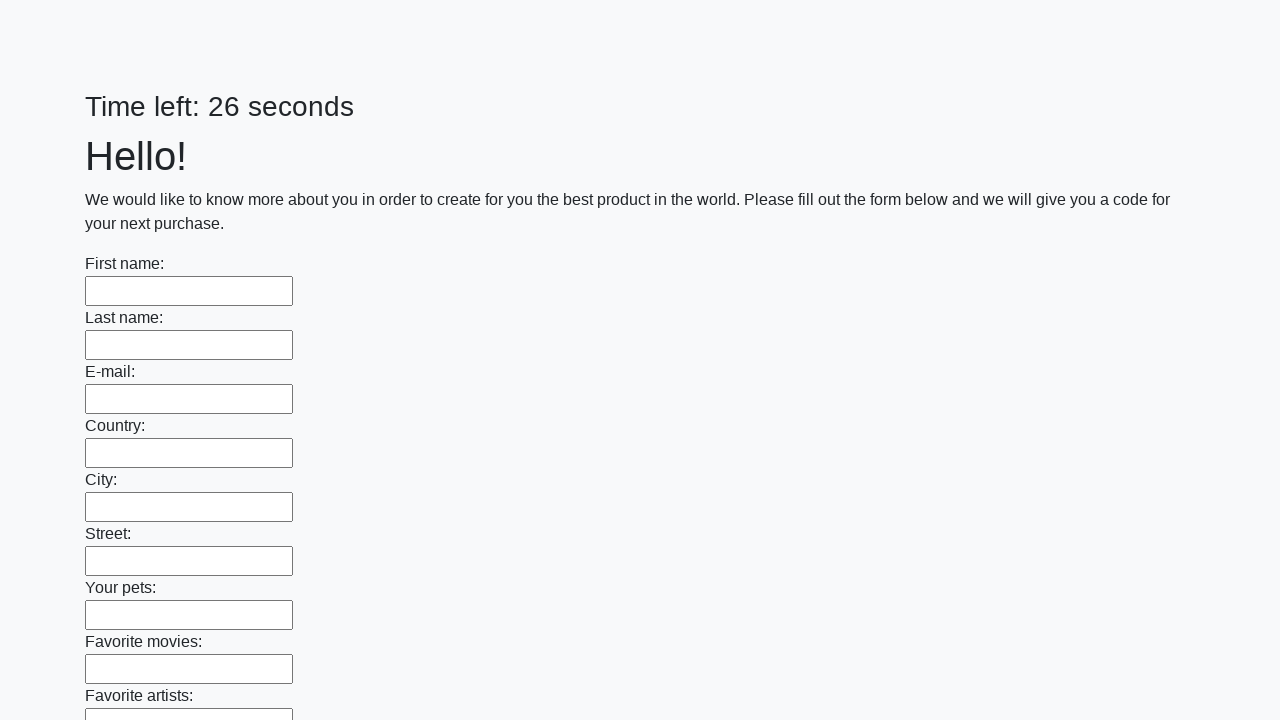

Navigated to huge form page
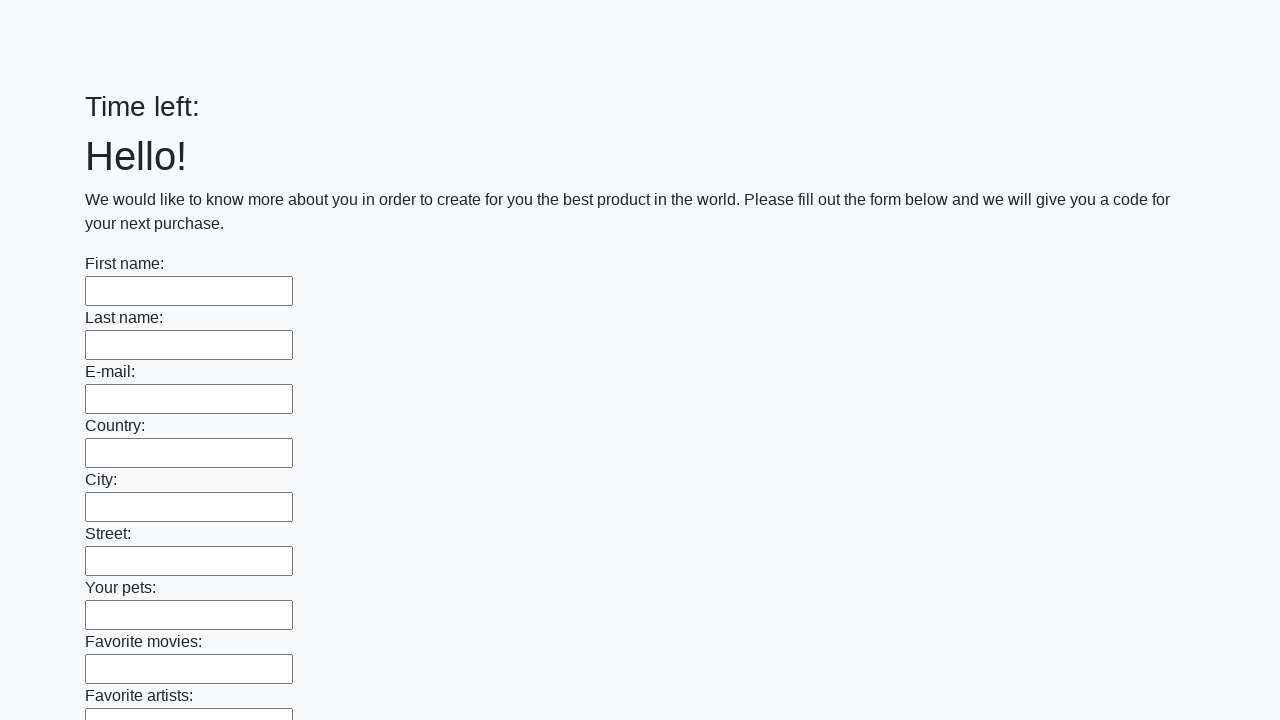

Located all input fields in first_block div
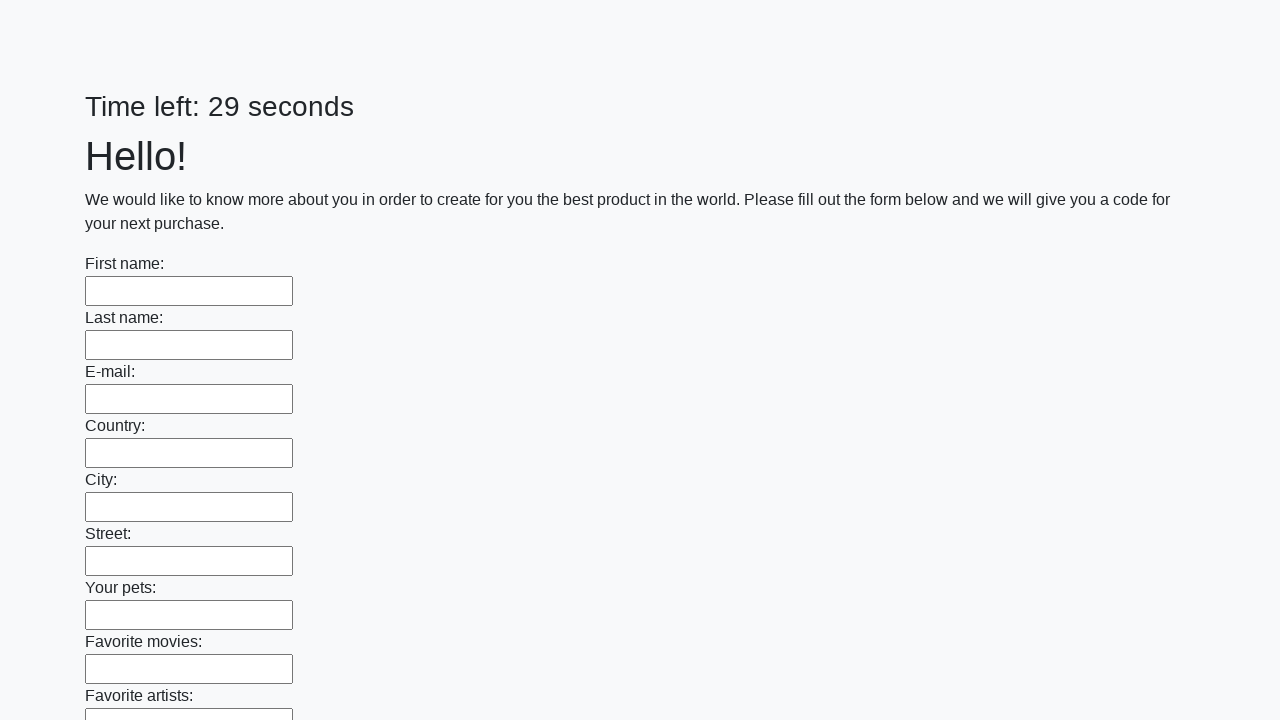

Filled an input field with text on div.first_block > input >> nth=0
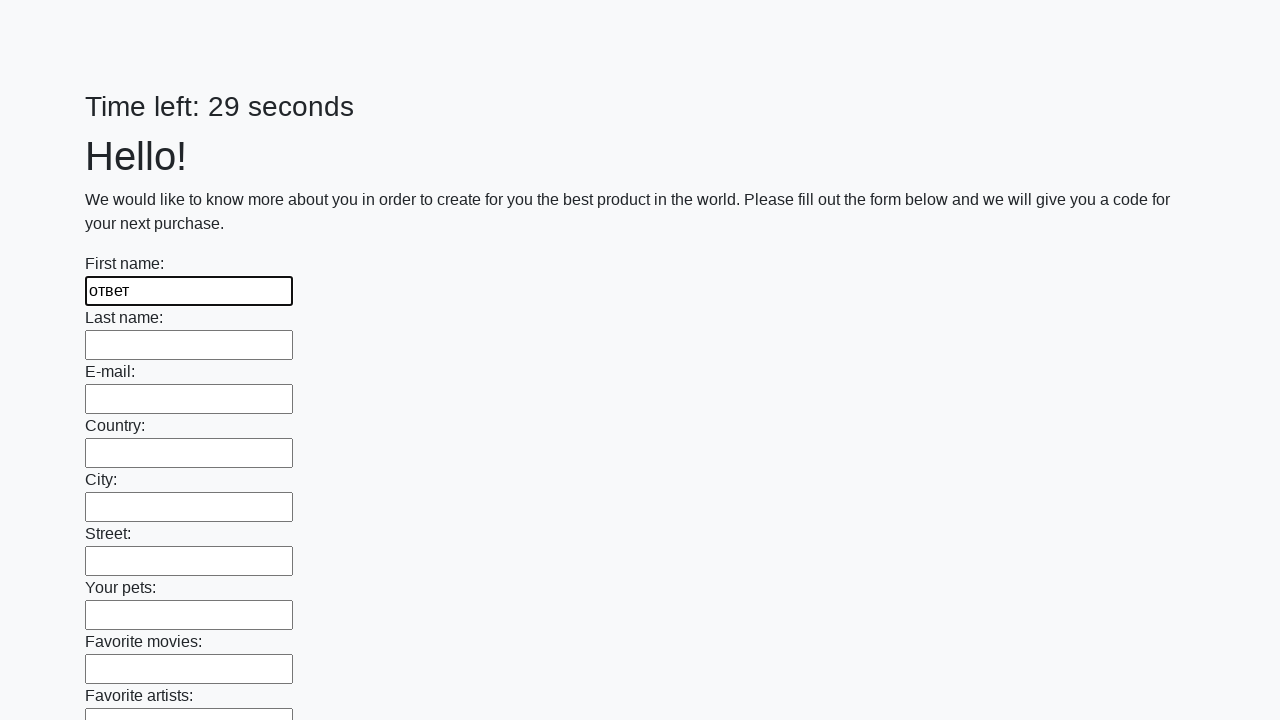

Filled an input field with text on div.first_block > input >> nth=1
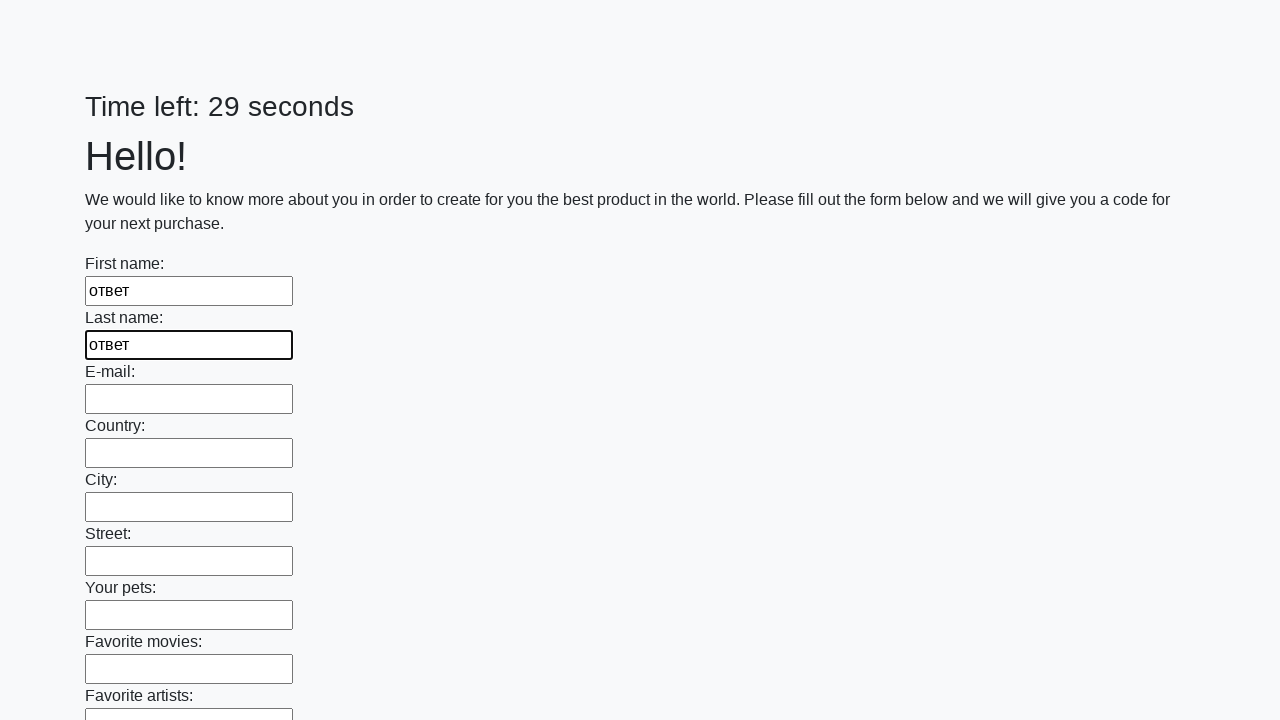

Filled an input field with text on div.first_block > input >> nth=2
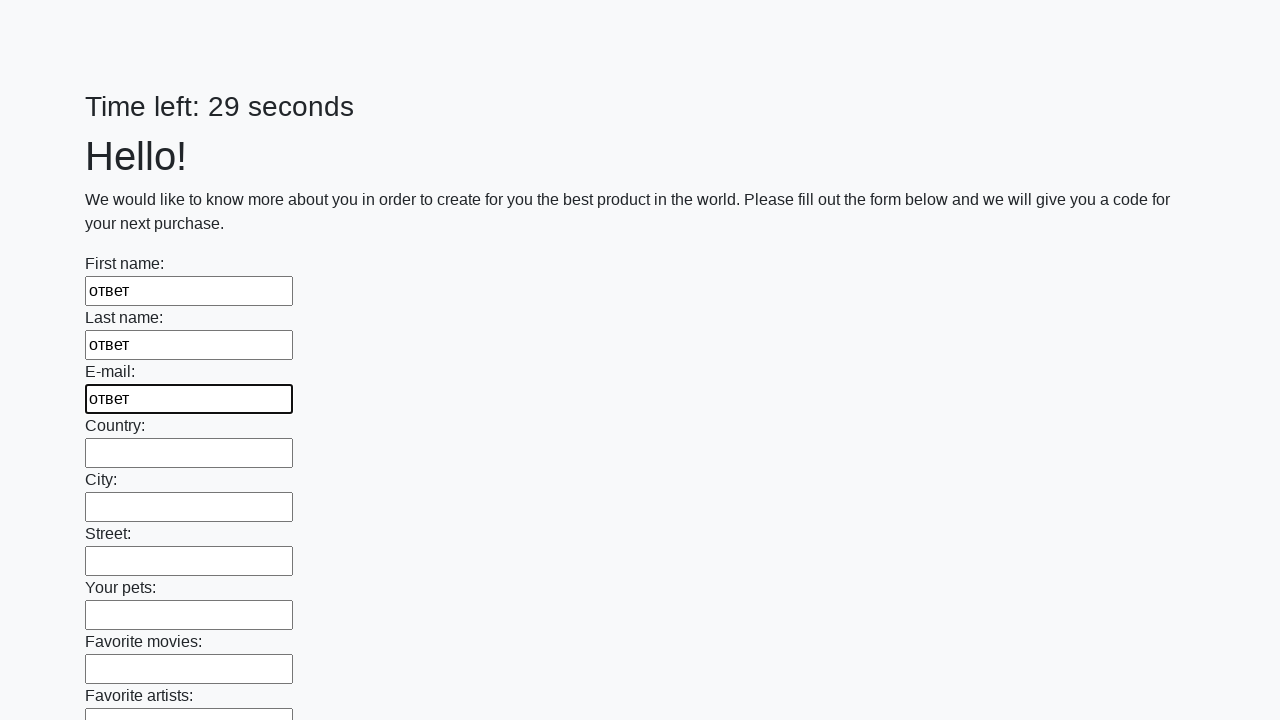

Filled an input field with text on div.first_block > input >> nth=3
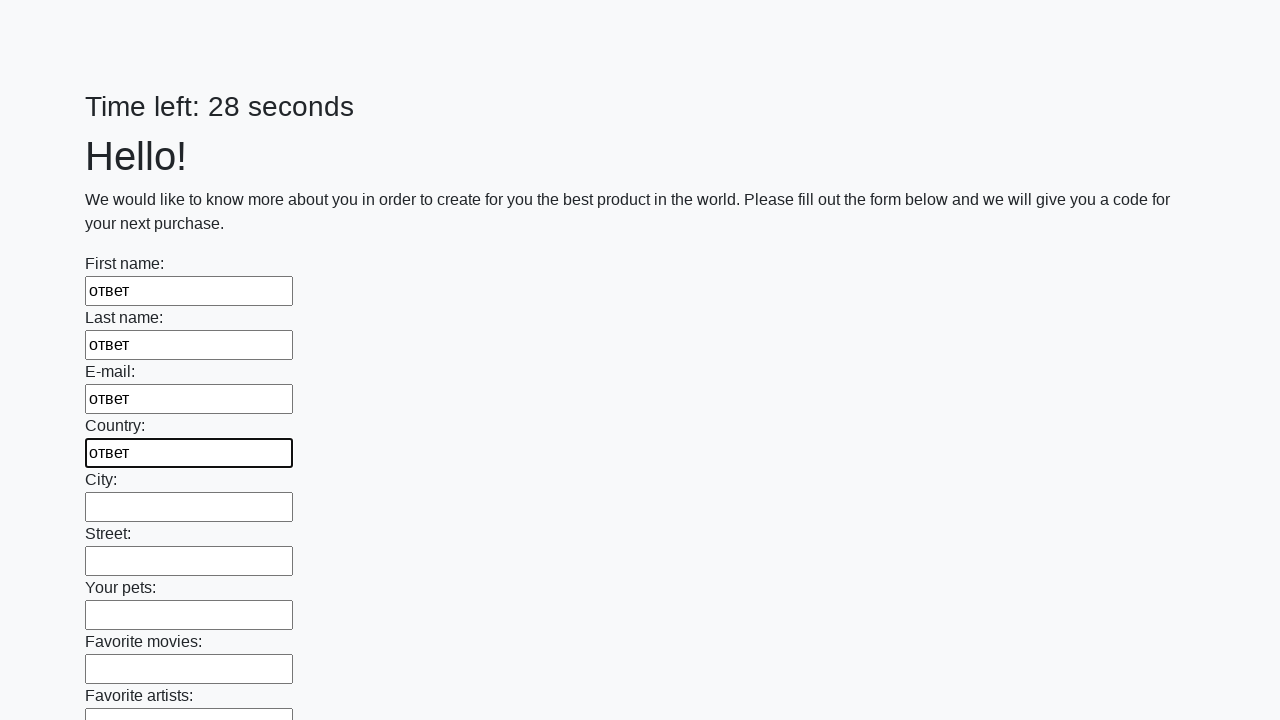

Filled an input field with text on div.first_block > input >> nth=4
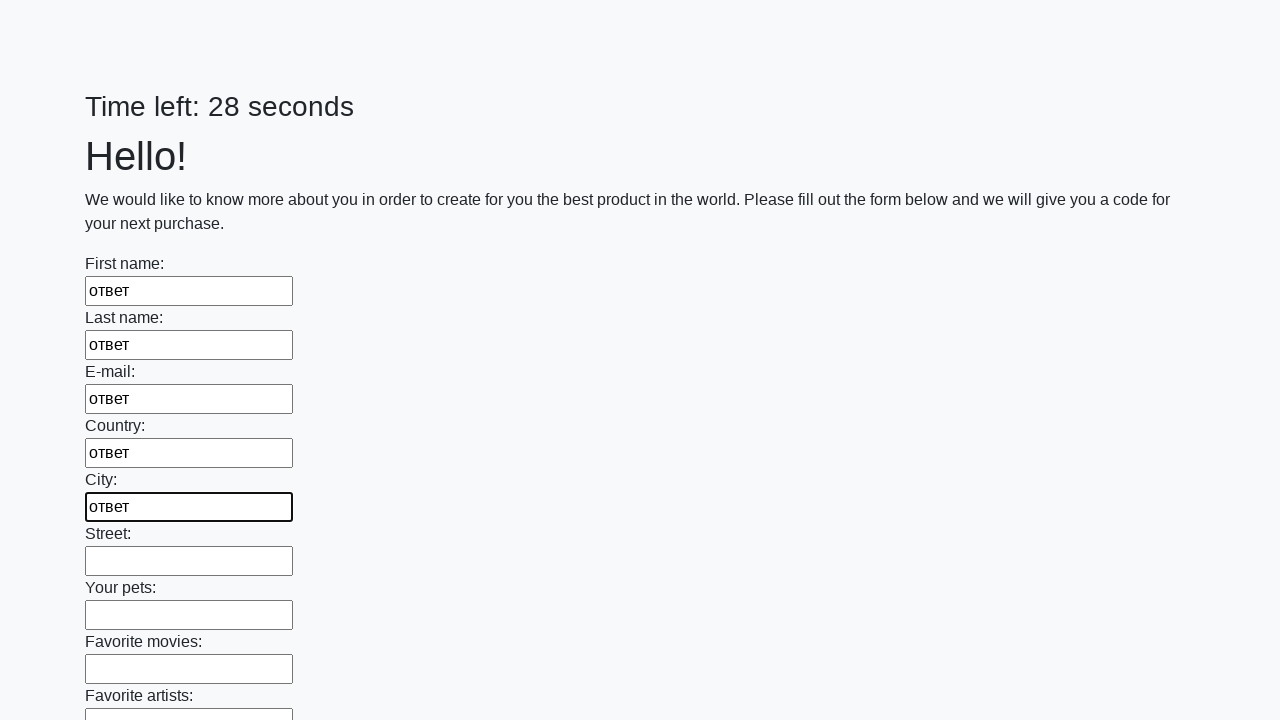

Filled an input field with text on div.first_block > input >> nth=5
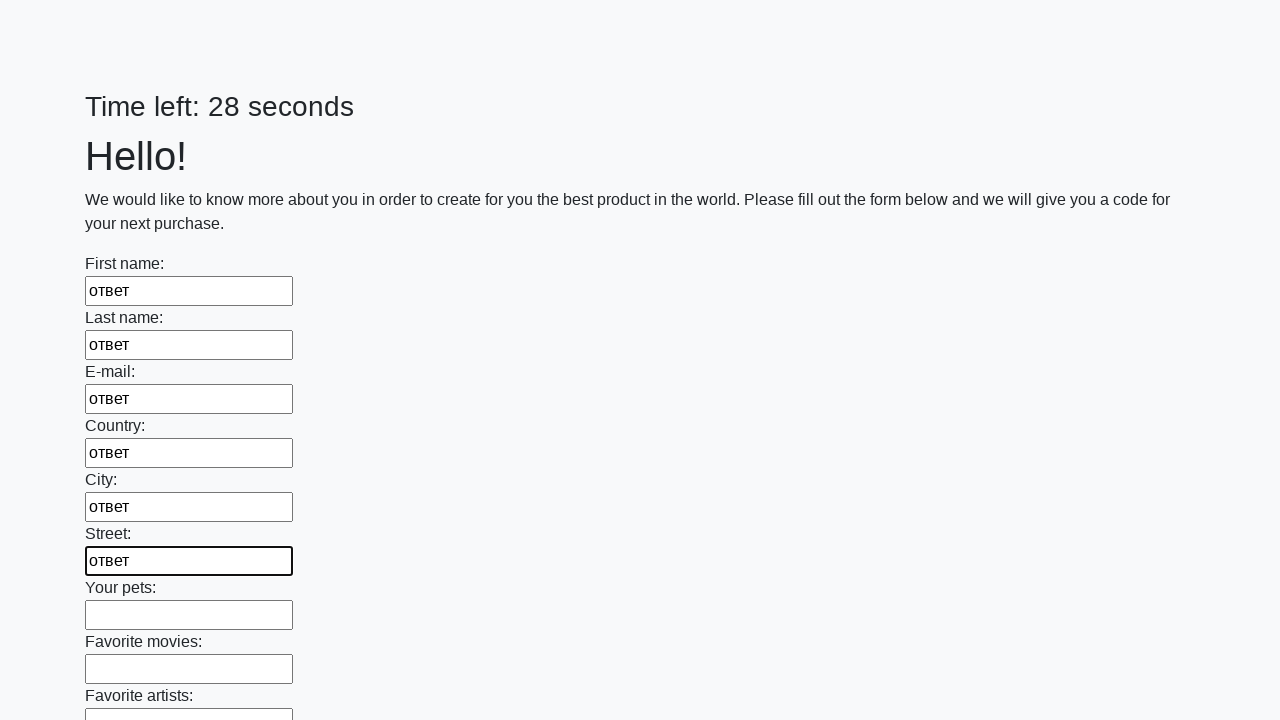

Filled an input field with text on div.first_block > input >> nth=6
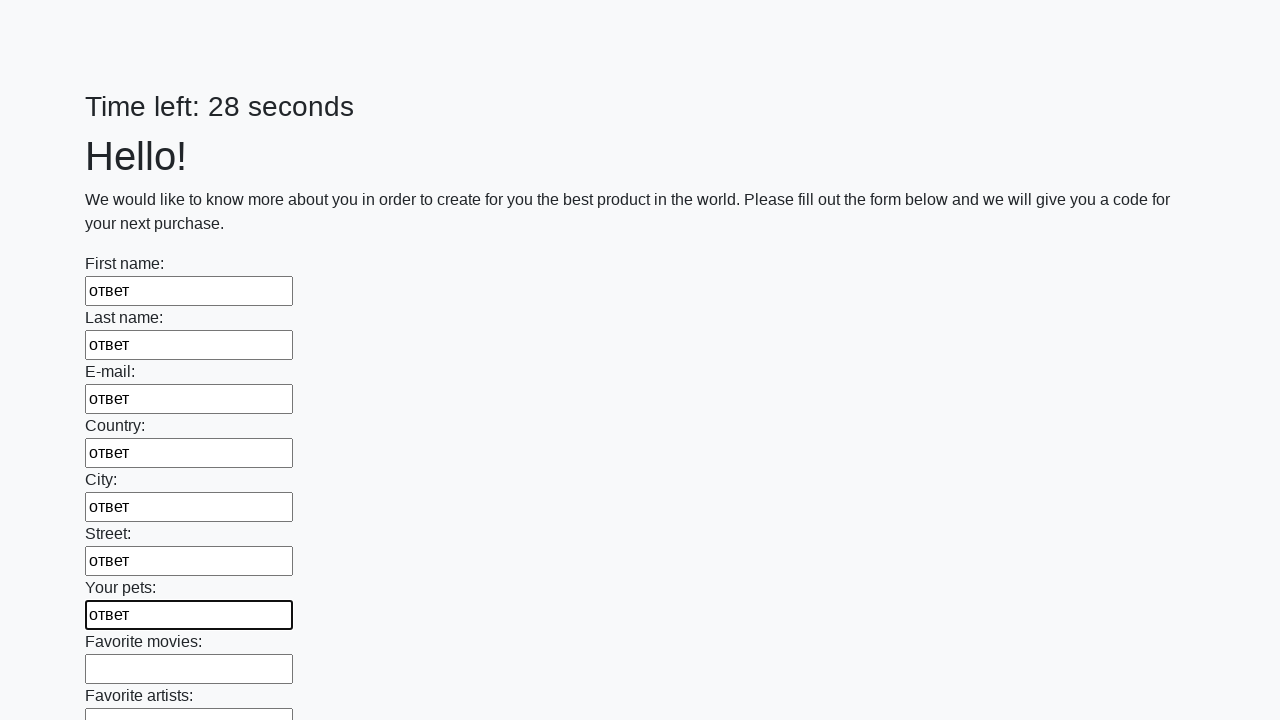

Filled an input field with text on div.first_block > input >> nth=7
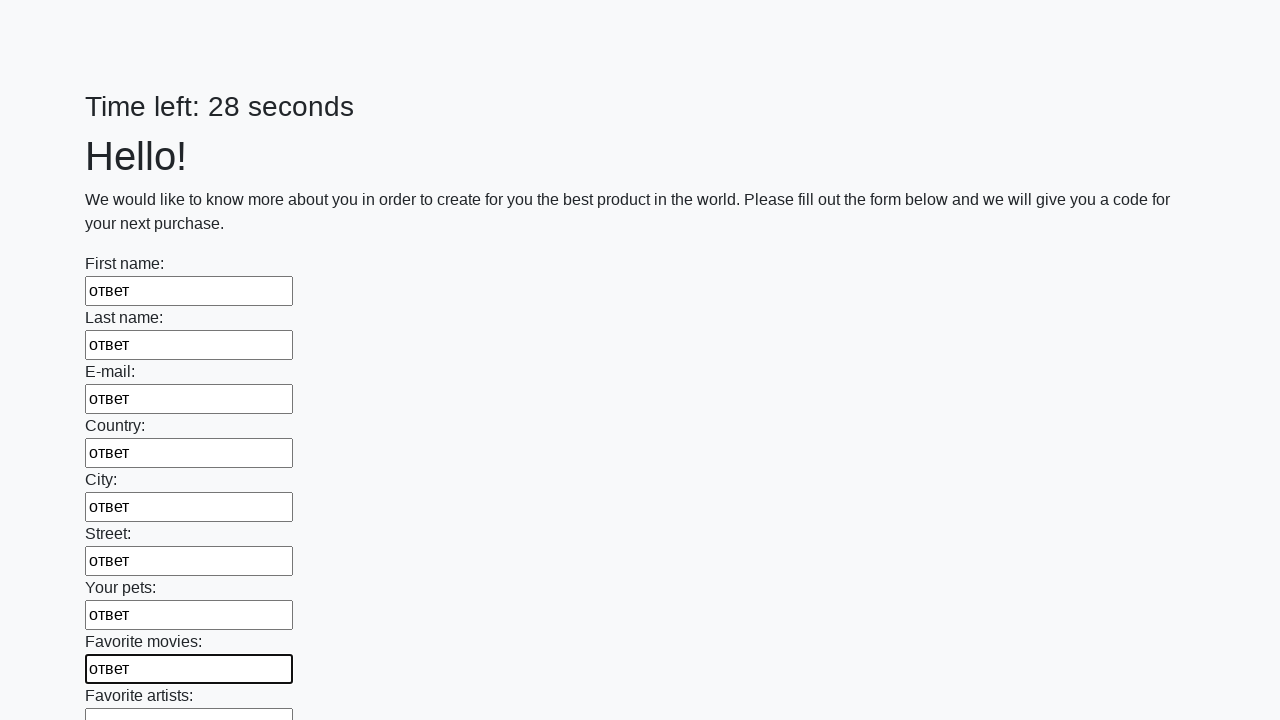

Filled an input field with text on div.first_block > input >> nth=8
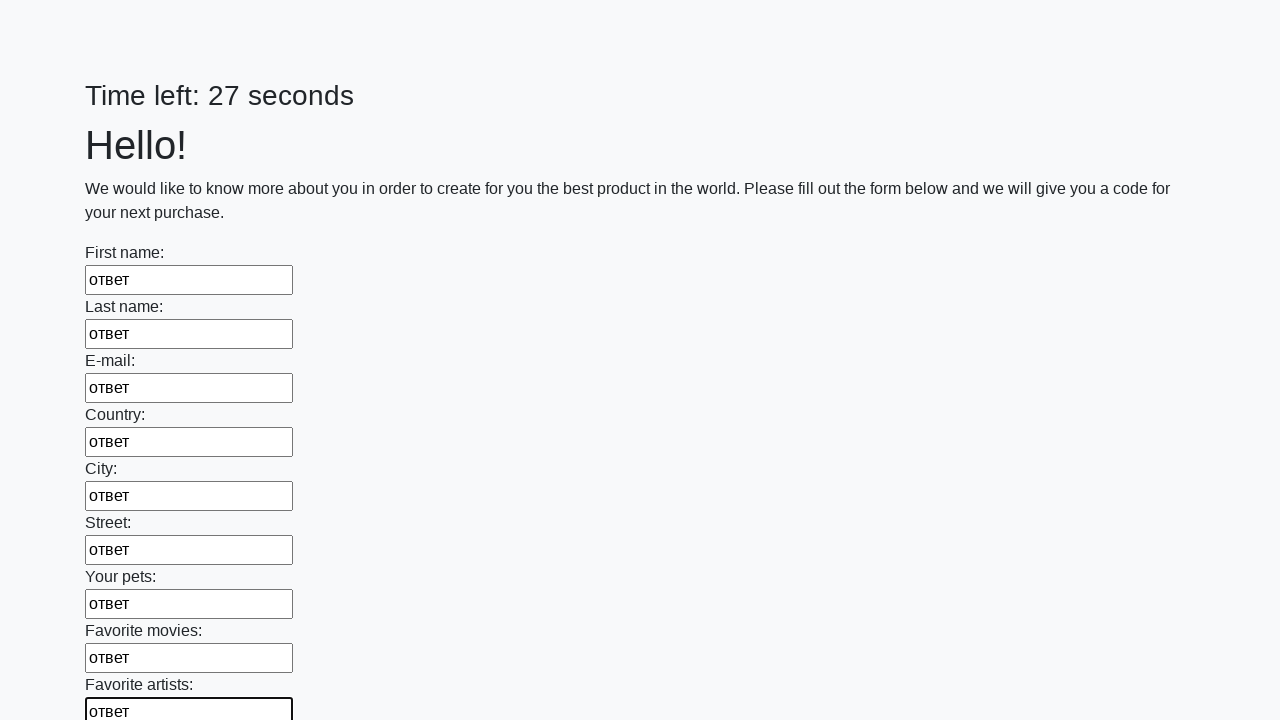

Filled an input field with text on div.first_block > input >> nth=9
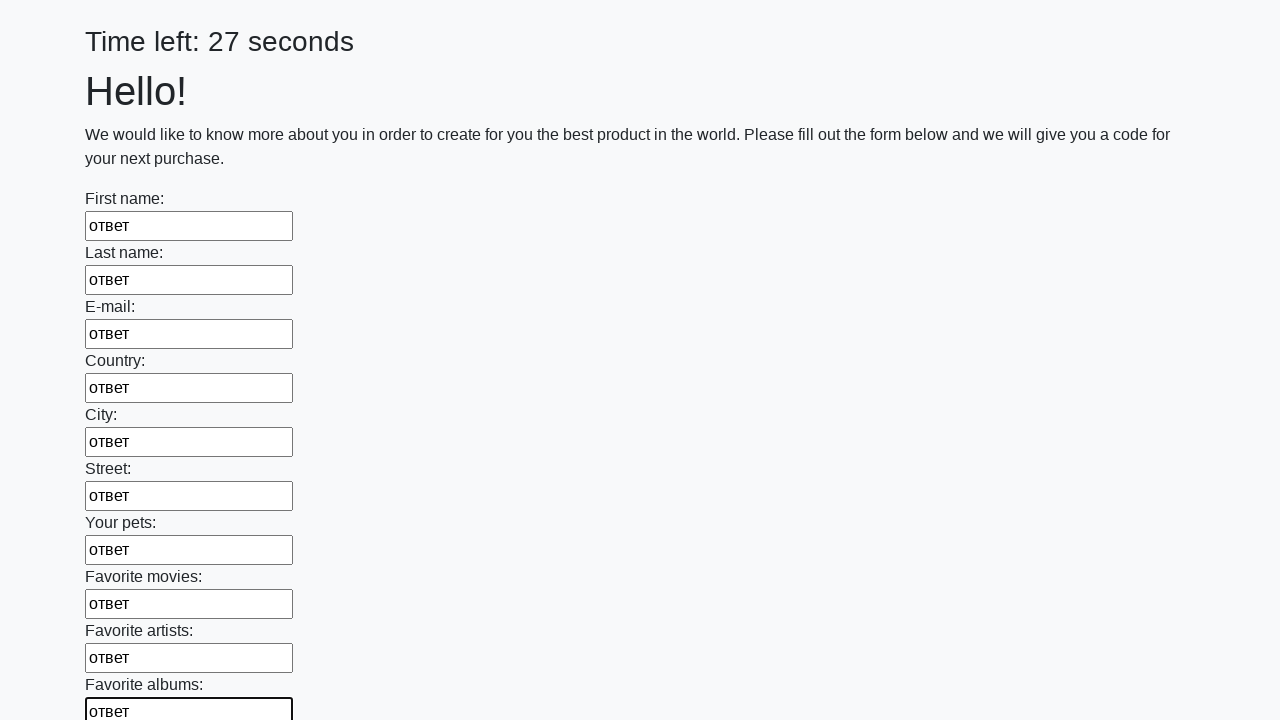

Filled an input field with text on div.first_block > input >> nth=10
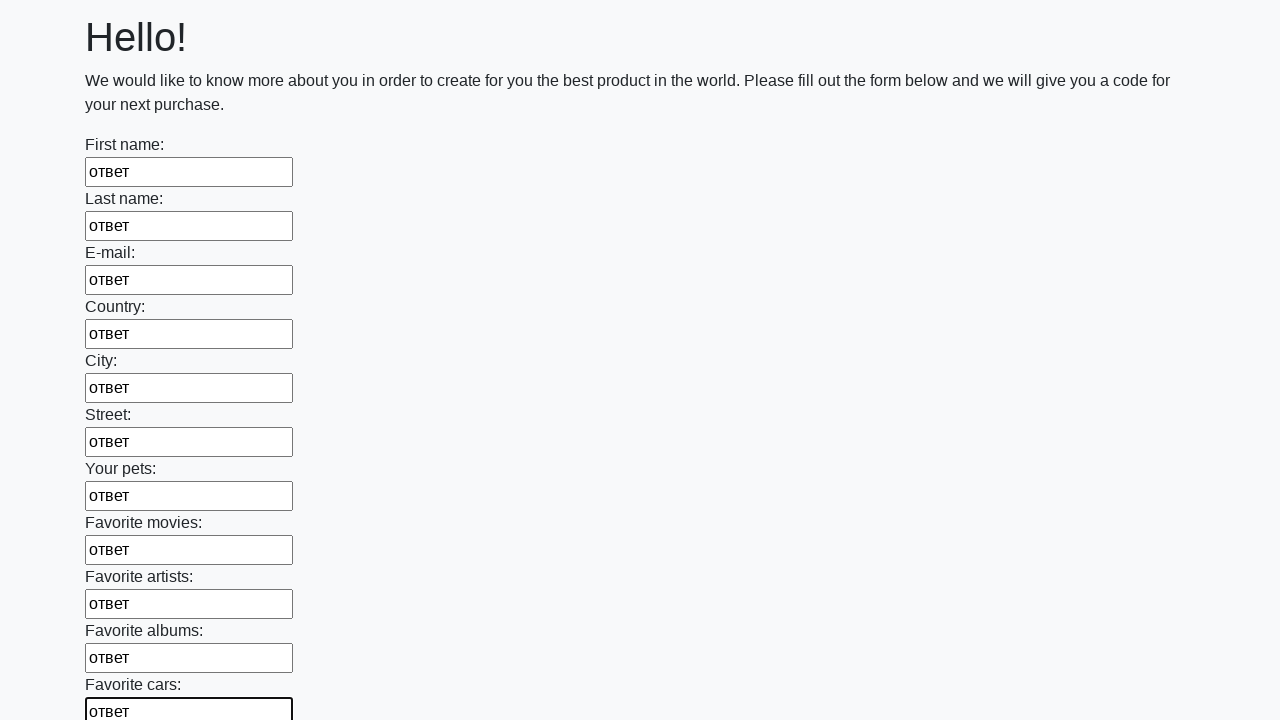

Filled an input field with text on div.first_block > input >> nth=11
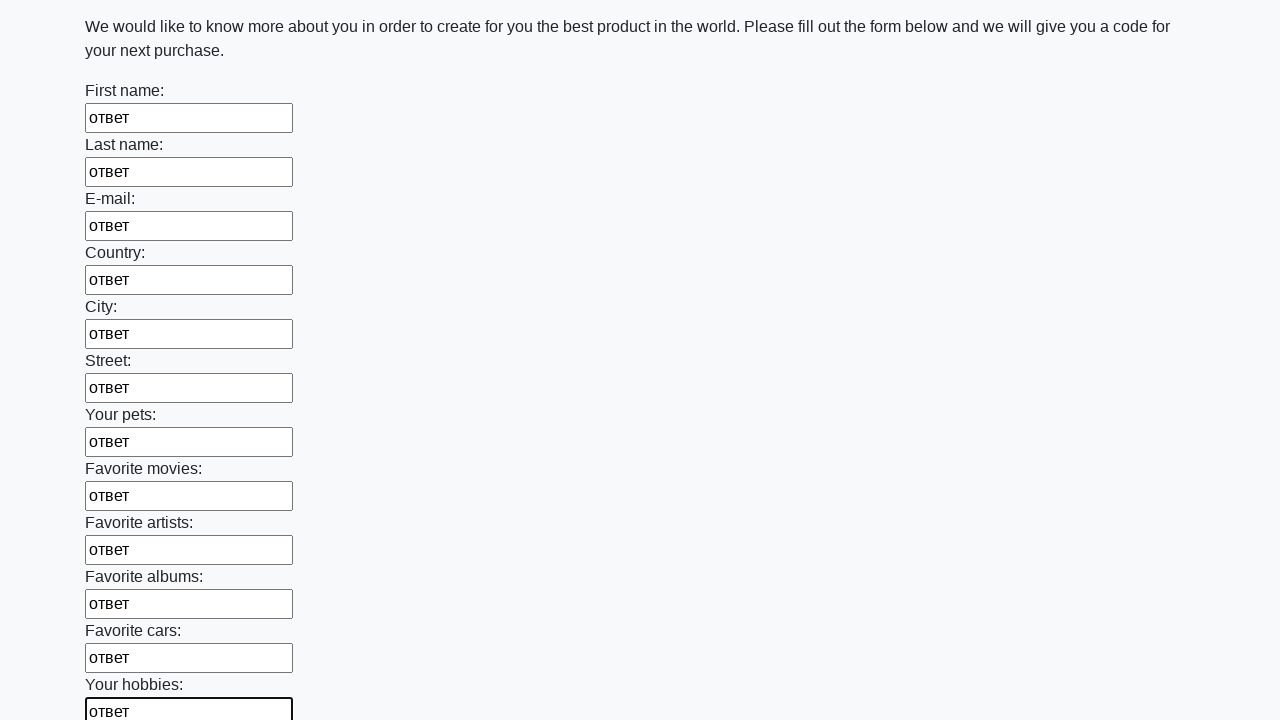

Filled an input field with text on div.first_block > input >> nth=12
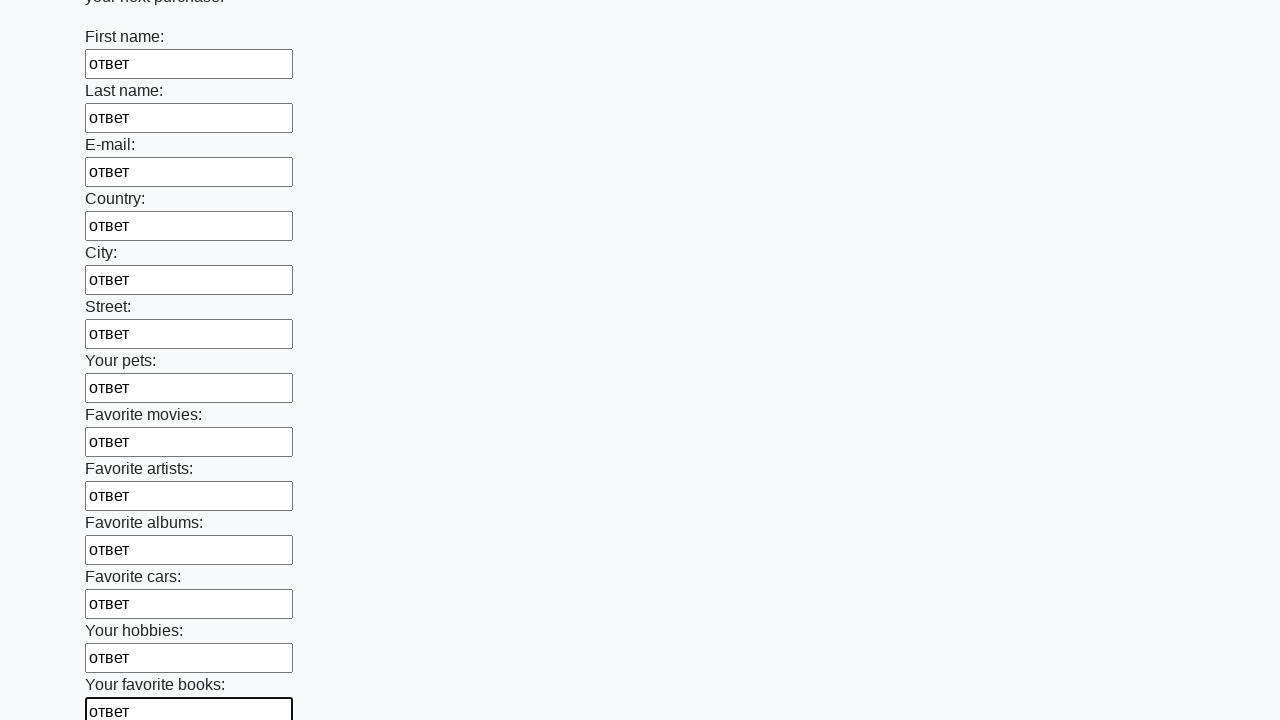

Filled an input field with text on div.first_block > input >> nth=13
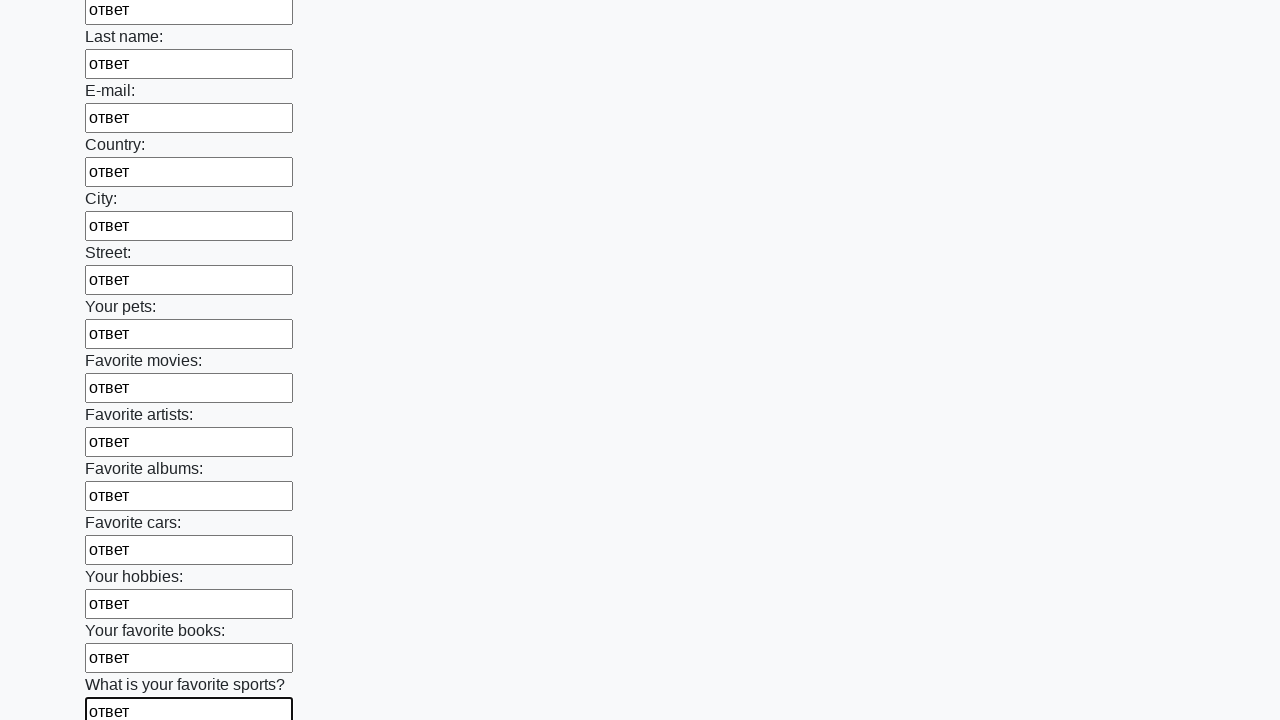

Filled an input field with text on div.first_block > input >> nth=14
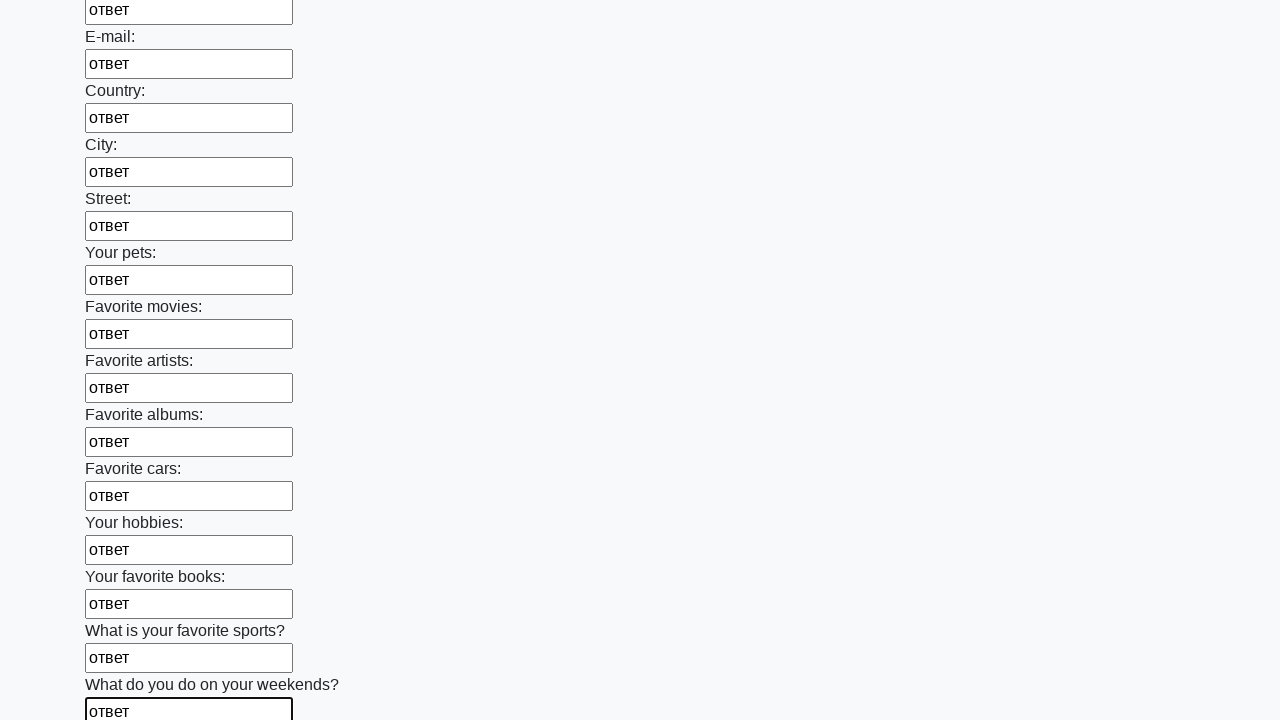

Filled an input field with text on div.first_block > input >> nth=15
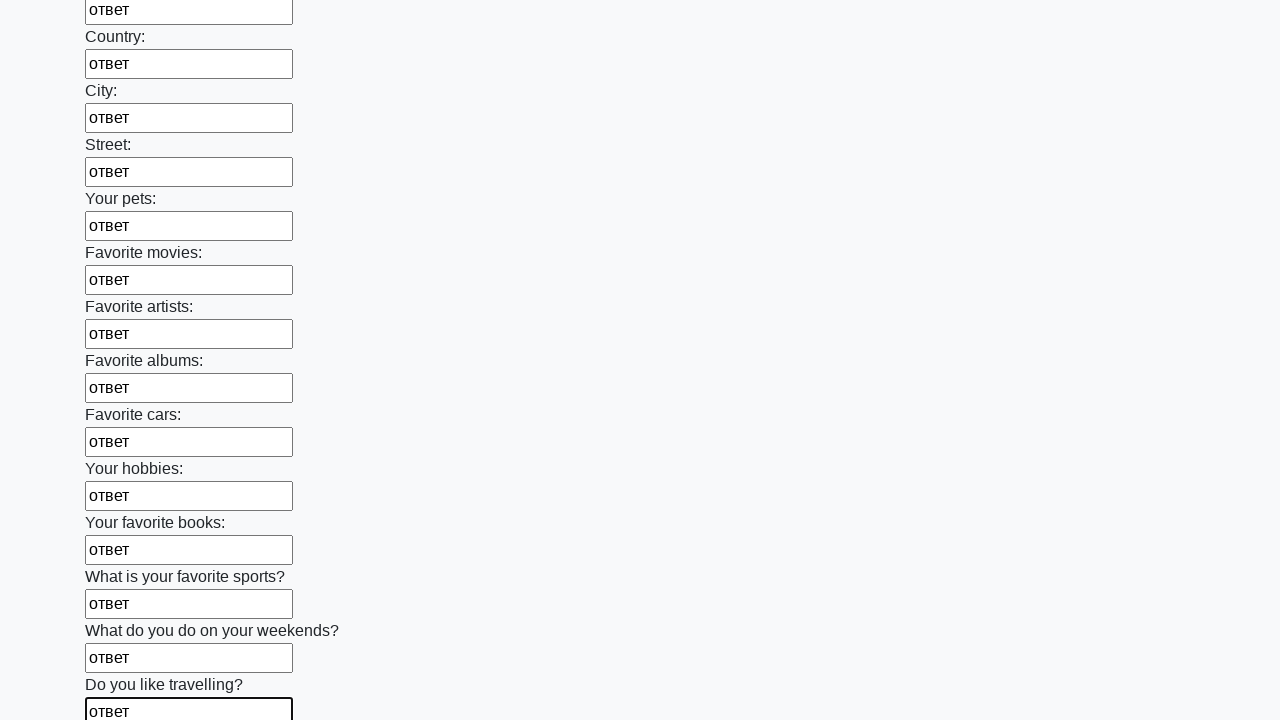

Filled an input field with text on div.first_block > input >> nth=16
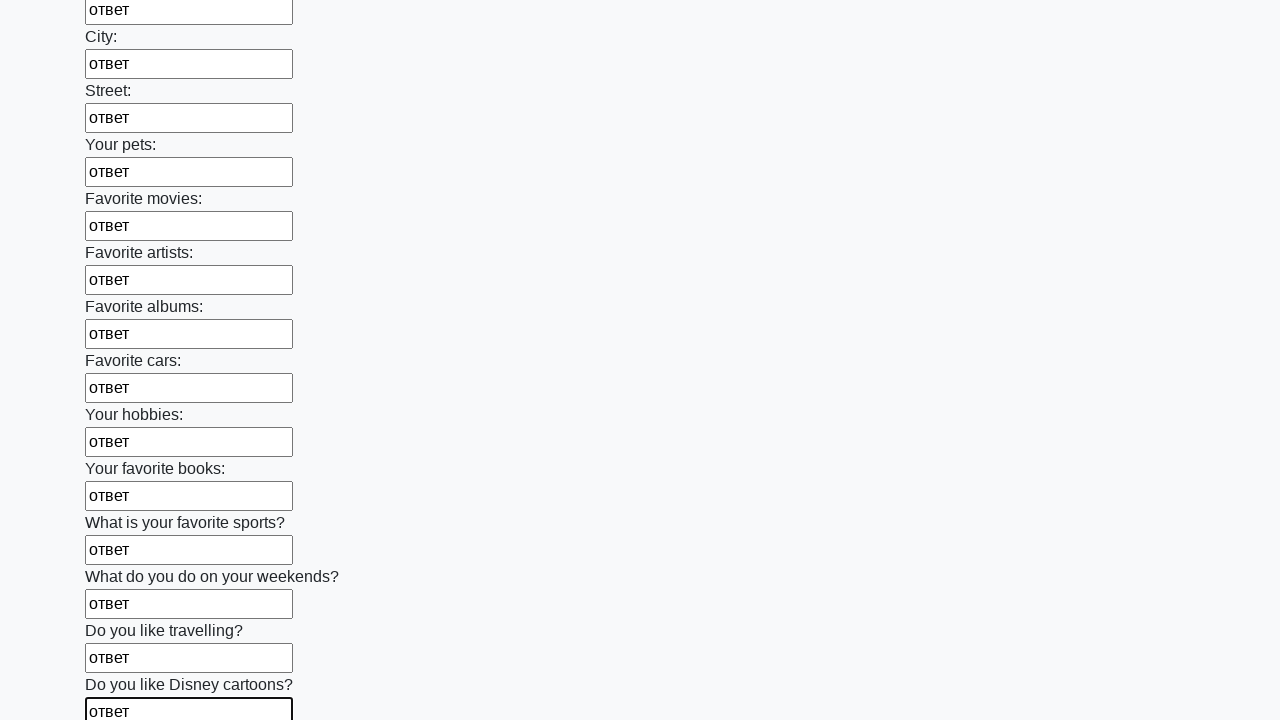

Filled an input field with text on div.first_block > input >> nth=17
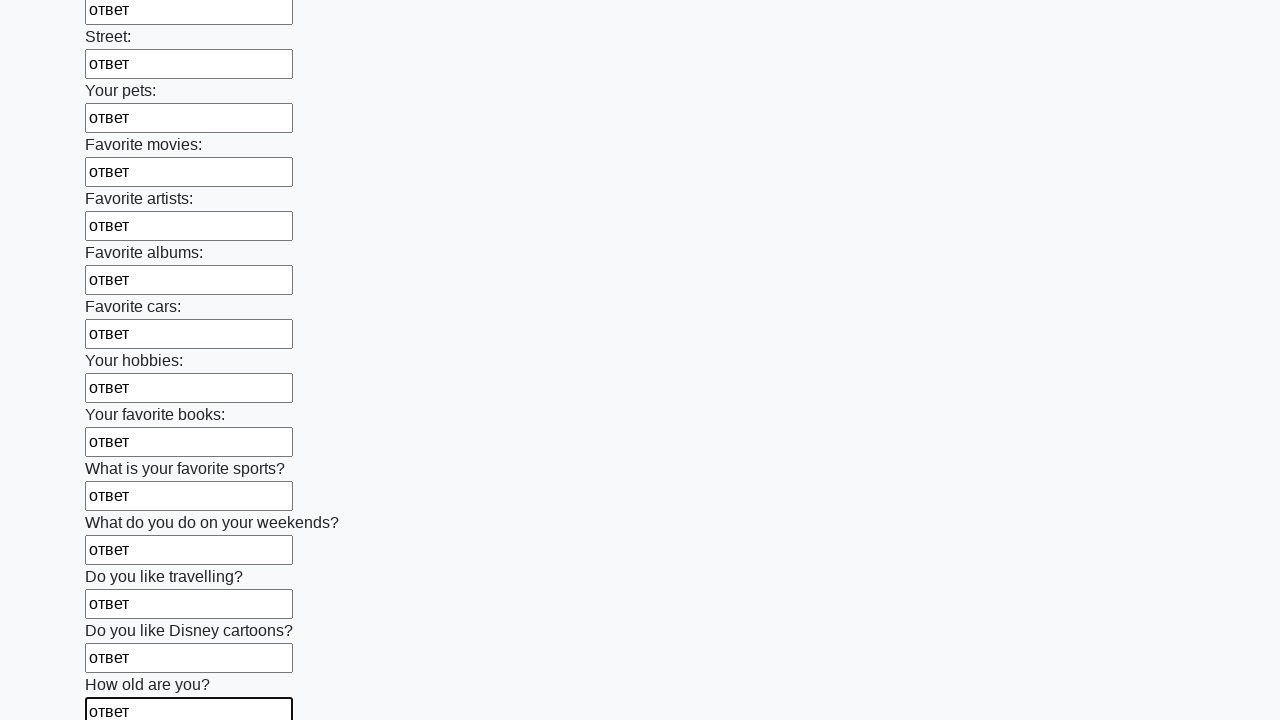

Filled an input field with text on div.first_block > input >> nth=18
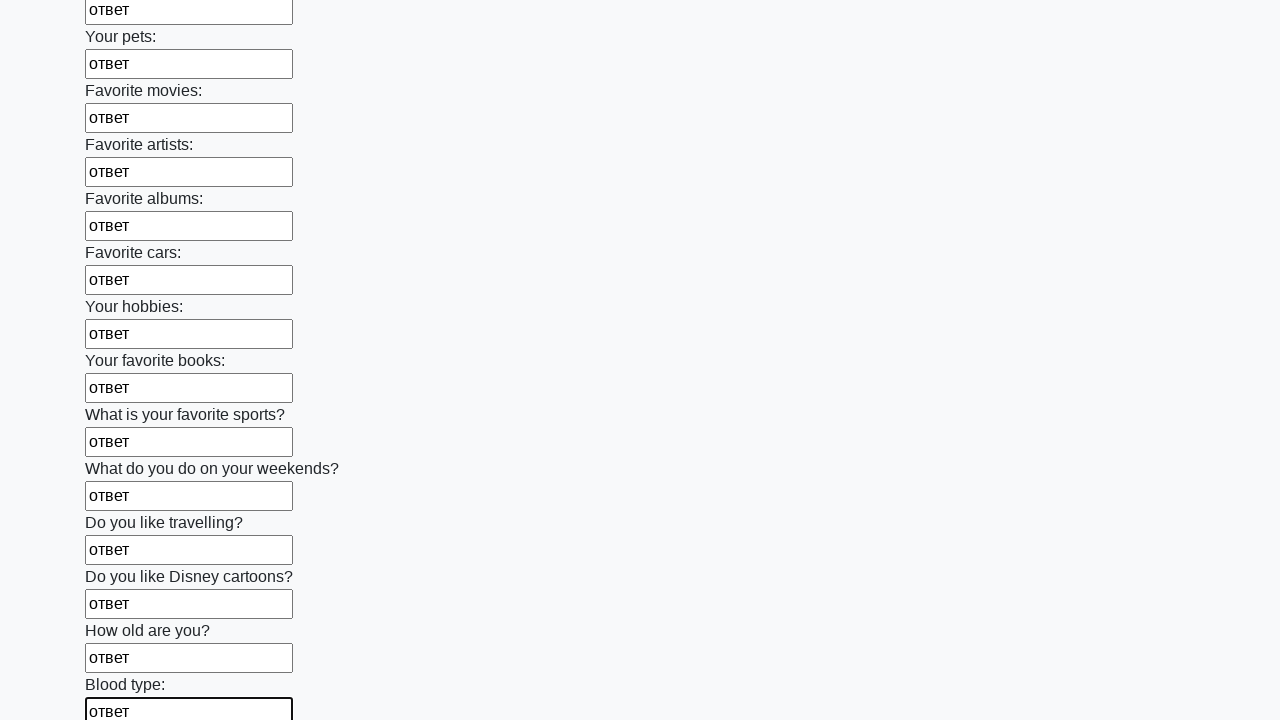

Filled an input field with text on div.first_block > input >> nth=19
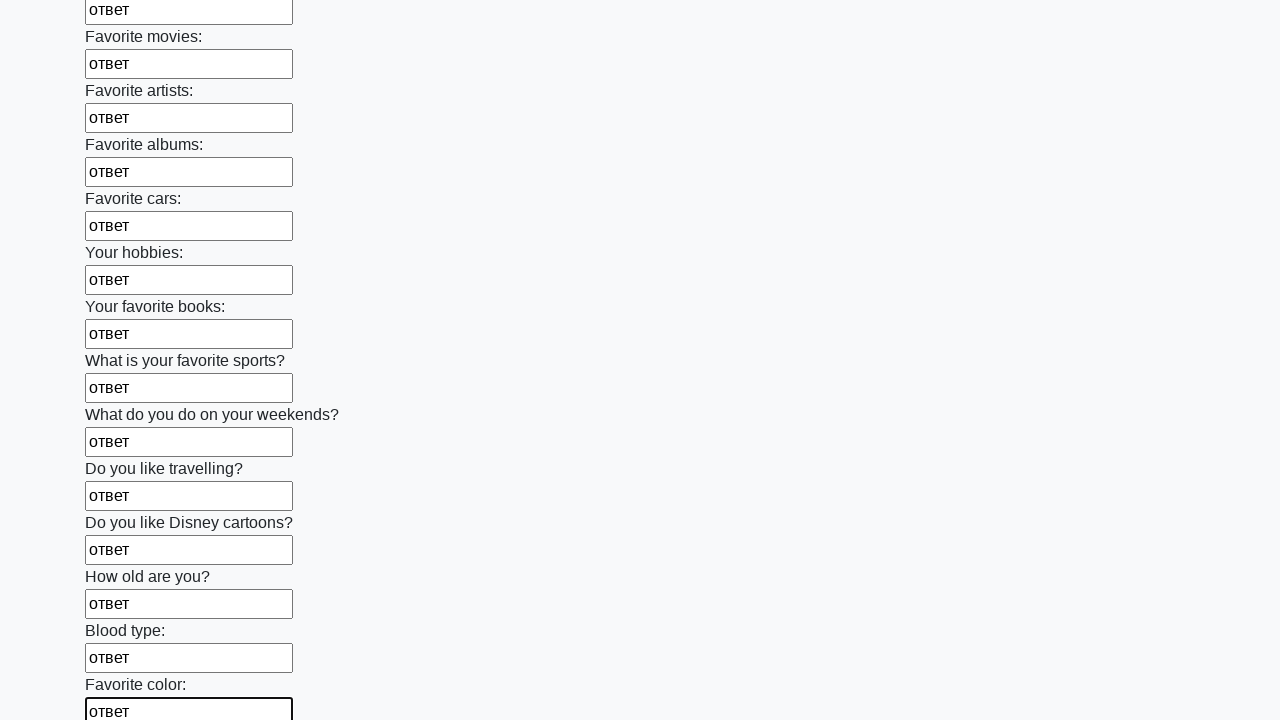

Filled an input field with text on div.first_block > input >> nth=20
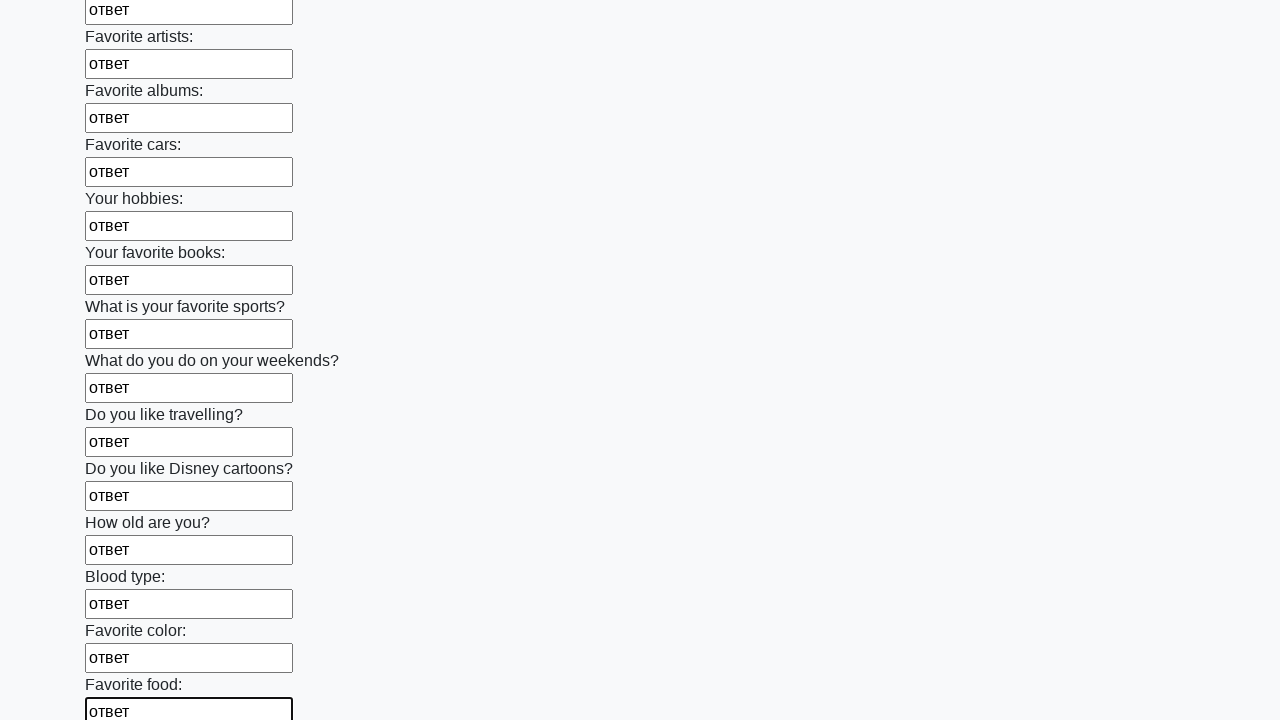

Filled an input field with text on div.first_block > input >> nth=21
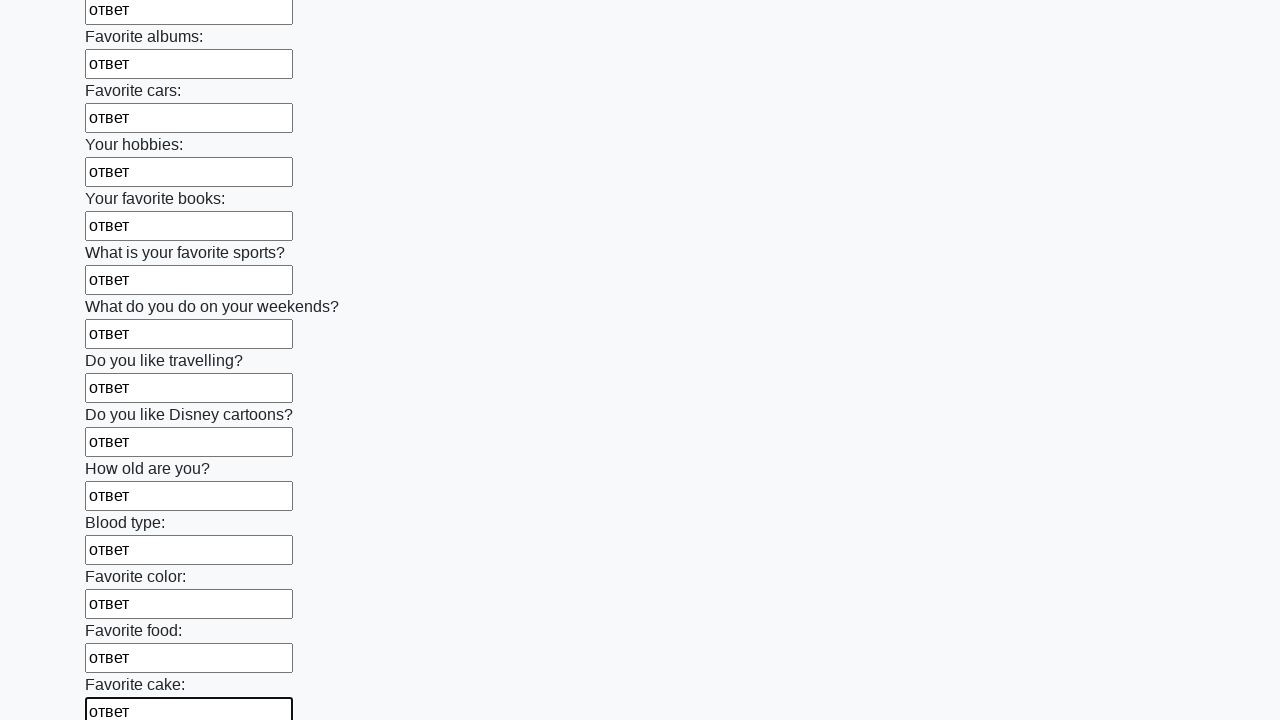

Filled an input field with text on div.first_block > input >> nth=22
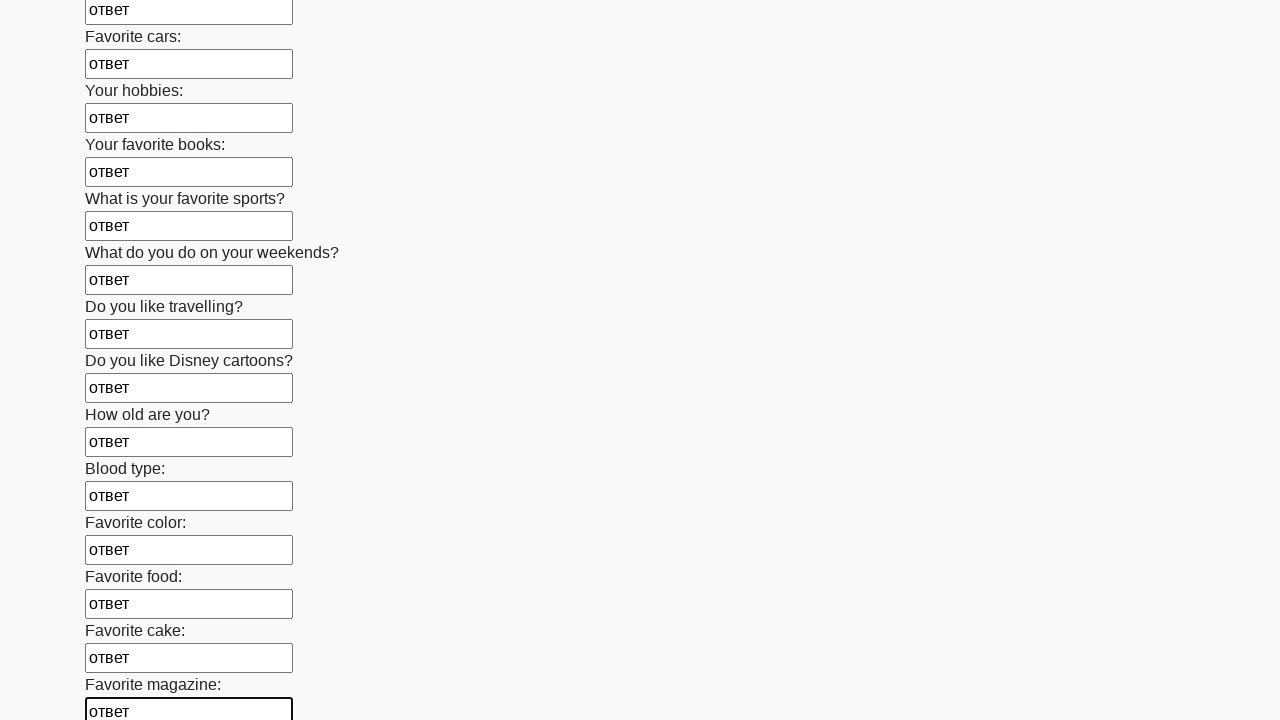

Filled an input field with text on div.first_block > input >> nth=23
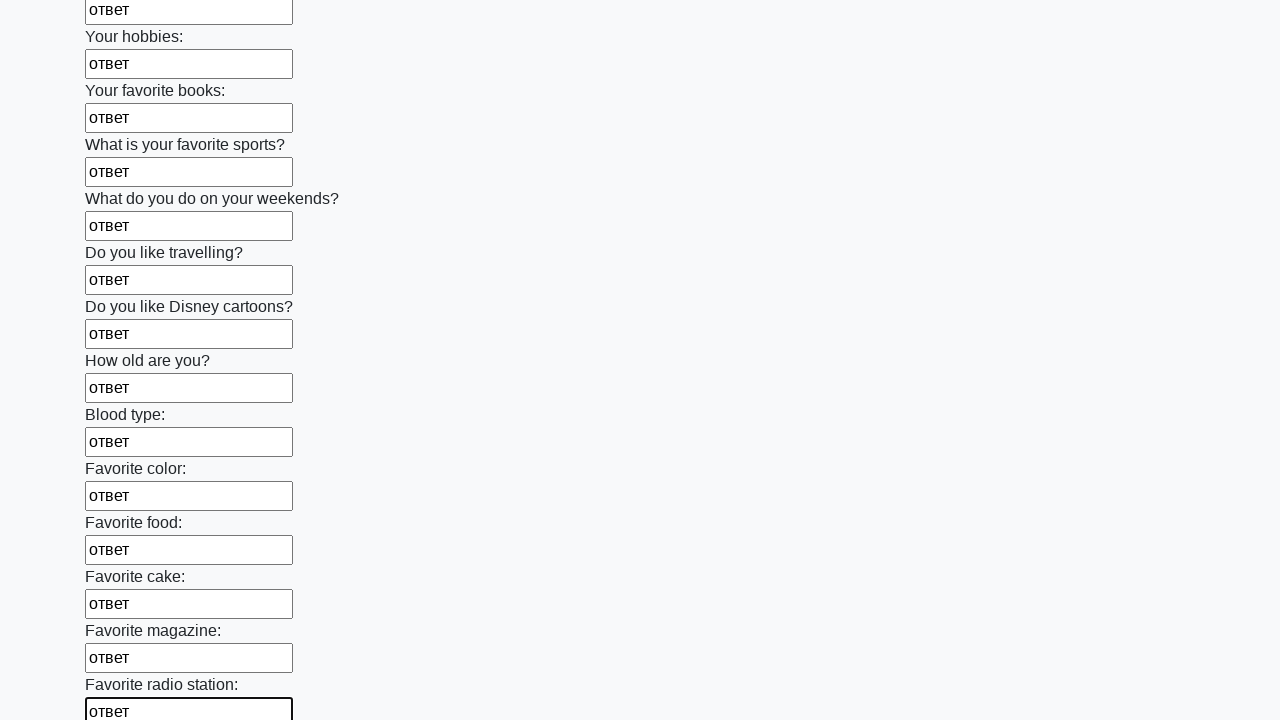

Filled an input field with text on div.first_block > input >> nth=24
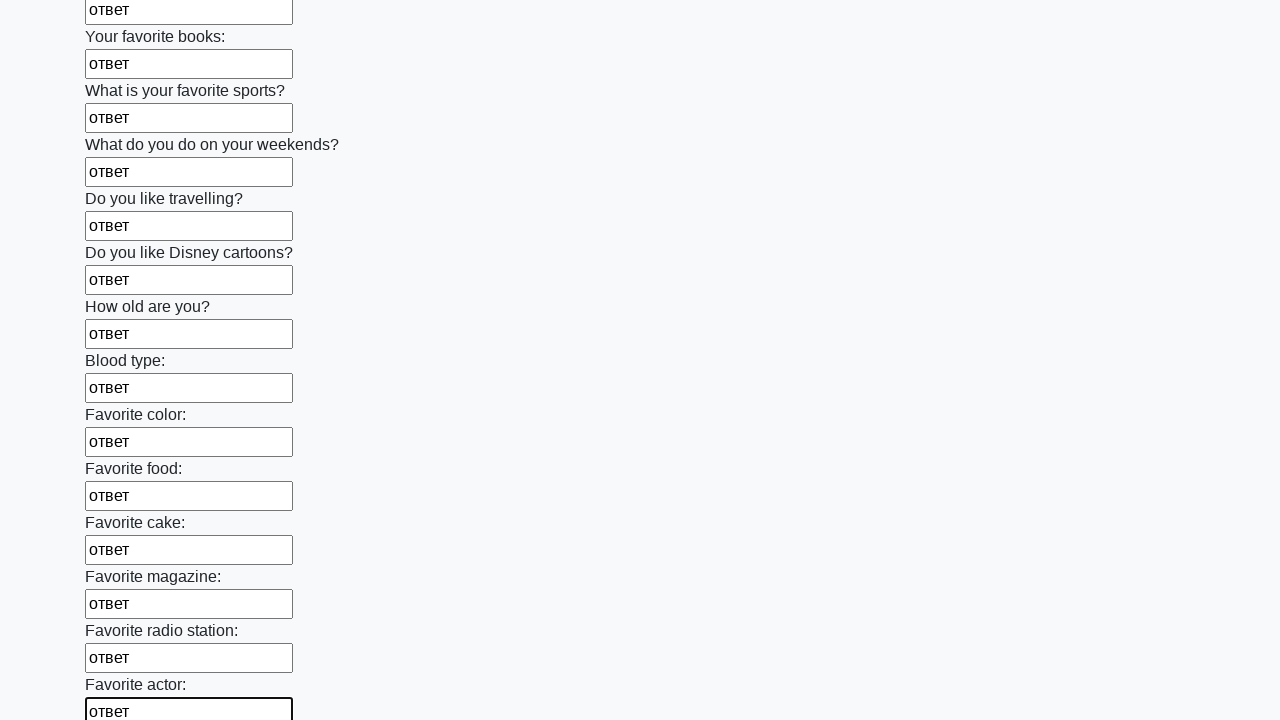

Filled an input field with text on div.first_block > input >> nth=25
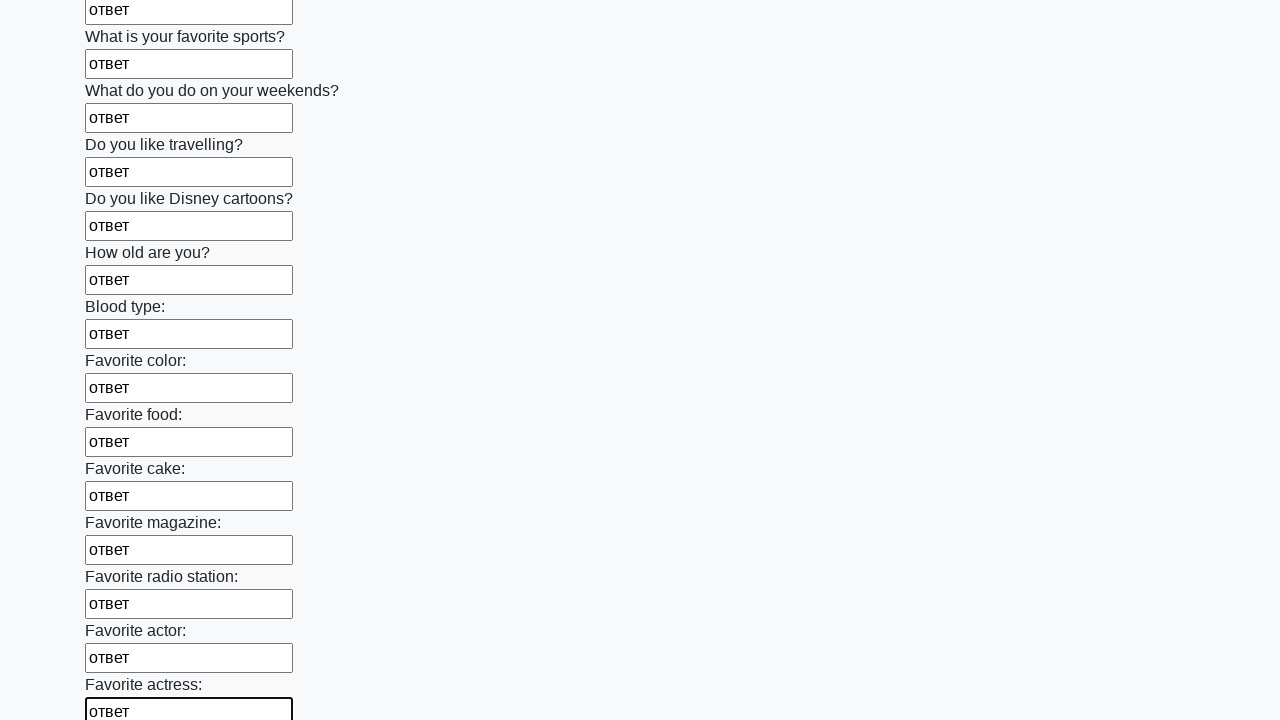

Filled an input field with text on div.first_block > input >> nth=26
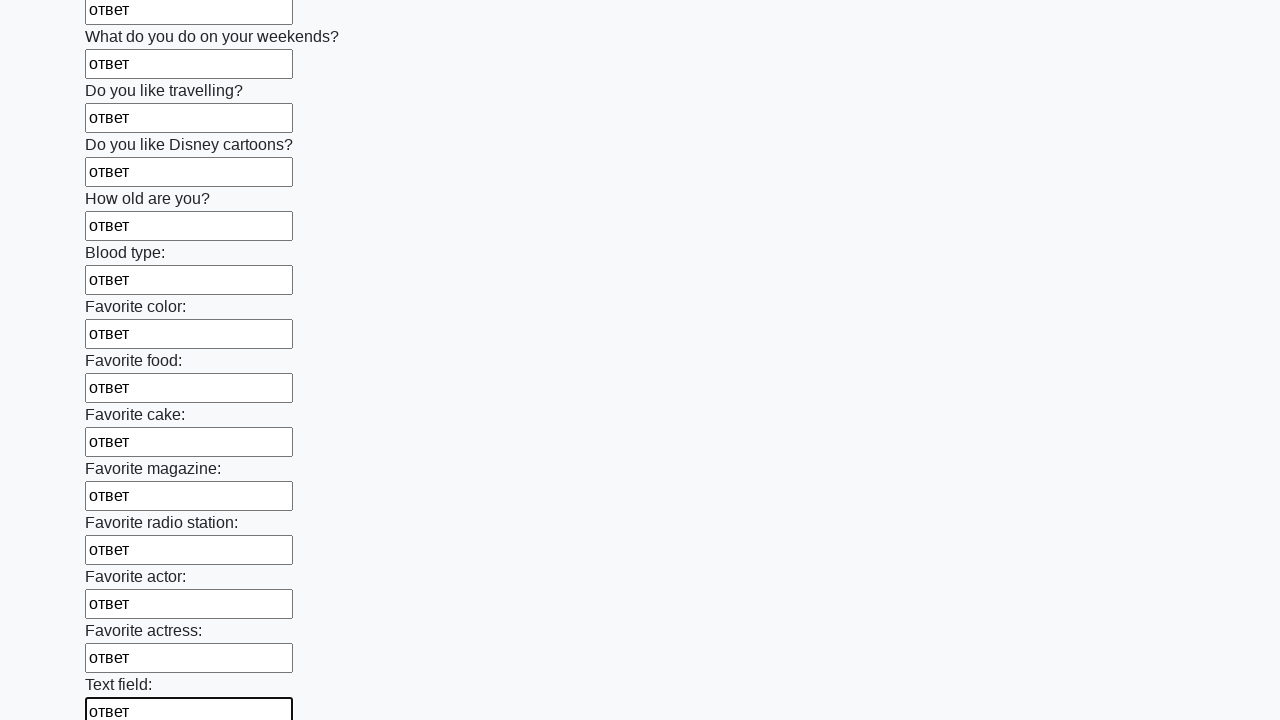

Filled an input field with text on div.first_block > input >> nth=27
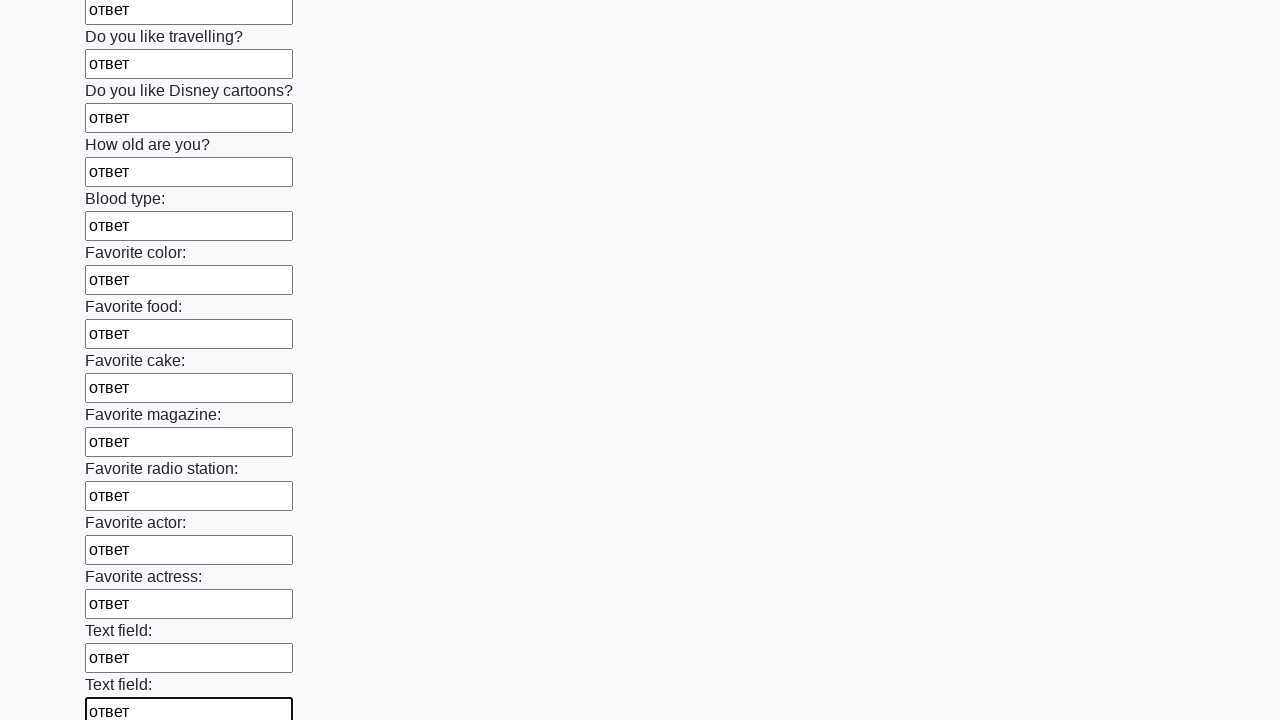

Filled an input field with text on div.first_block > input >> nth=28
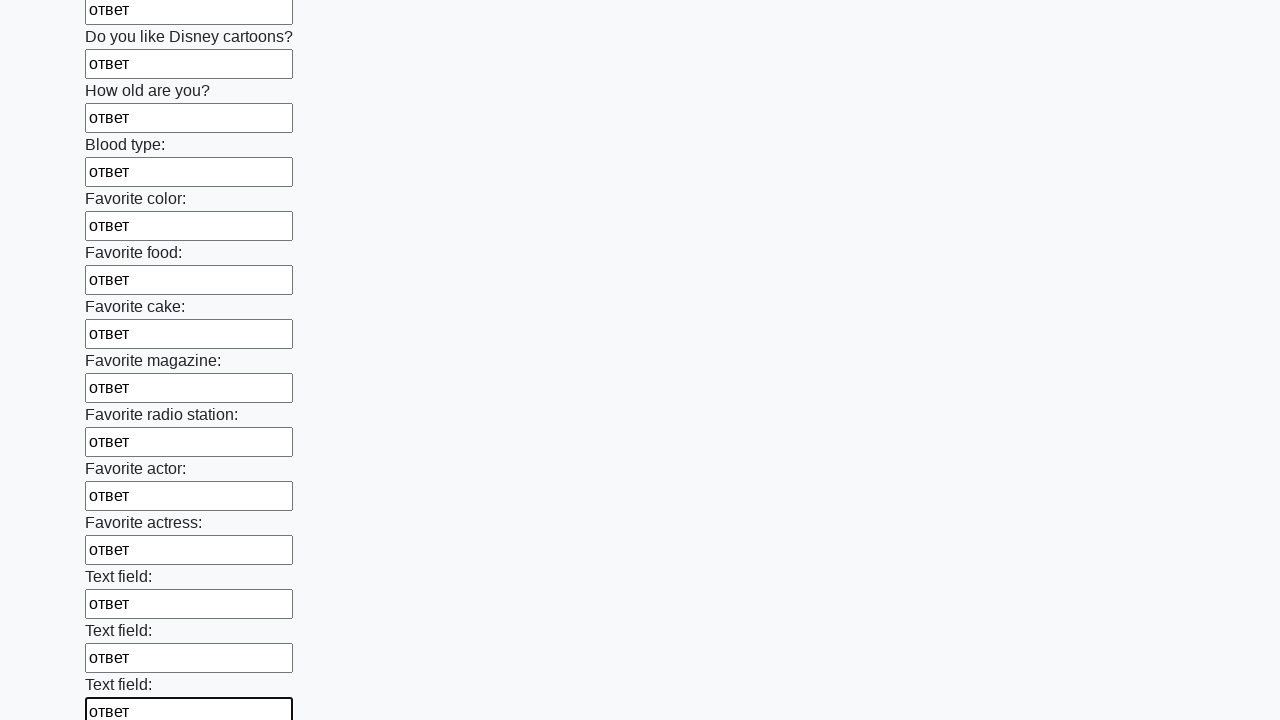

Filled an input field with text on div.first_block > input >> nth=29
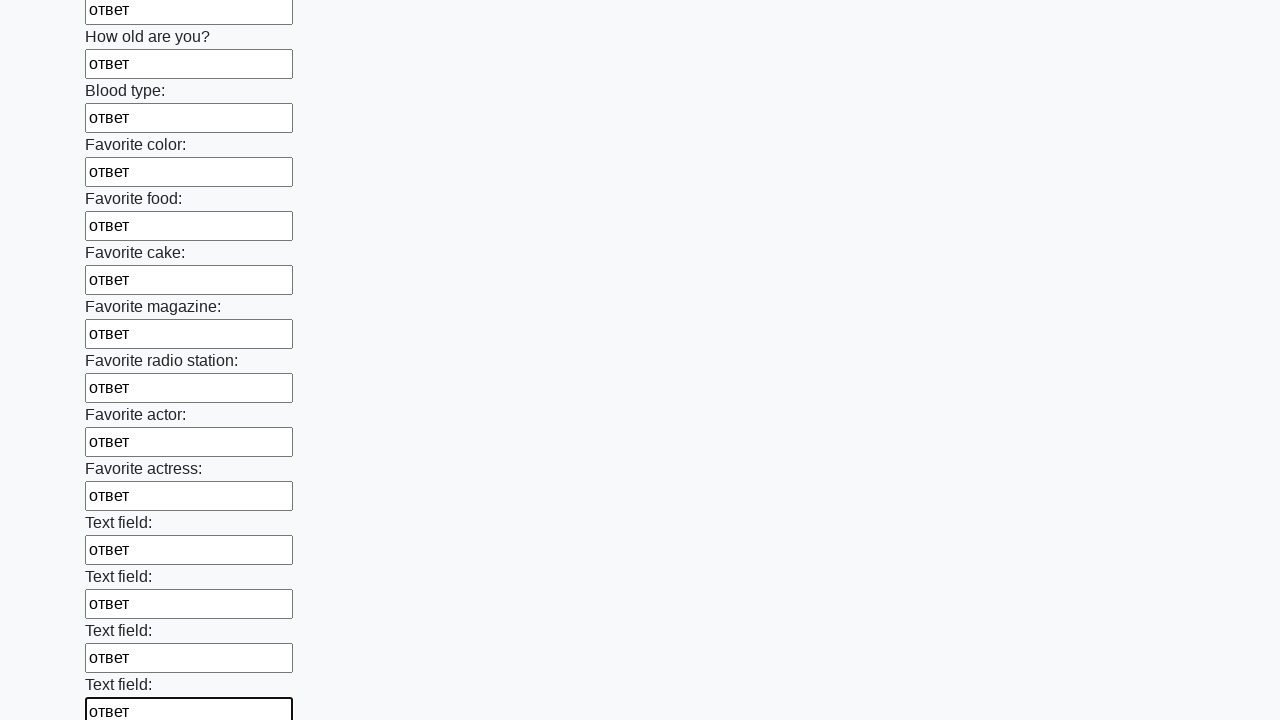

Filled an input field with text on div.first_block > input >> nth=30
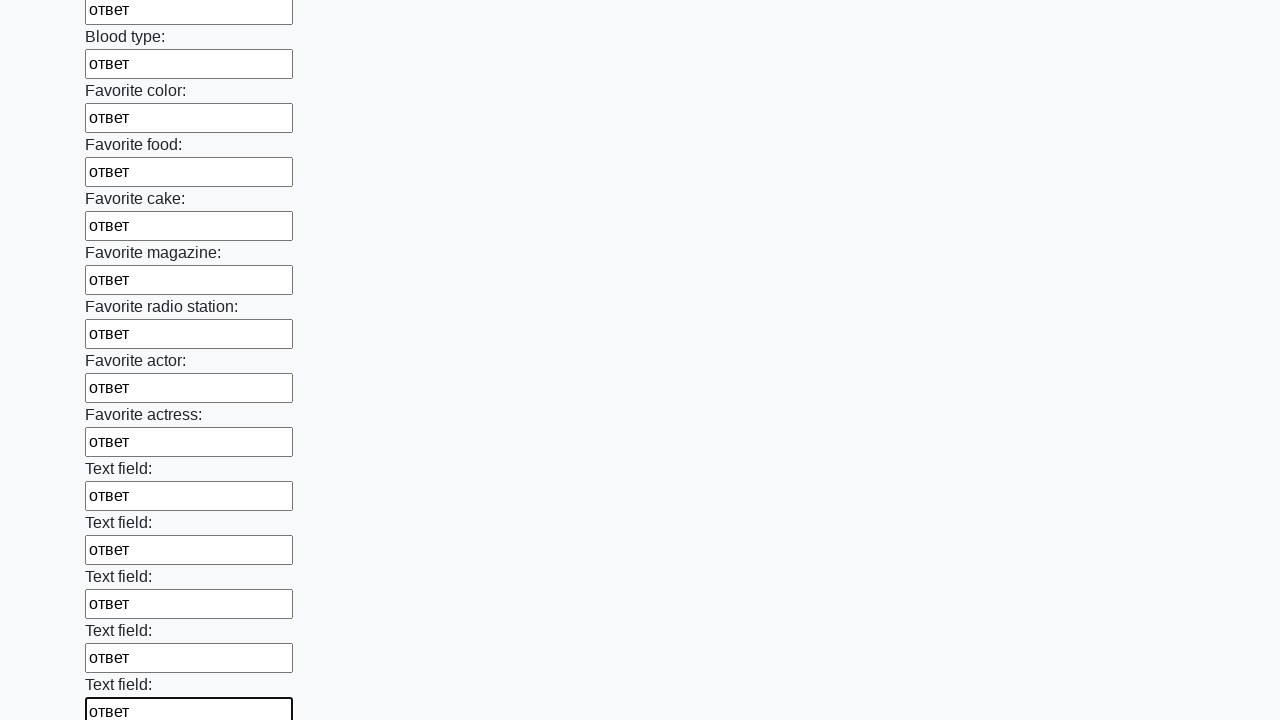

Filled an input field with text on div.first_block > input >> nth=31
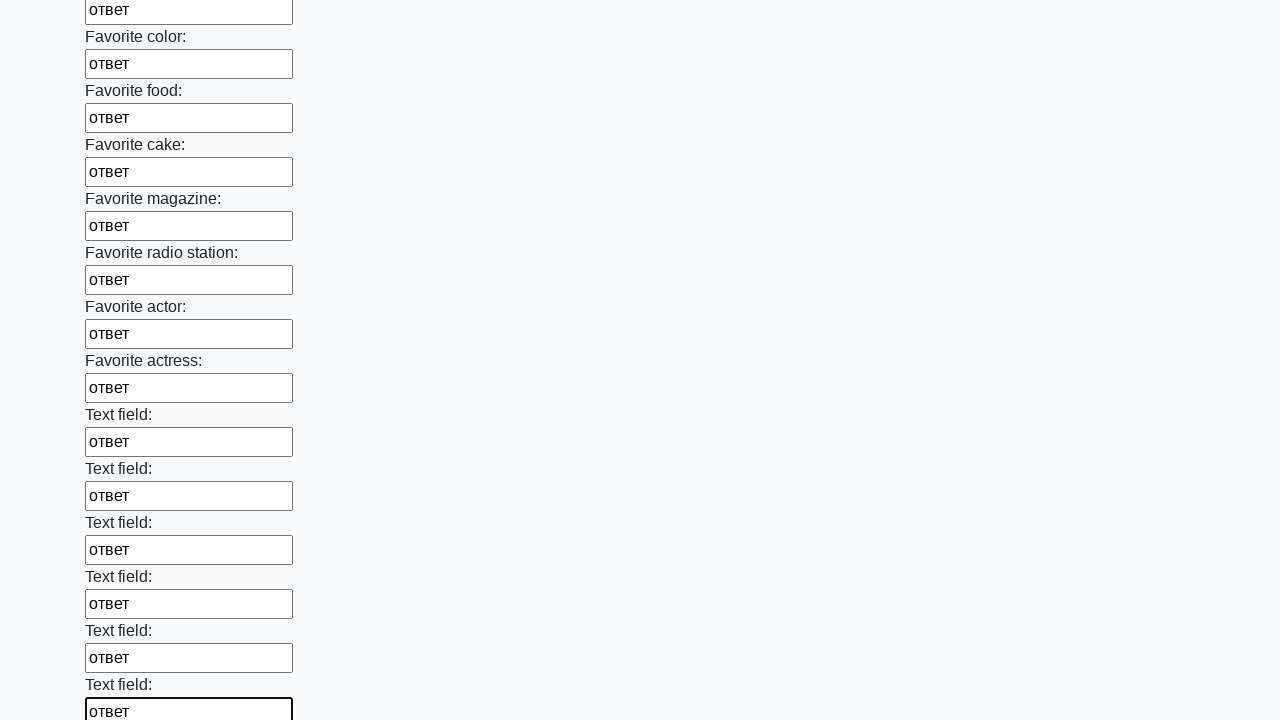

Filled an input field with text on div.first_block > input >> nth=32
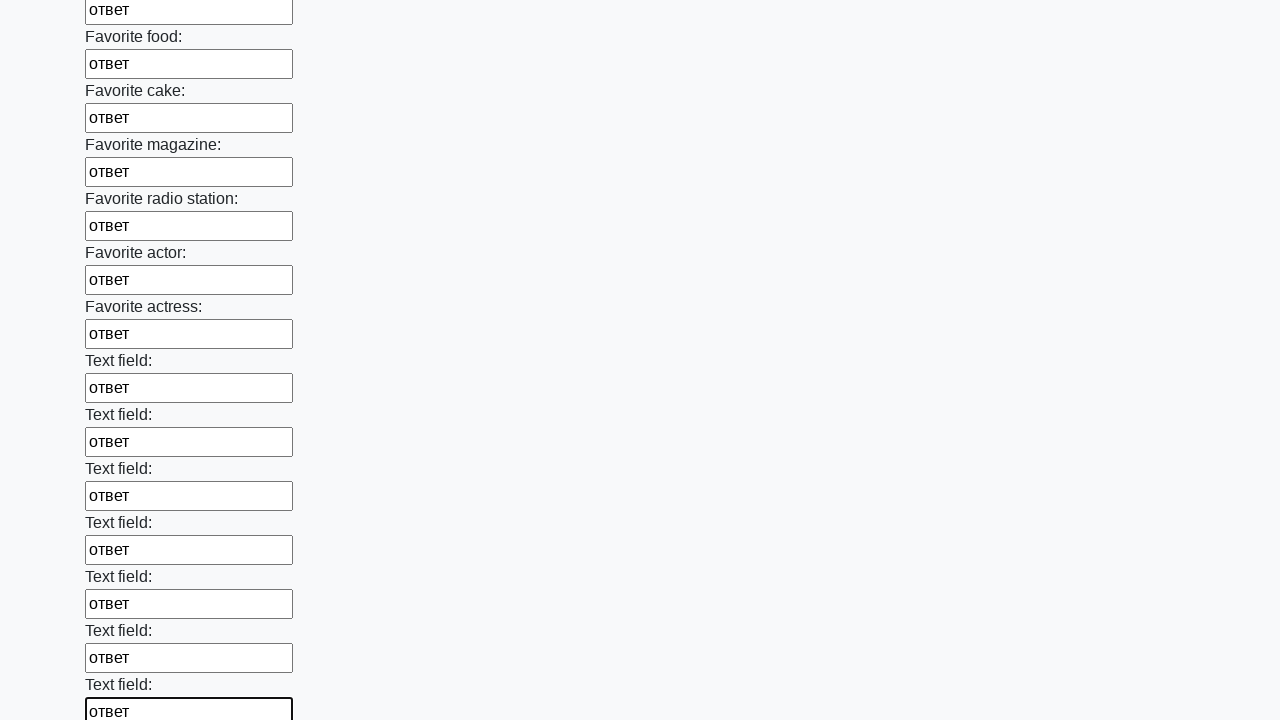

Filled an input field with text on div.first_block > input >> nth=33
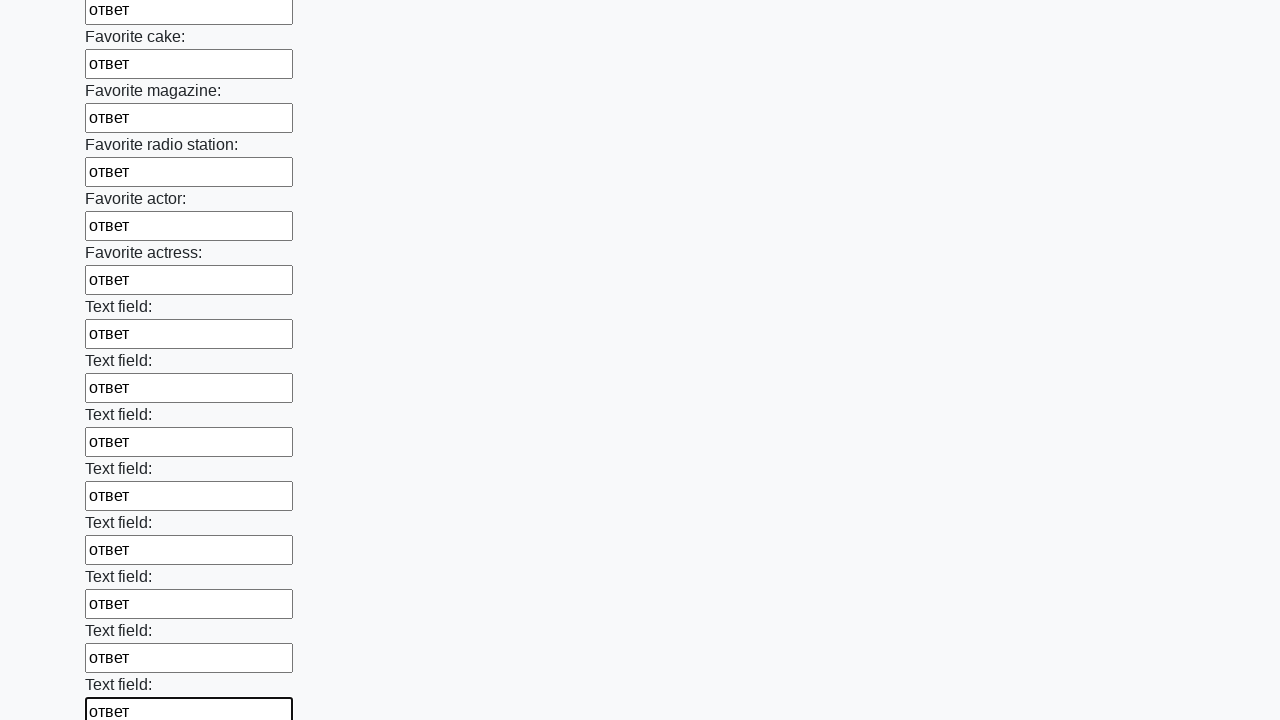

Filled an input field with text on div.first_block > input >> nth=34
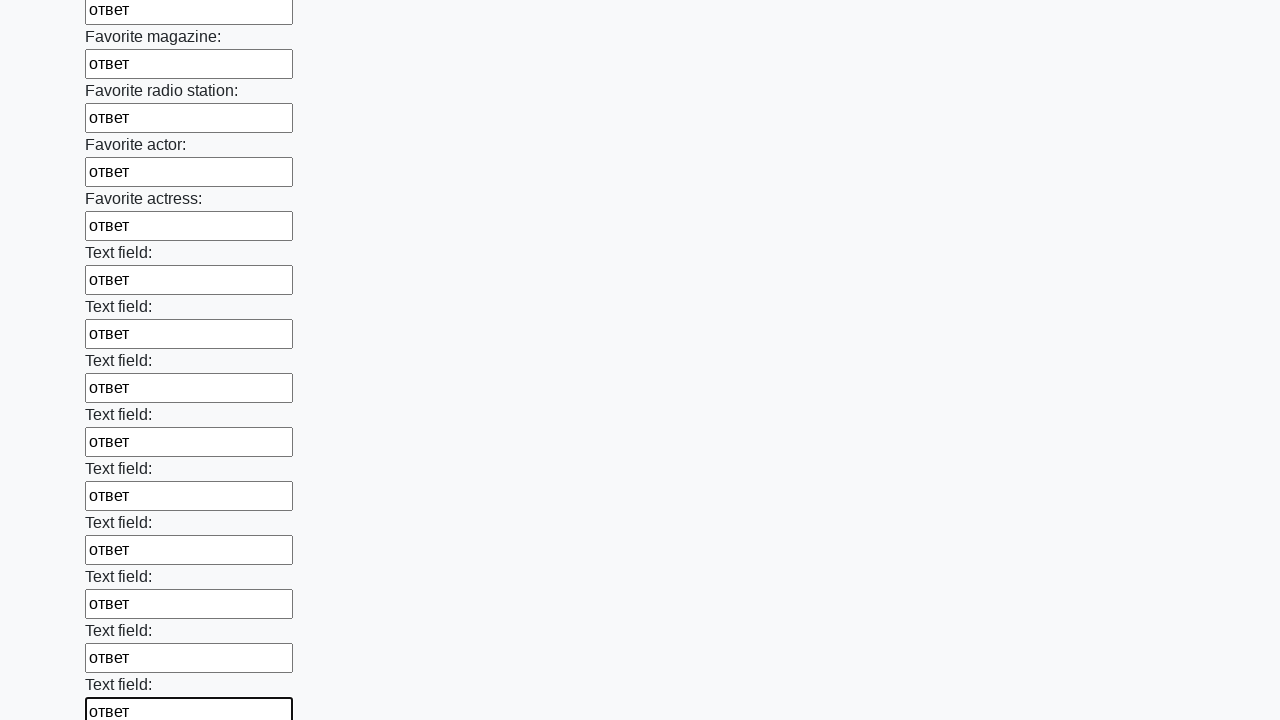

Filled an input field with text on div.first_block > input >> nth=35
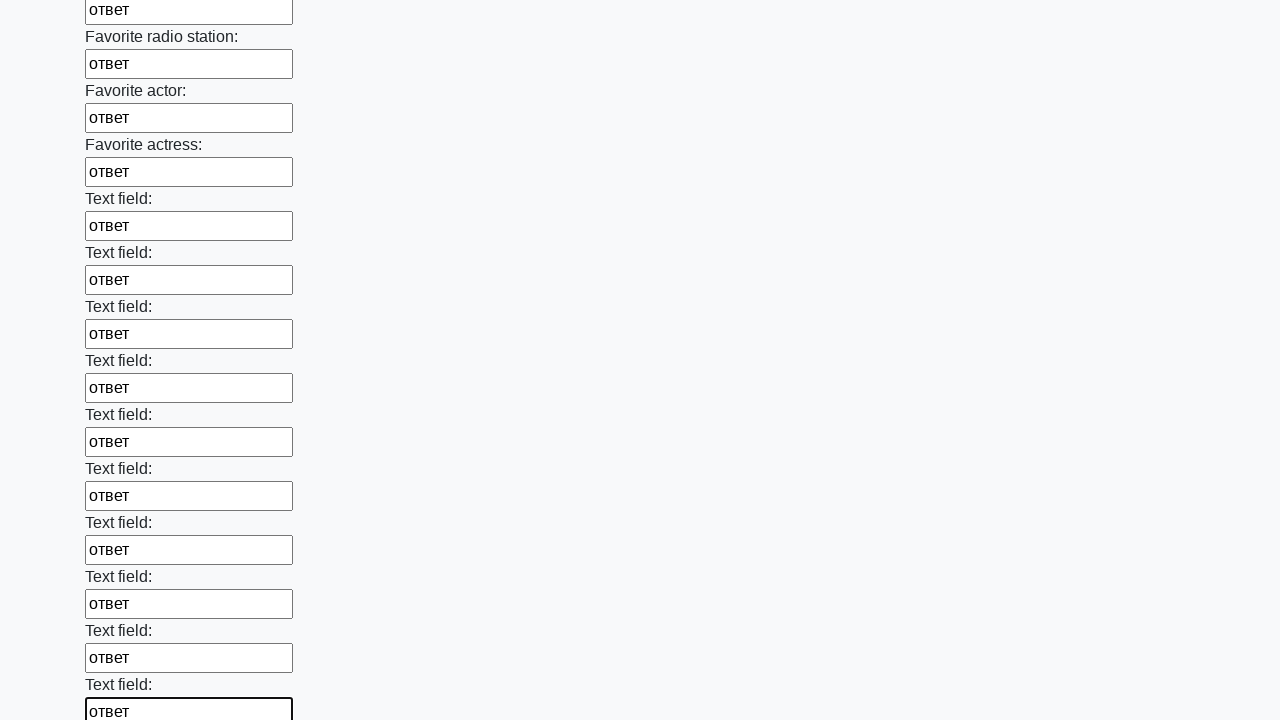

Filled an input field with text on div.first_block > input >> nth=36
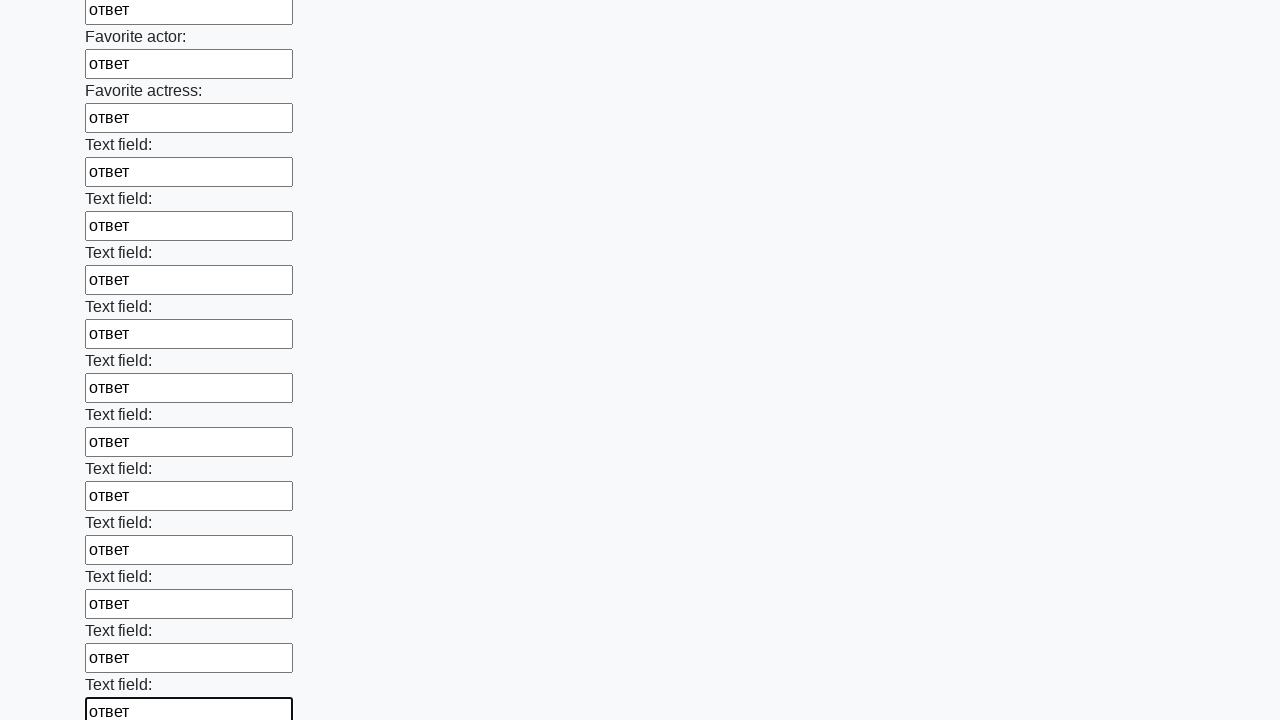

Filled an input field with text on div.first_block > input >> nth=37
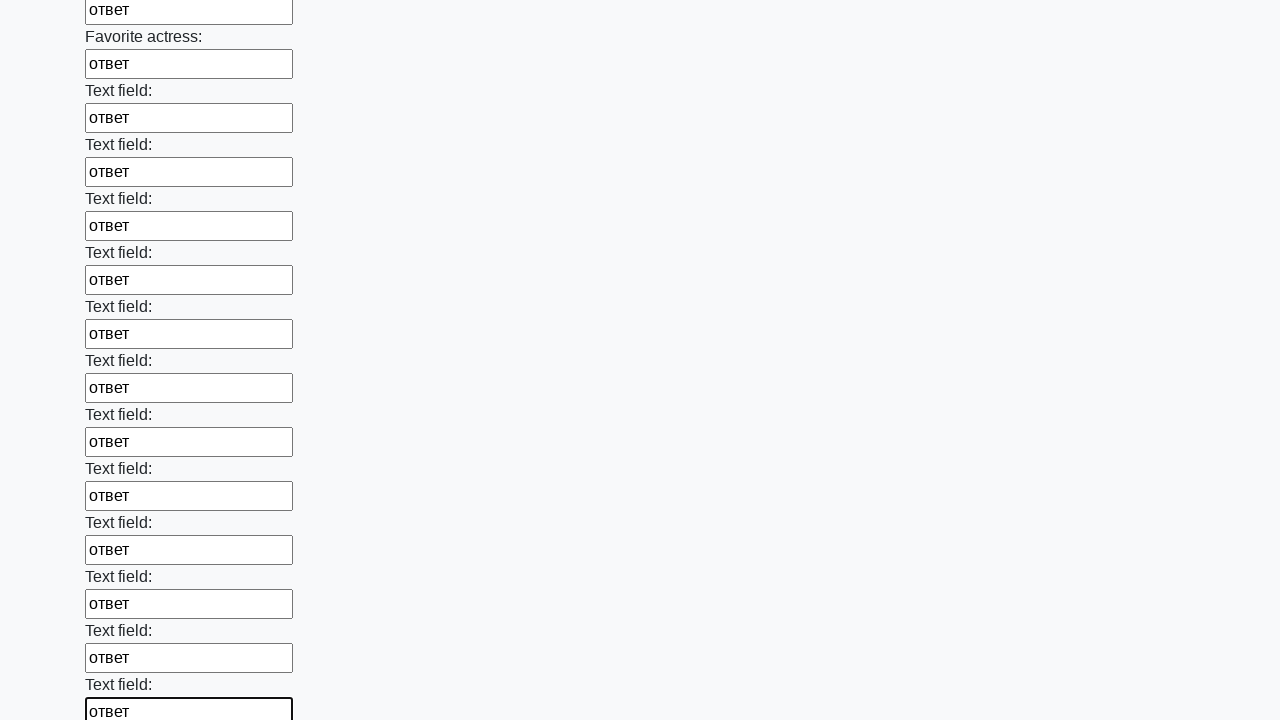

Filled an input field with text on div.first_block > input >> nth=38
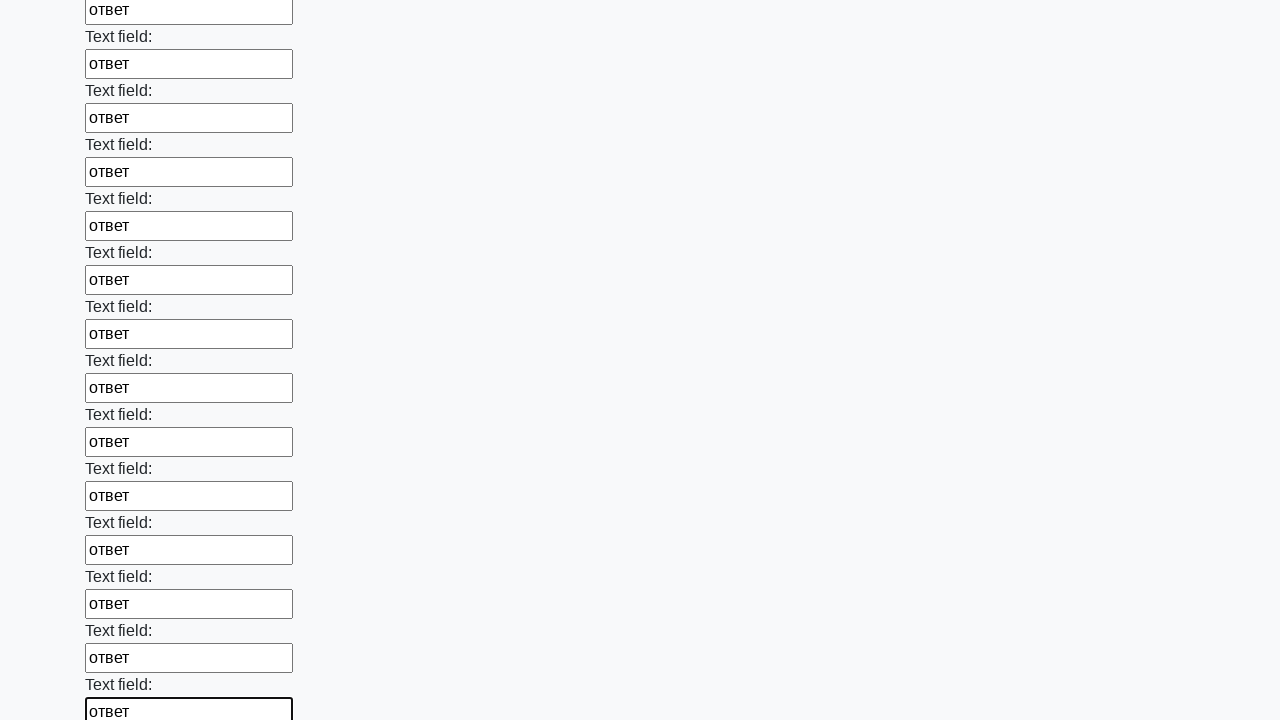

Filled an input field with text on div.first_block > input >> nth=39
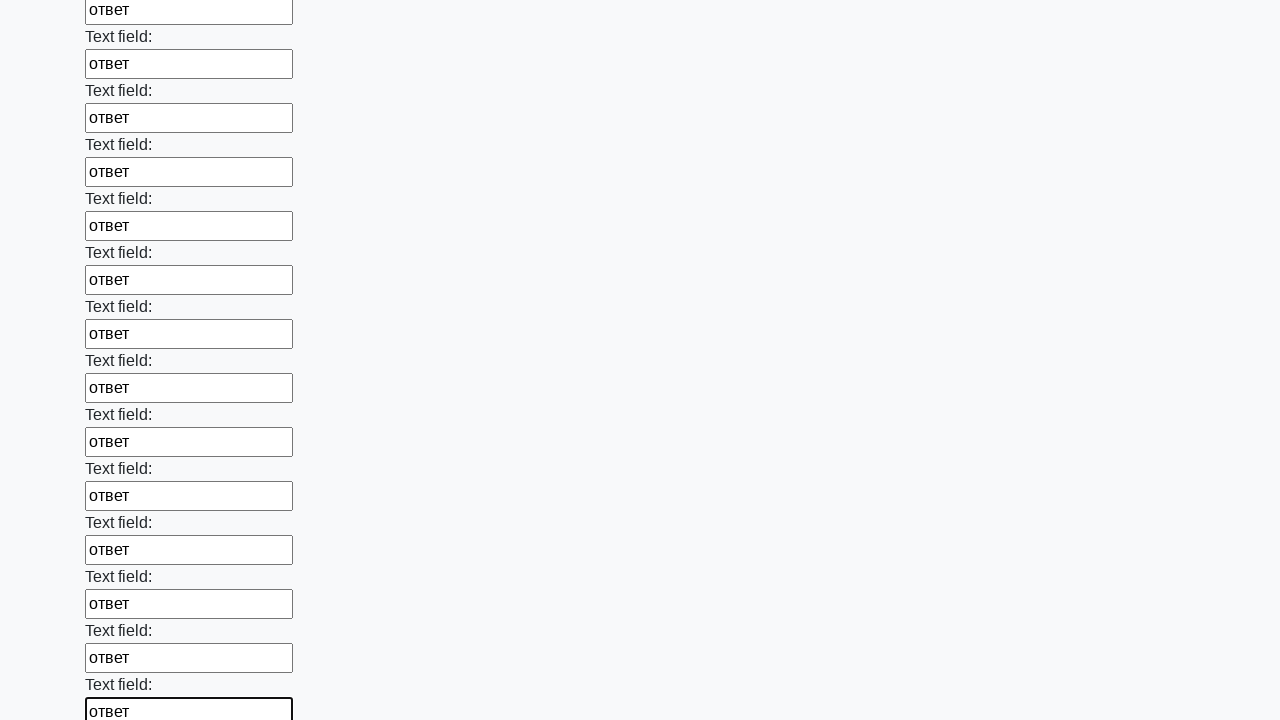

Filled an input field with text on div.first_block > input >> nth=40
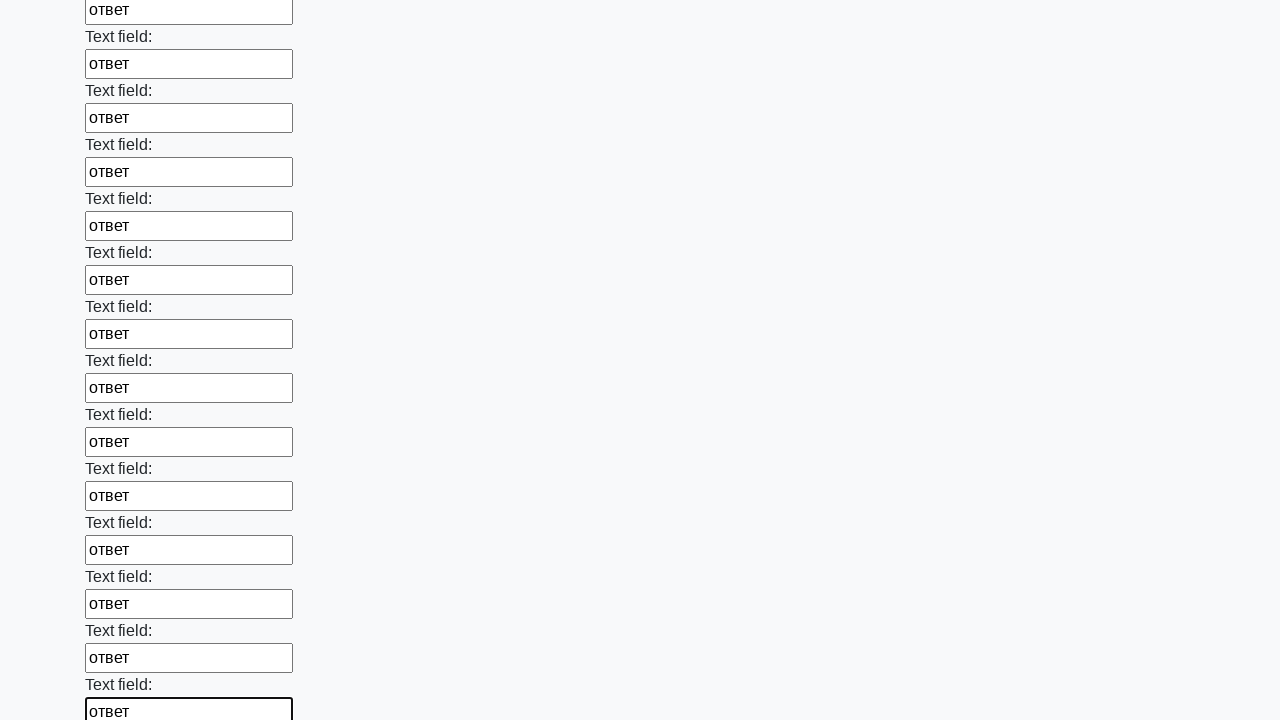

Filled an input field with text on div.first_block > input >> nth=41
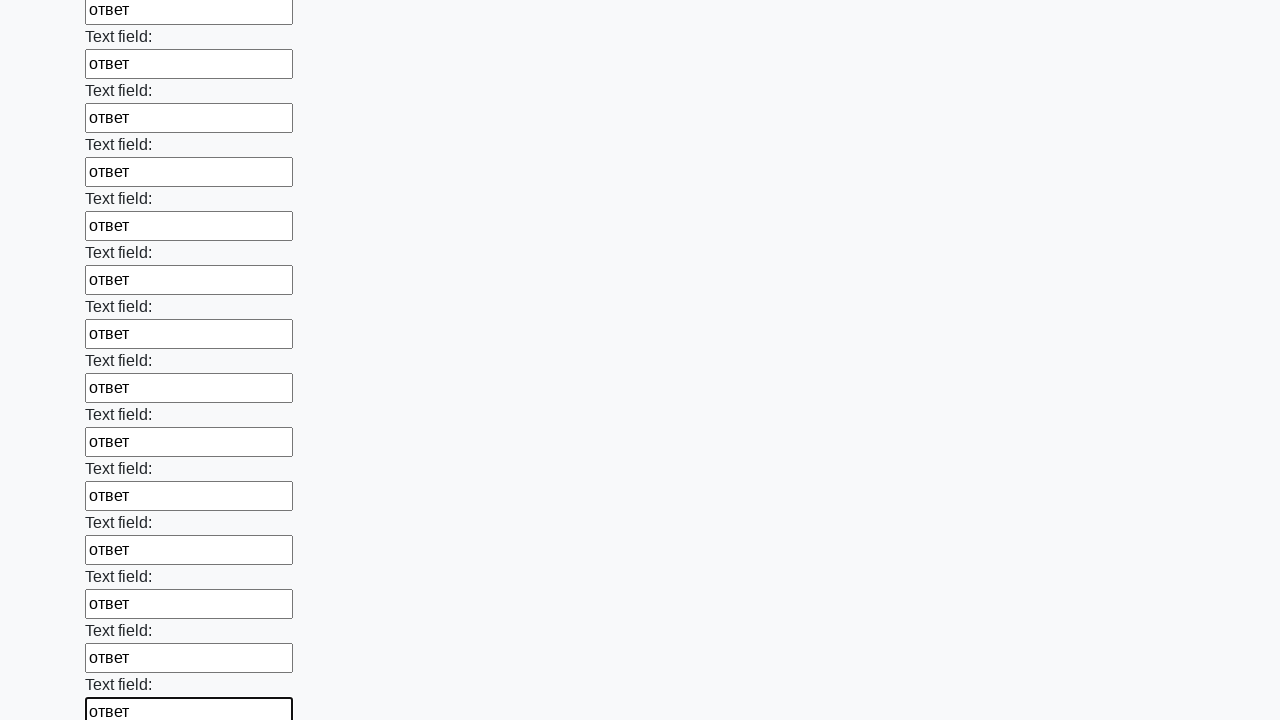

Filled an input field with text on div.first_block > input >> nth=42
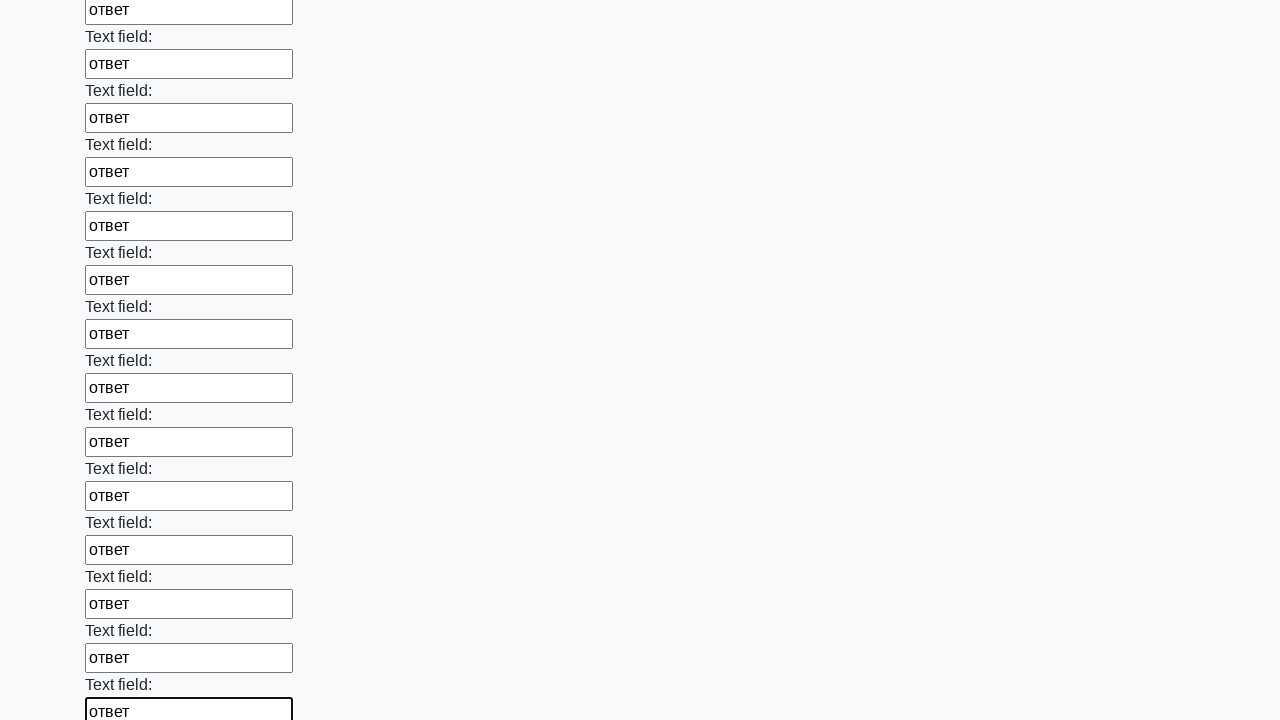

Filled an input field with text on div.first_block > input >> nth=43
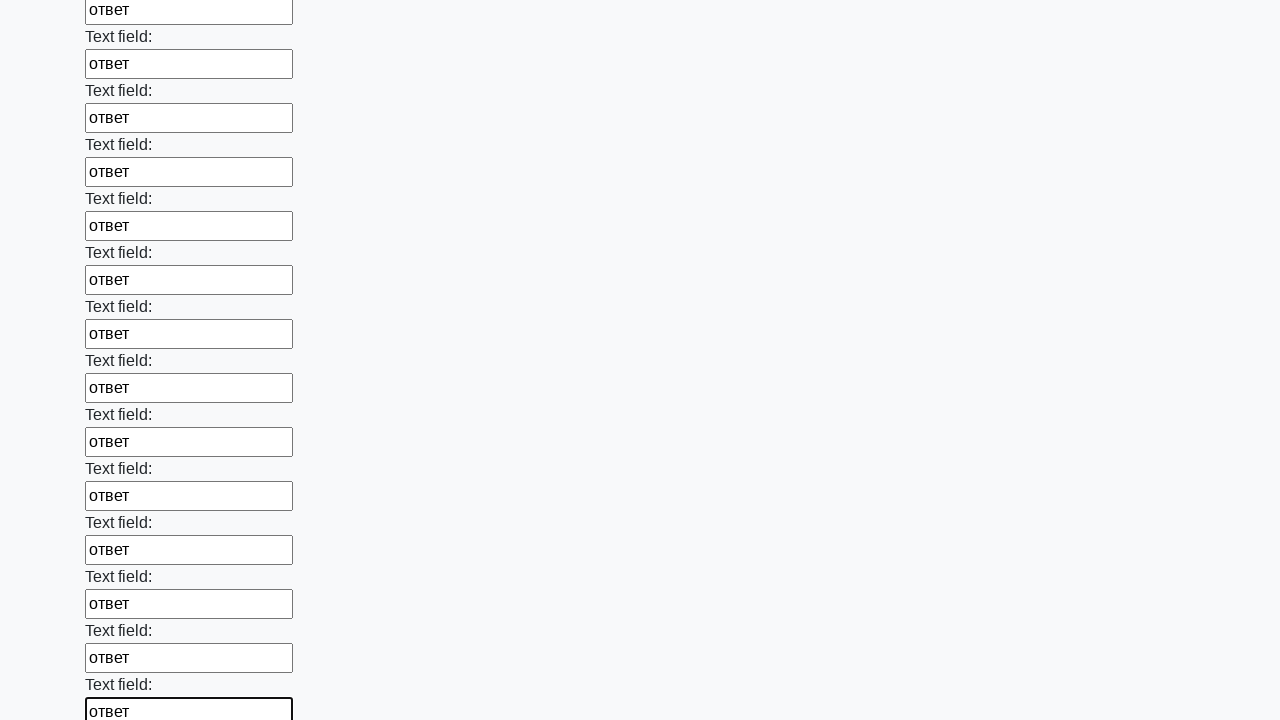

Filled an input field with text on div.first_block > input >> nth=44
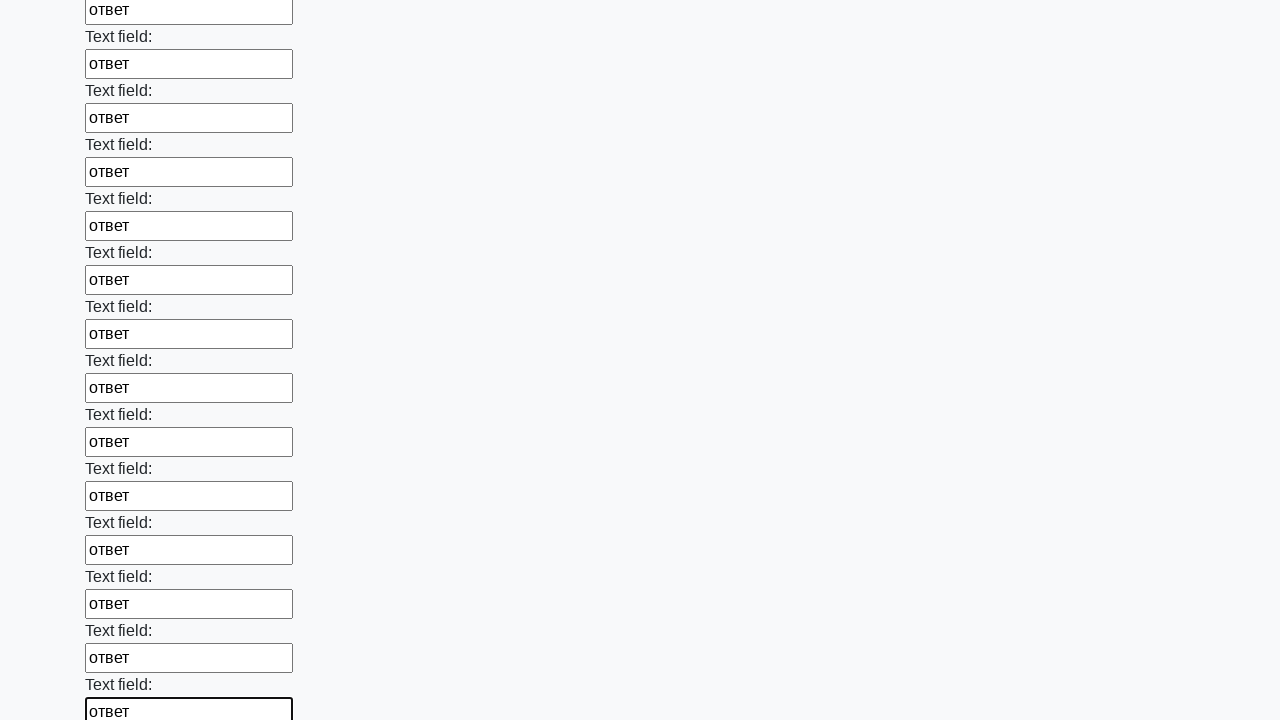

Filled an input field with text on div.first_block > input >> nth=45
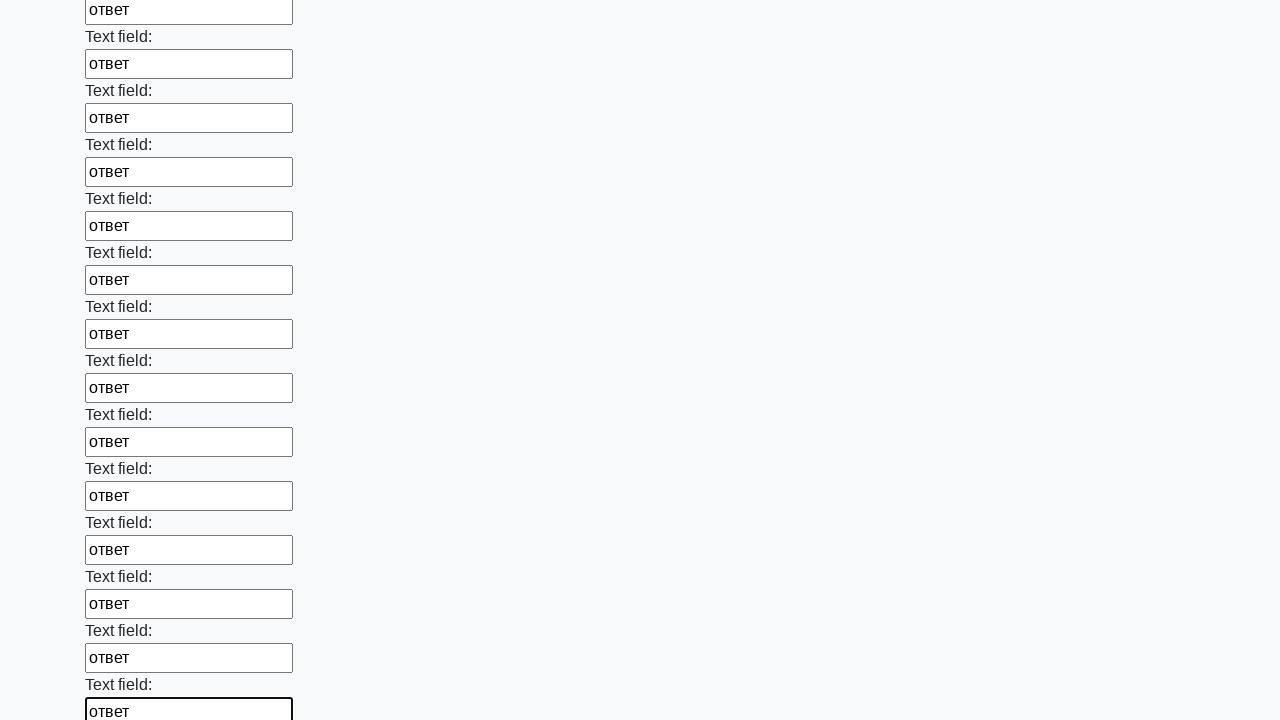

Filled an input field with text on div.first_block > input >> nth=46
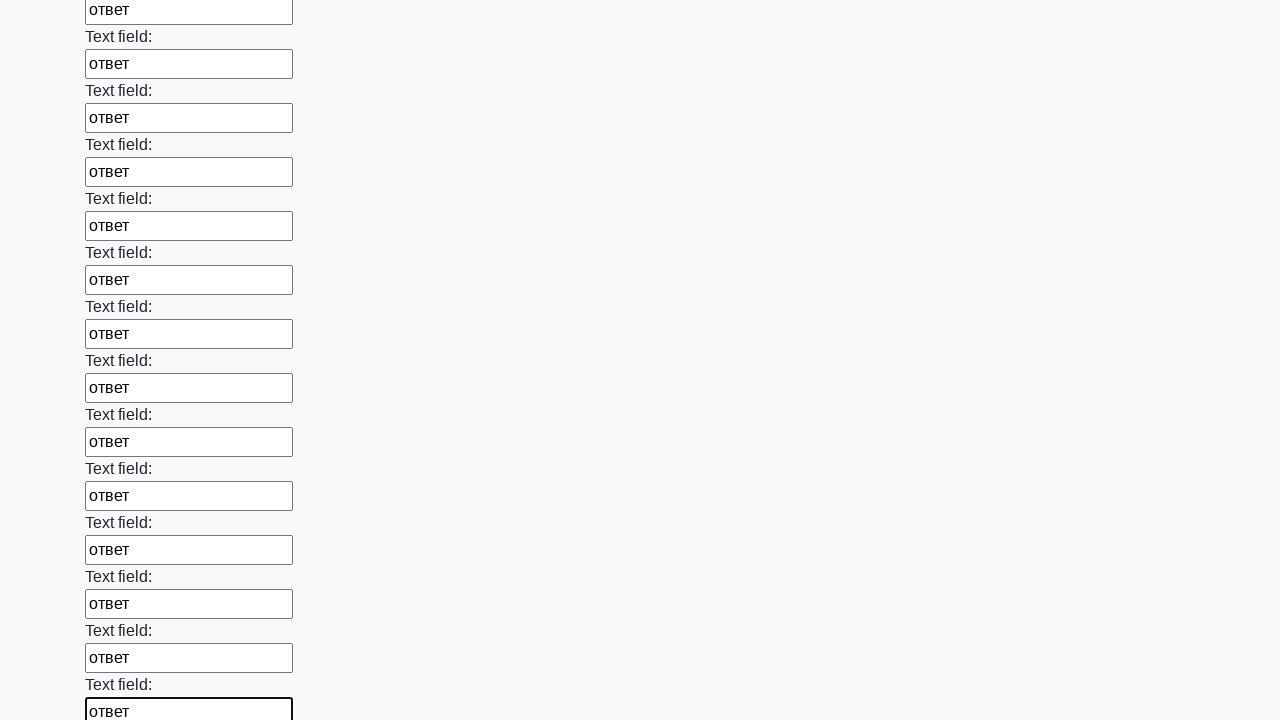

Filled an input field with text on div.first_block > input >> nth=47
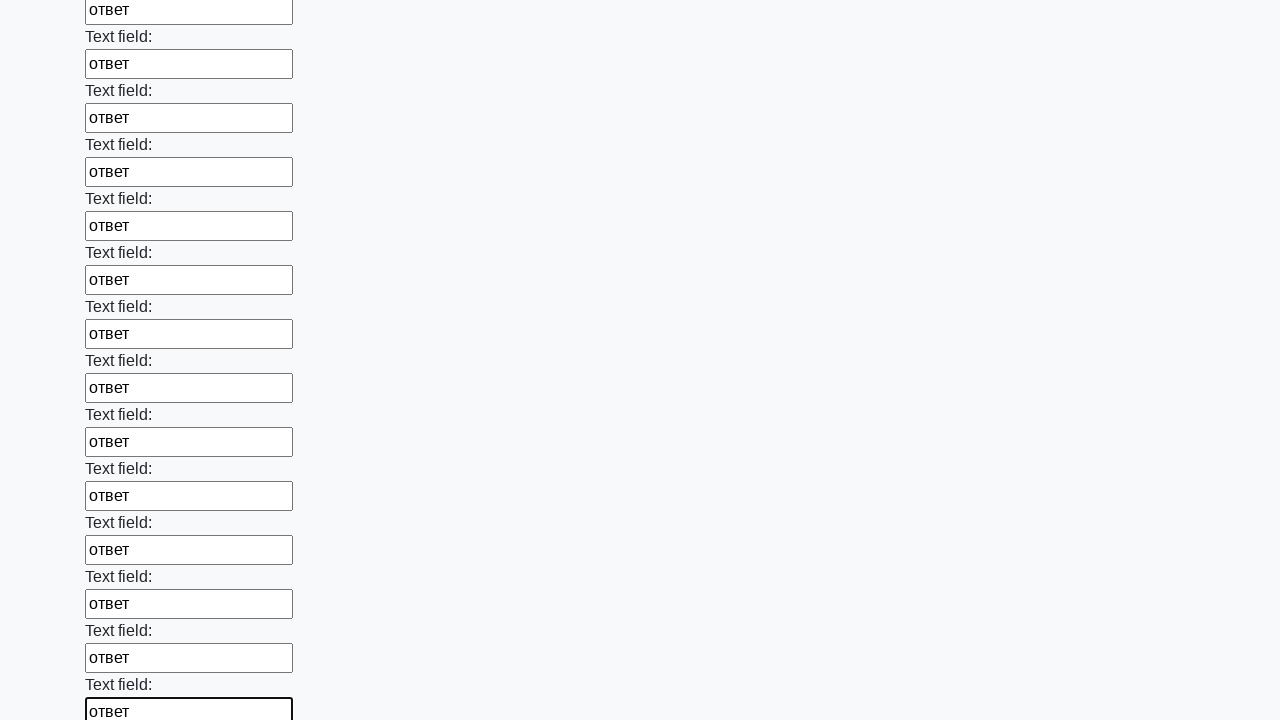

Filled an input field with text on div.first_block > input >> nth=48
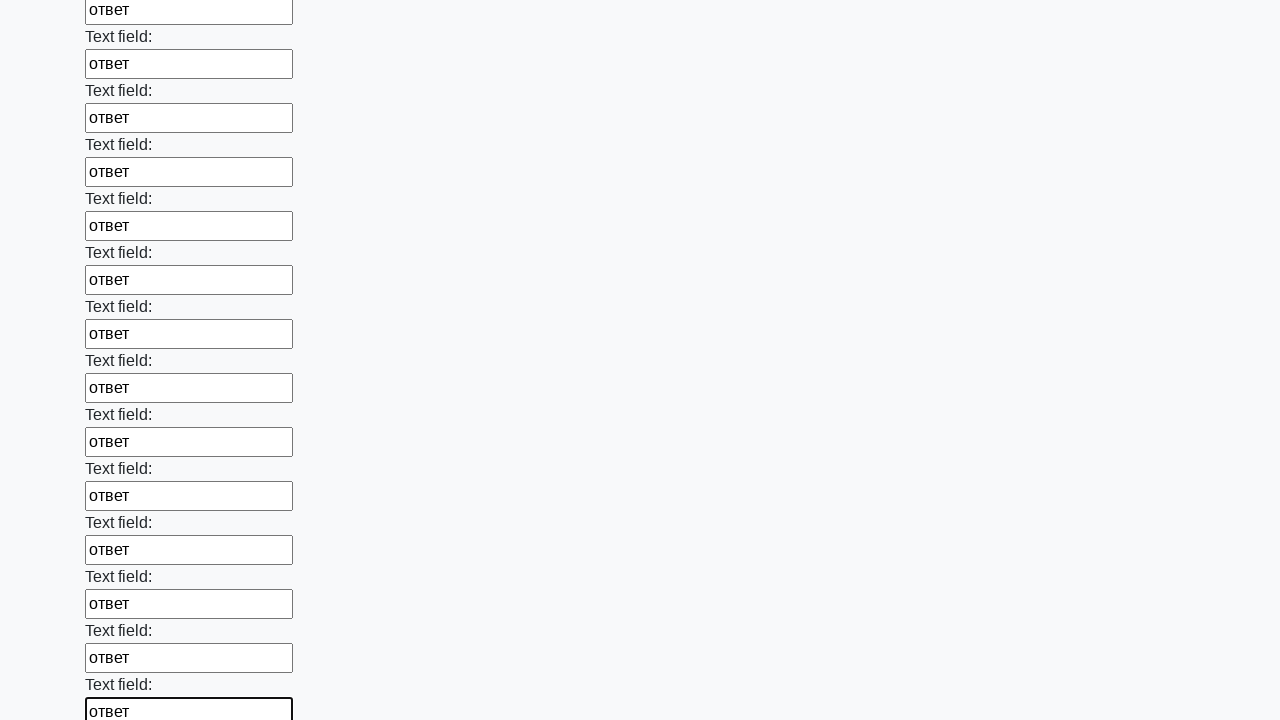

Filled an input field with text on div.first_block > input >> nth=49
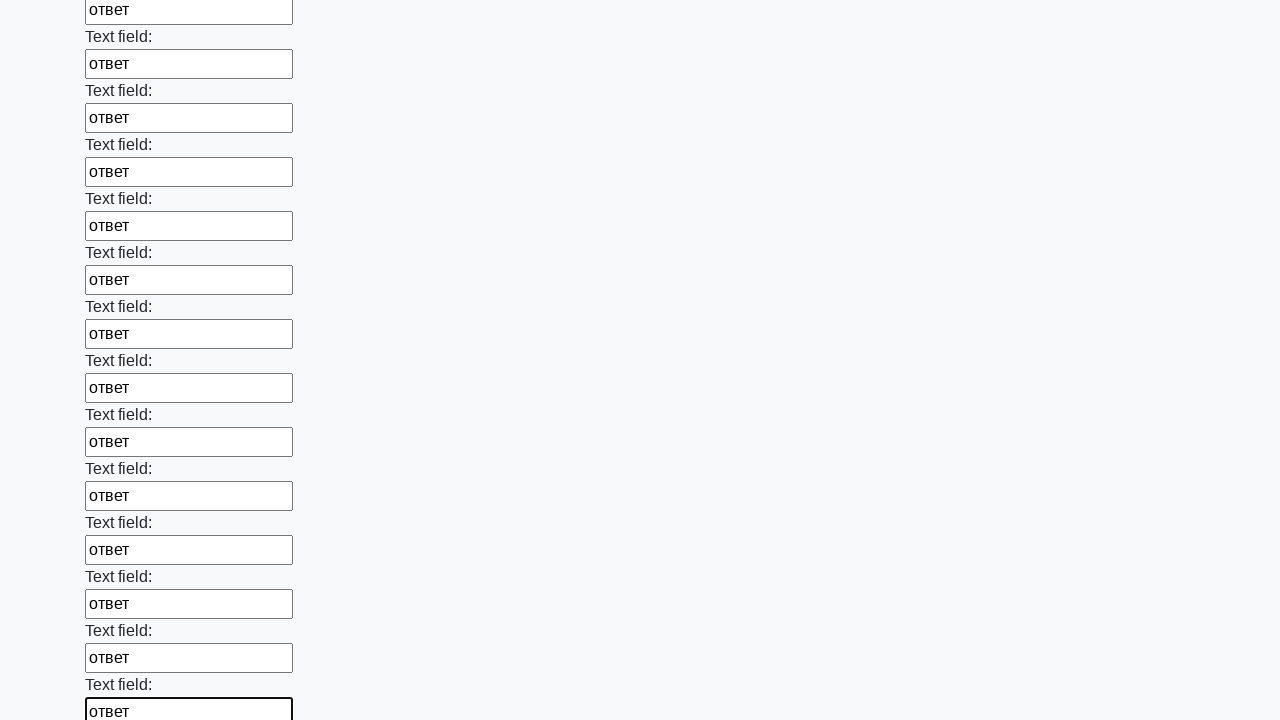

Filled an input field with text on div.first_block > input >> nth=50
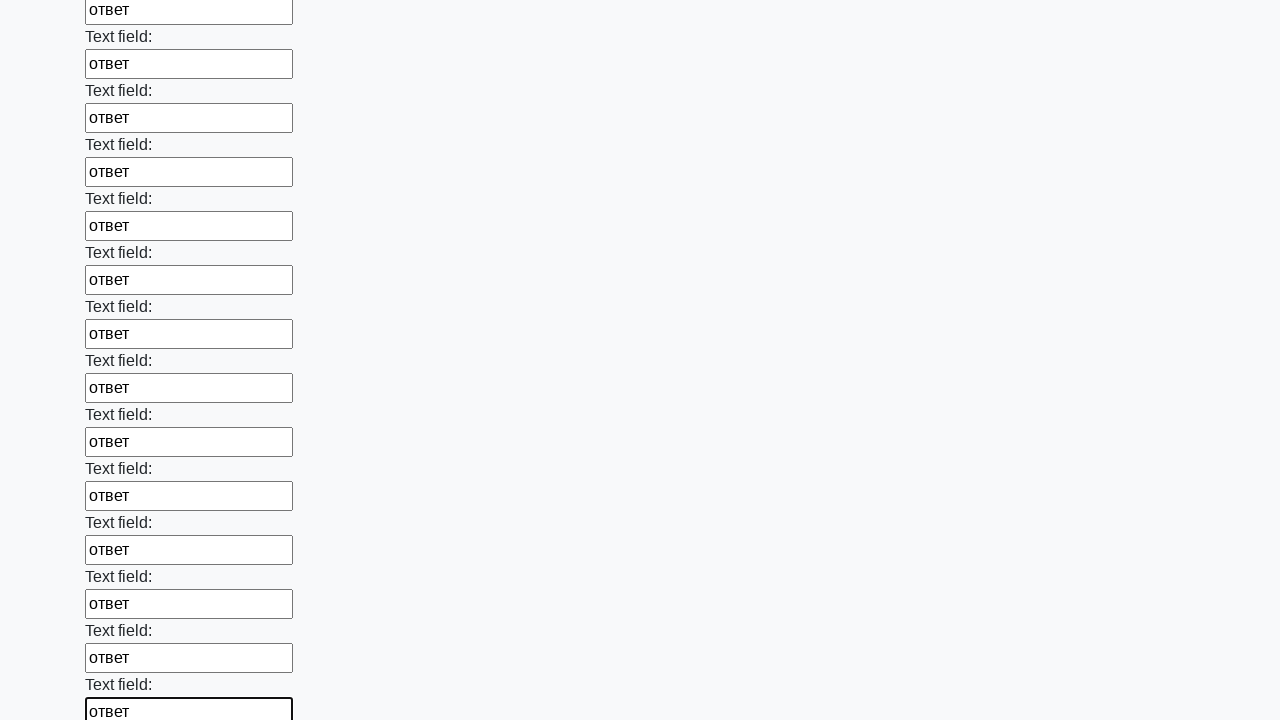

Filled an input field with text on div.first_block > input >> nth=51
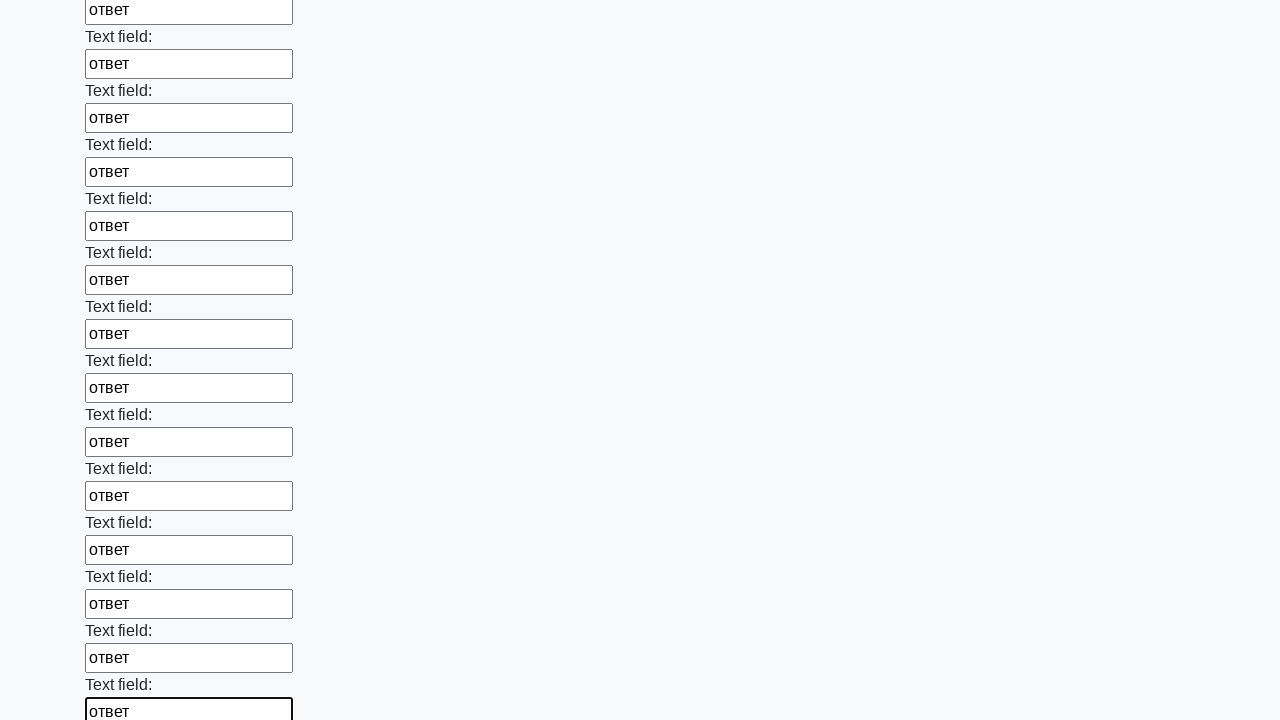

Filled an input field with text on div.first_block > input >> nth=52
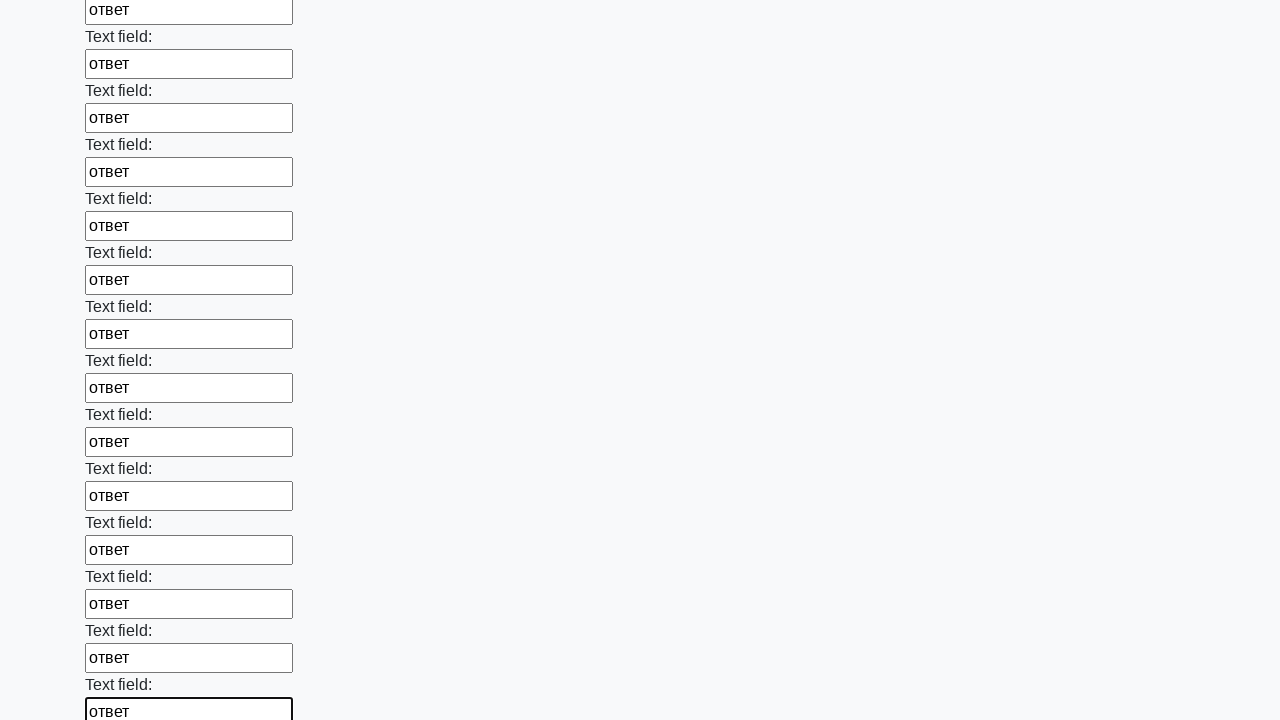

Filled an input field with text on div.first_block > input >> nth=53
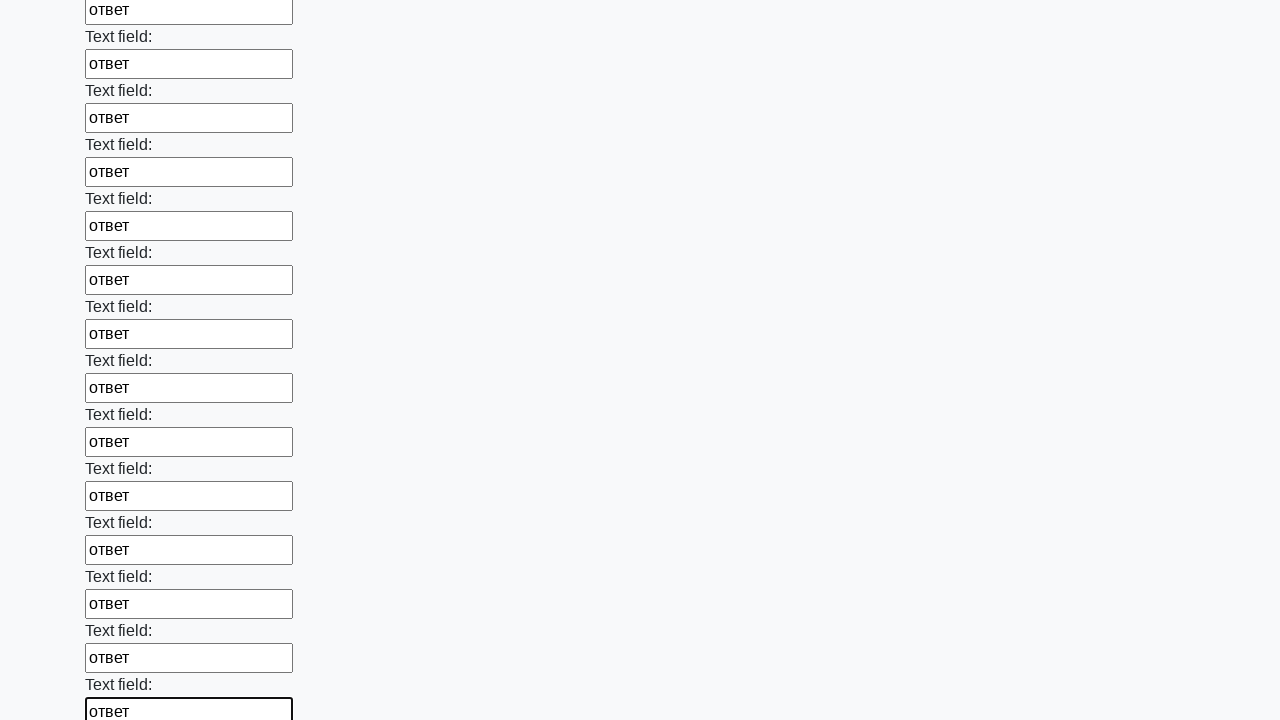

Filled an input field with text on div.first_block > input >> nth=54
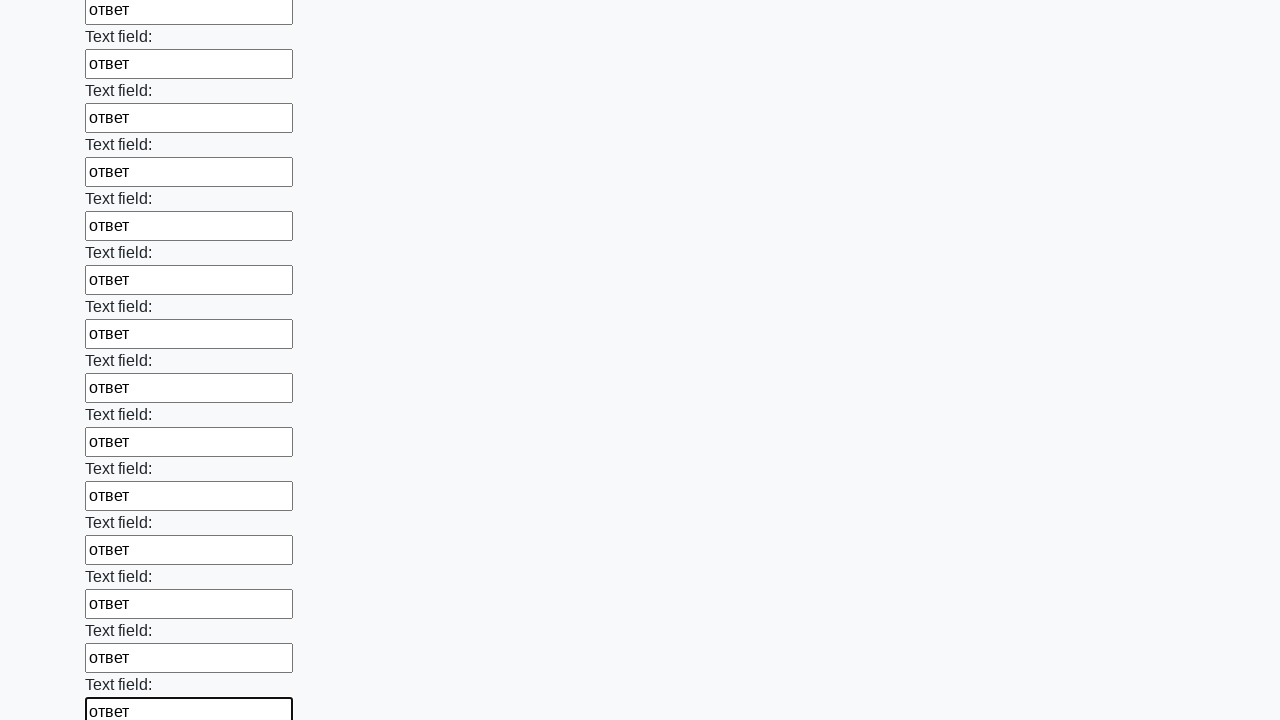

Filled an input field with text on div.first_block > input >> nth=55
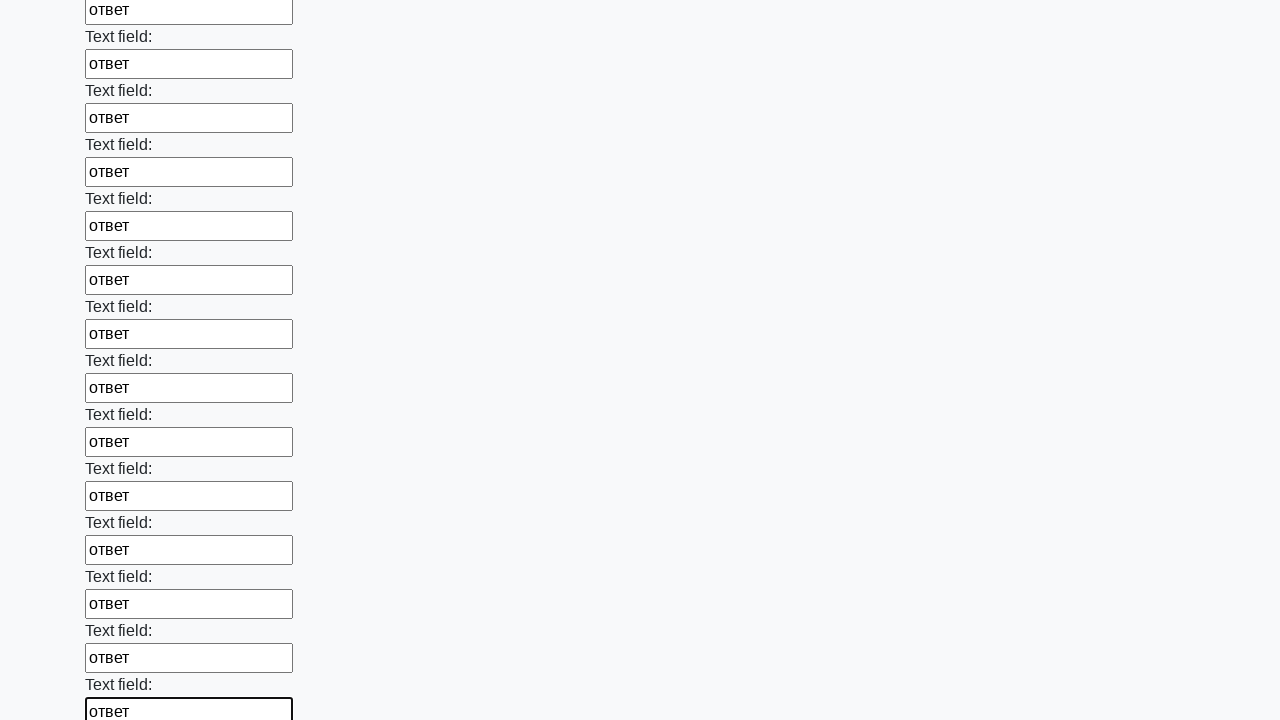

Filled an input field with text on div.first_block > input >> nth=56
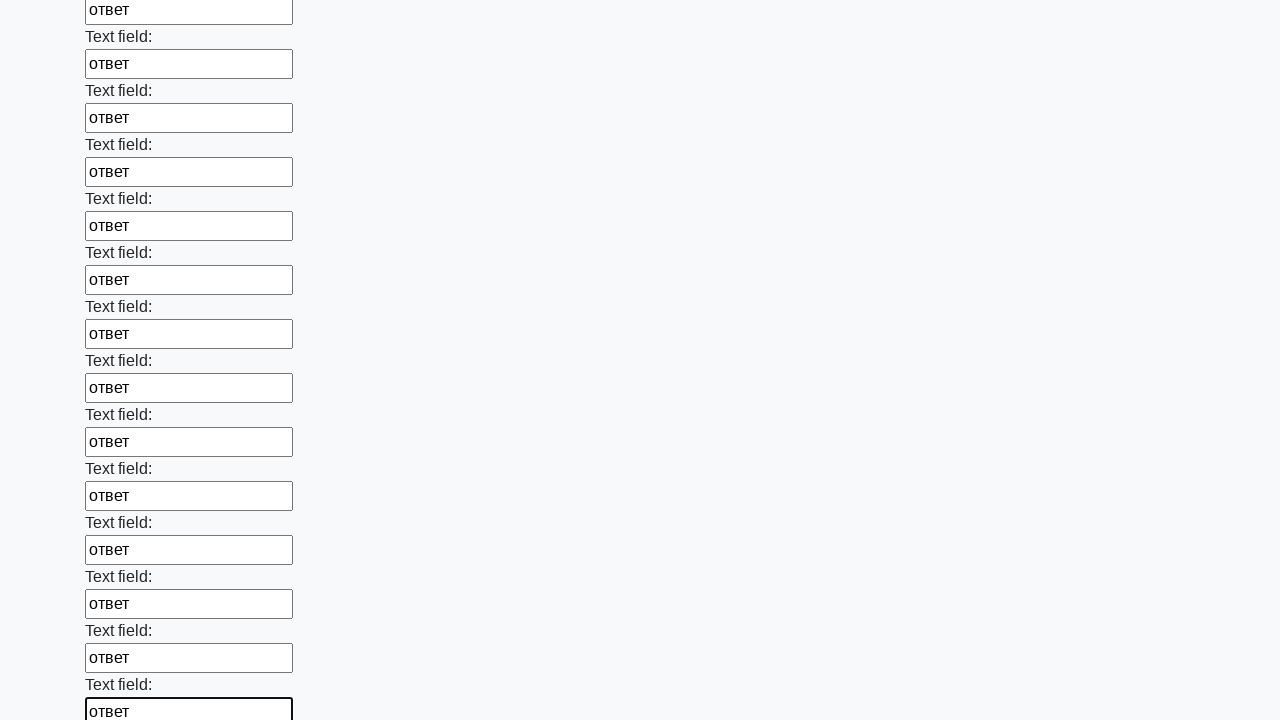

Filled an input field with text on div.first_block > input >> nth=57
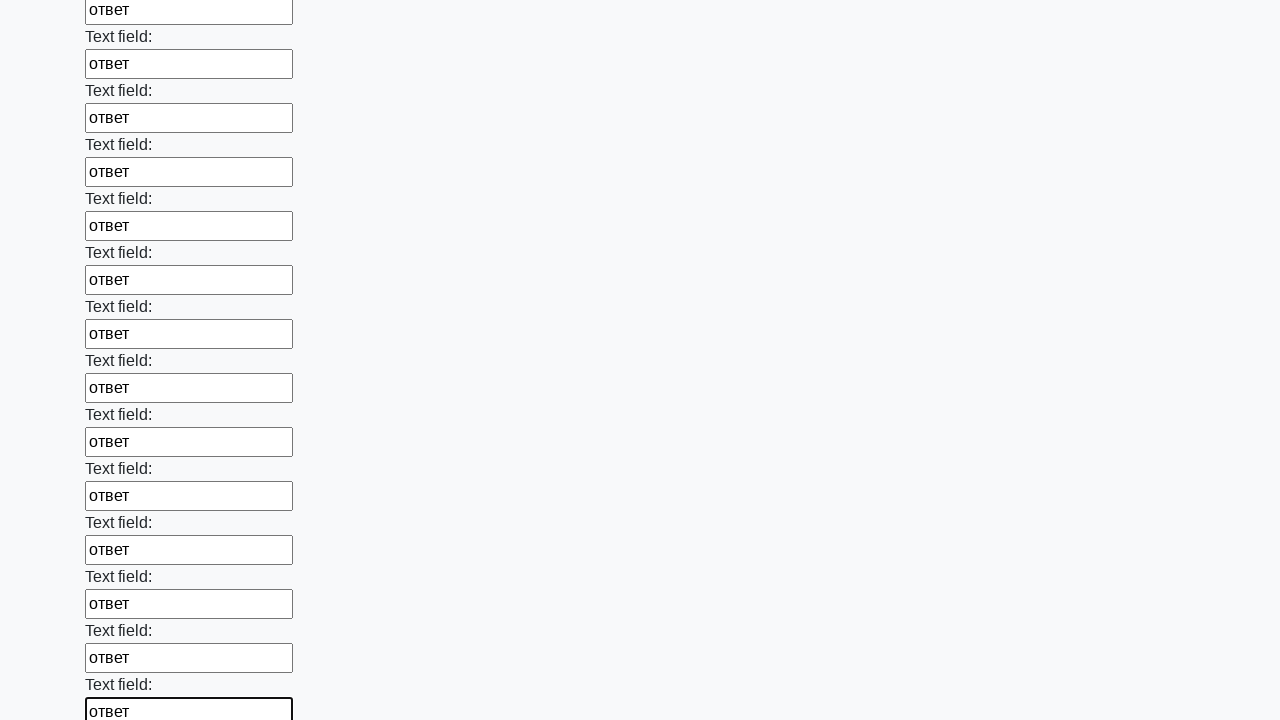

Filled an input field with text on div.first_block > input >> nth=58
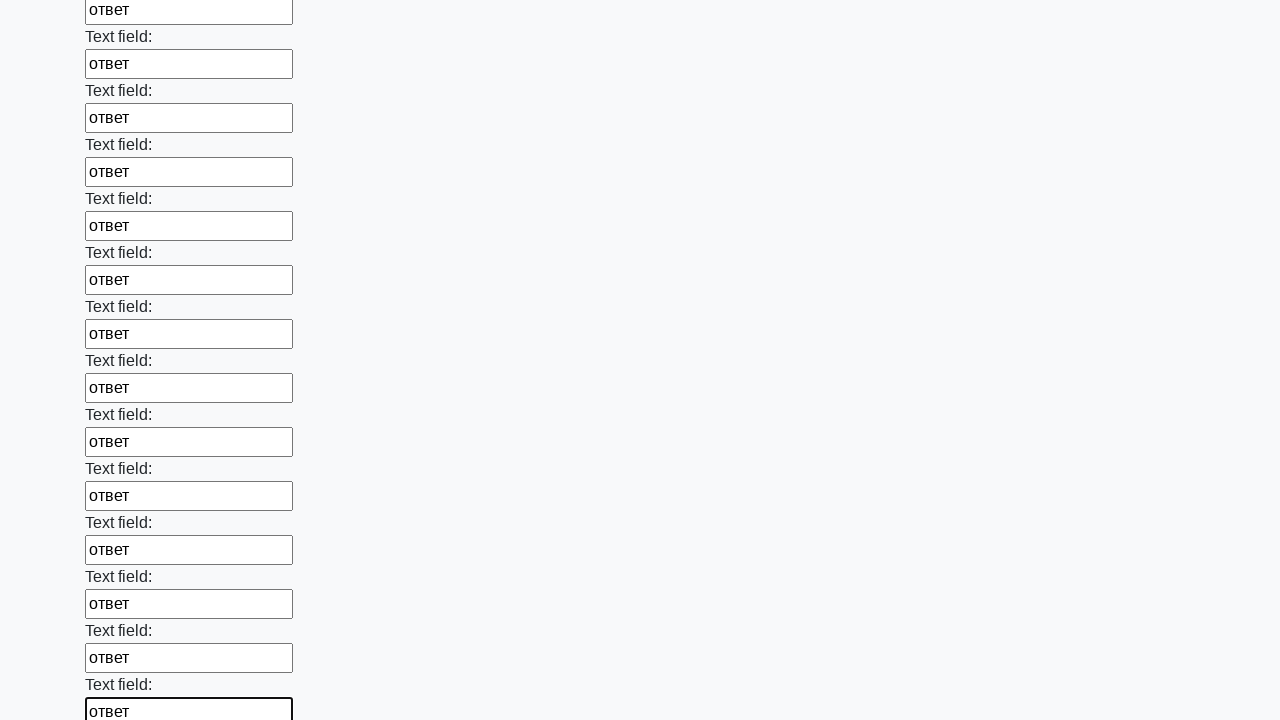

Filled an input field with text on div.first_block > input >> nth=59
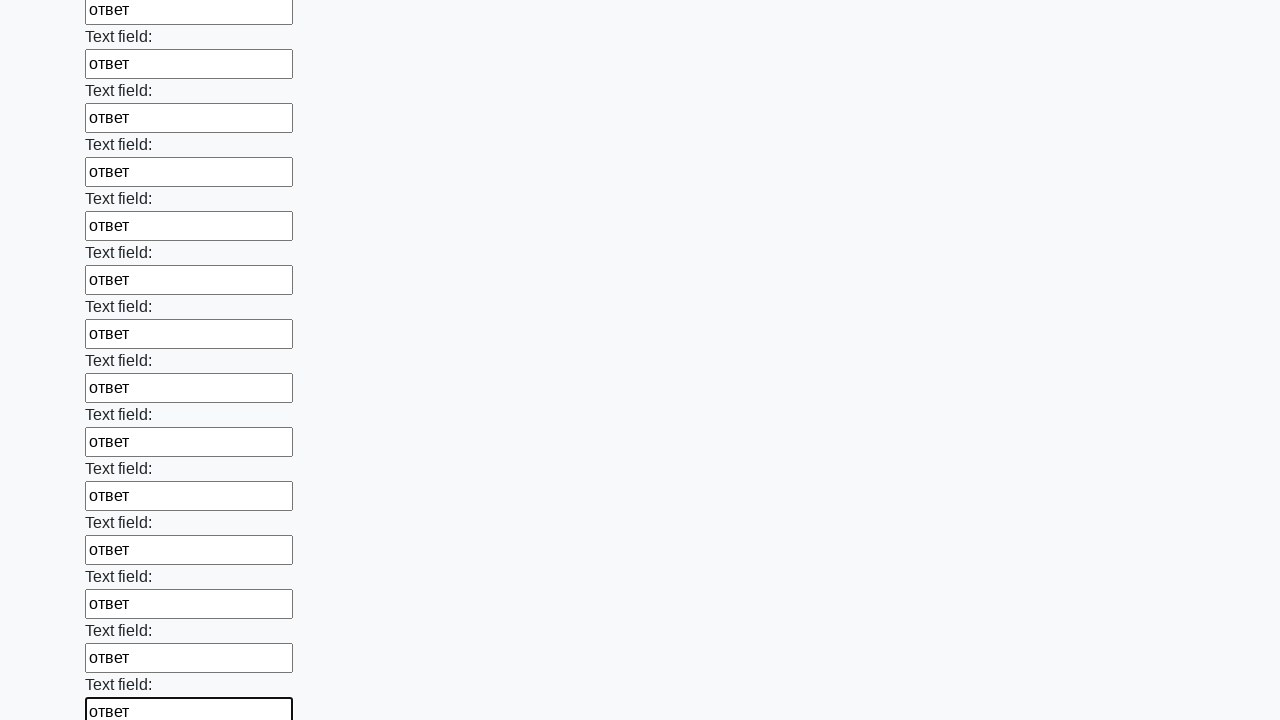

Filled an input field with text on div.first_block > input >> nth=60
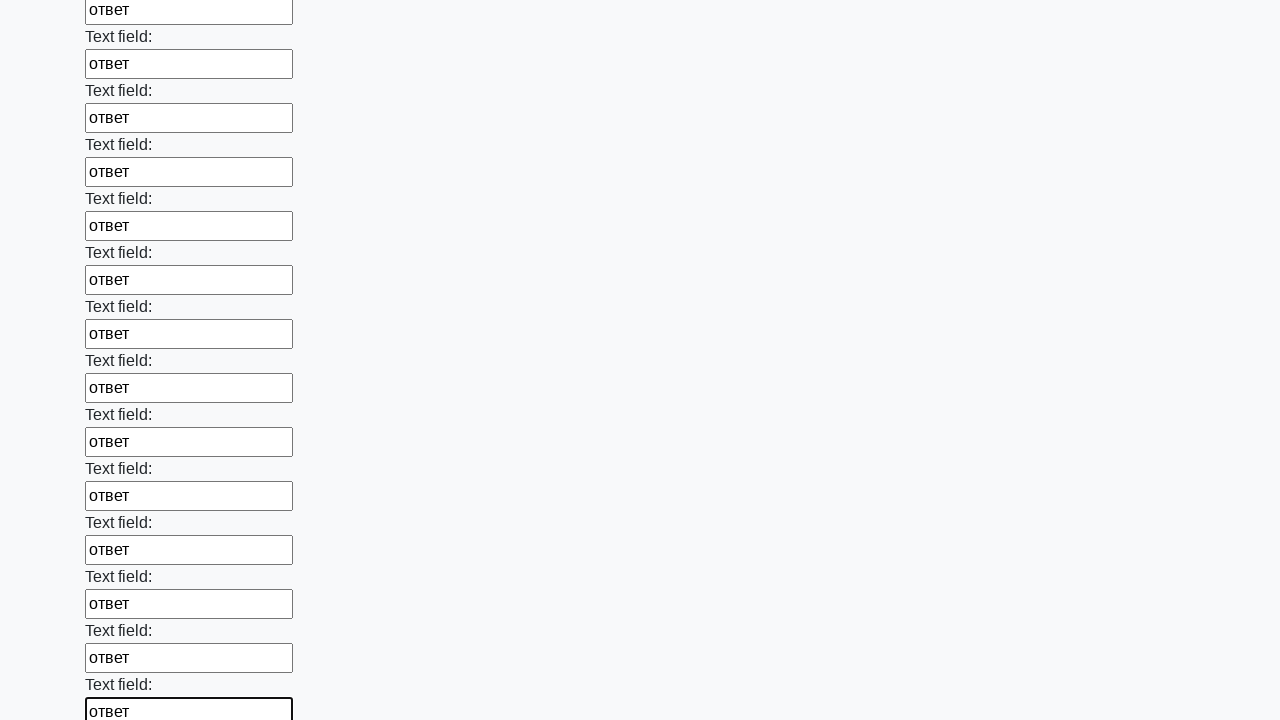

Filled an input field with text on div.first_block > input >> nth=61
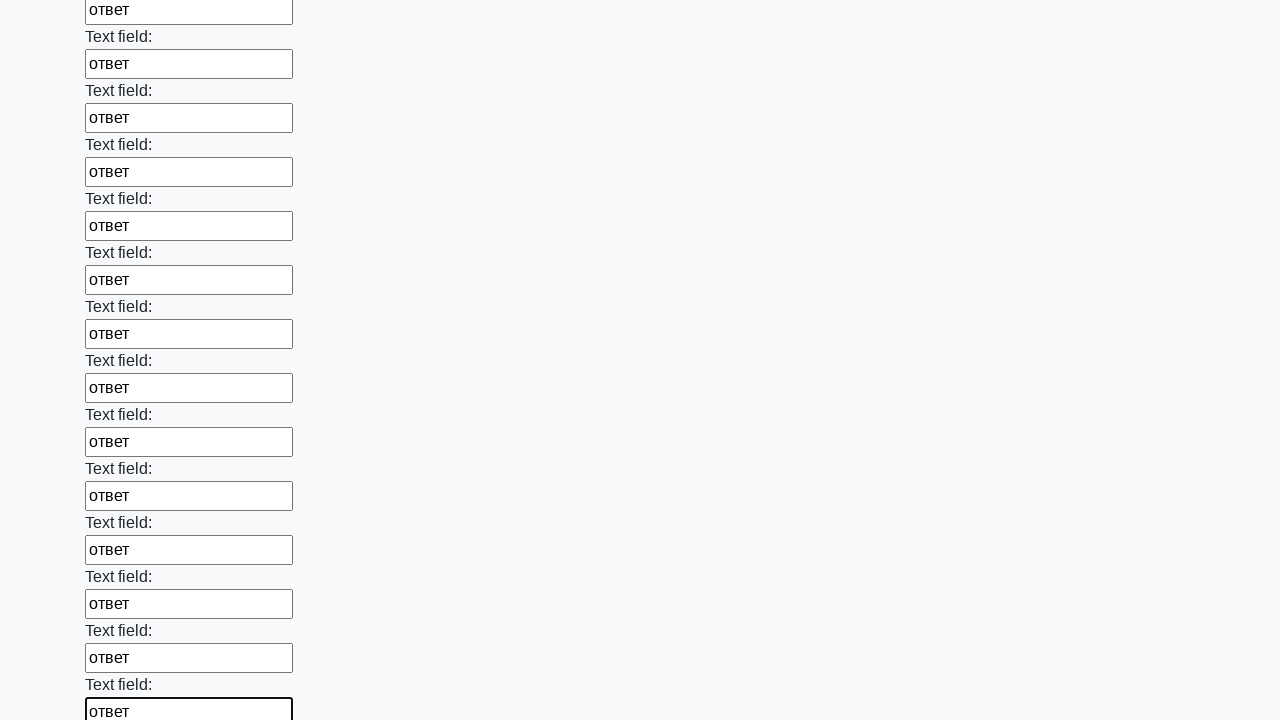

Filled an input field with text on div.first_block > input >> nth=62
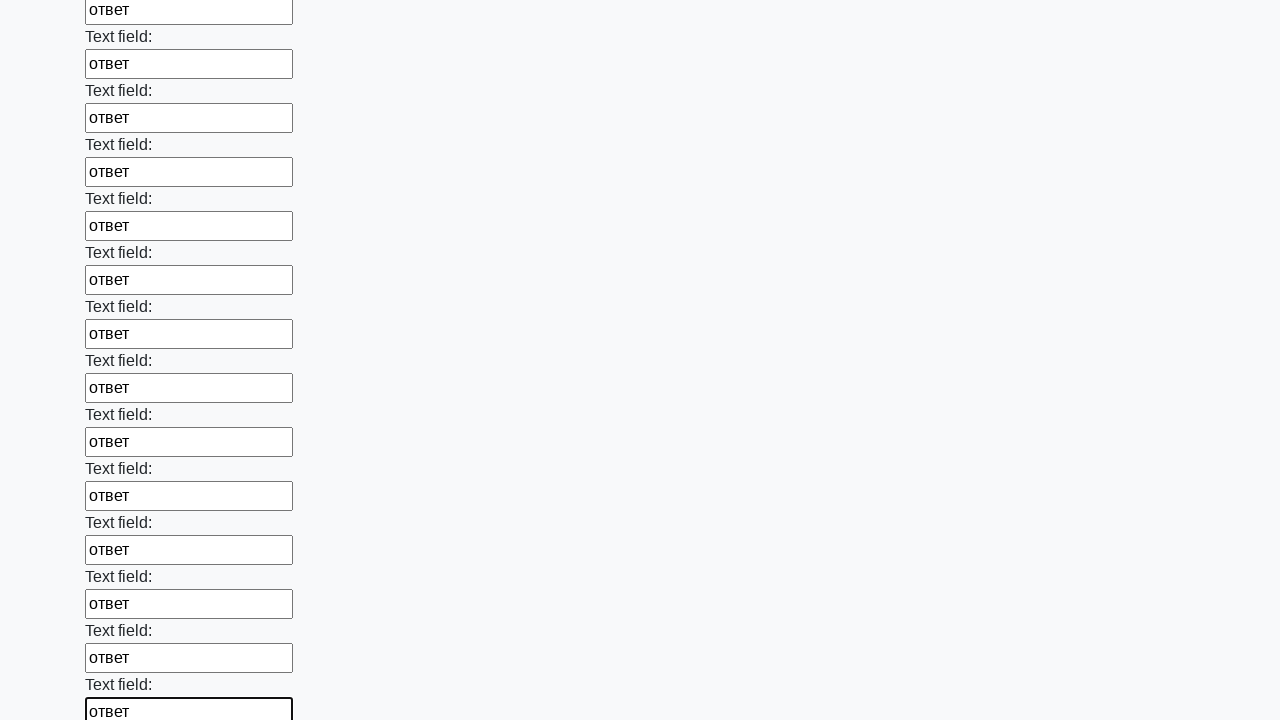

Filled an input field with text on div.first_block > input >> nth=63
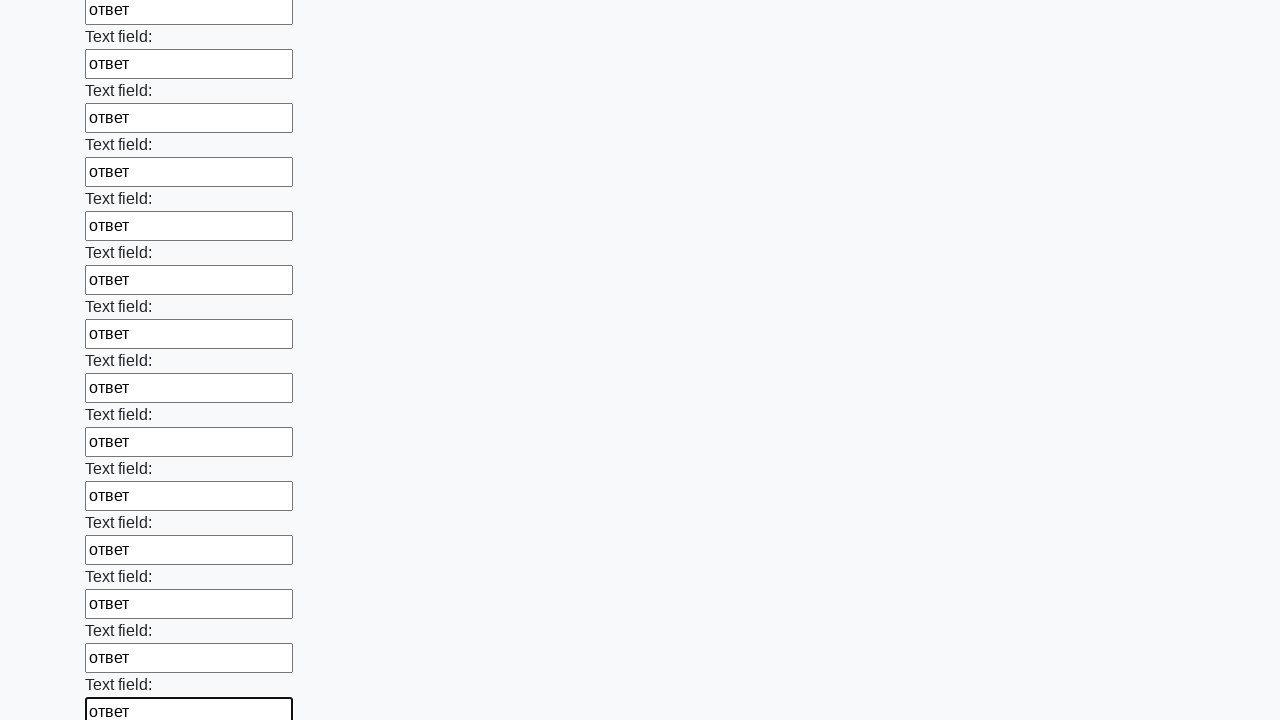

Filled an input field with text on div.first_block > input >> nth=64
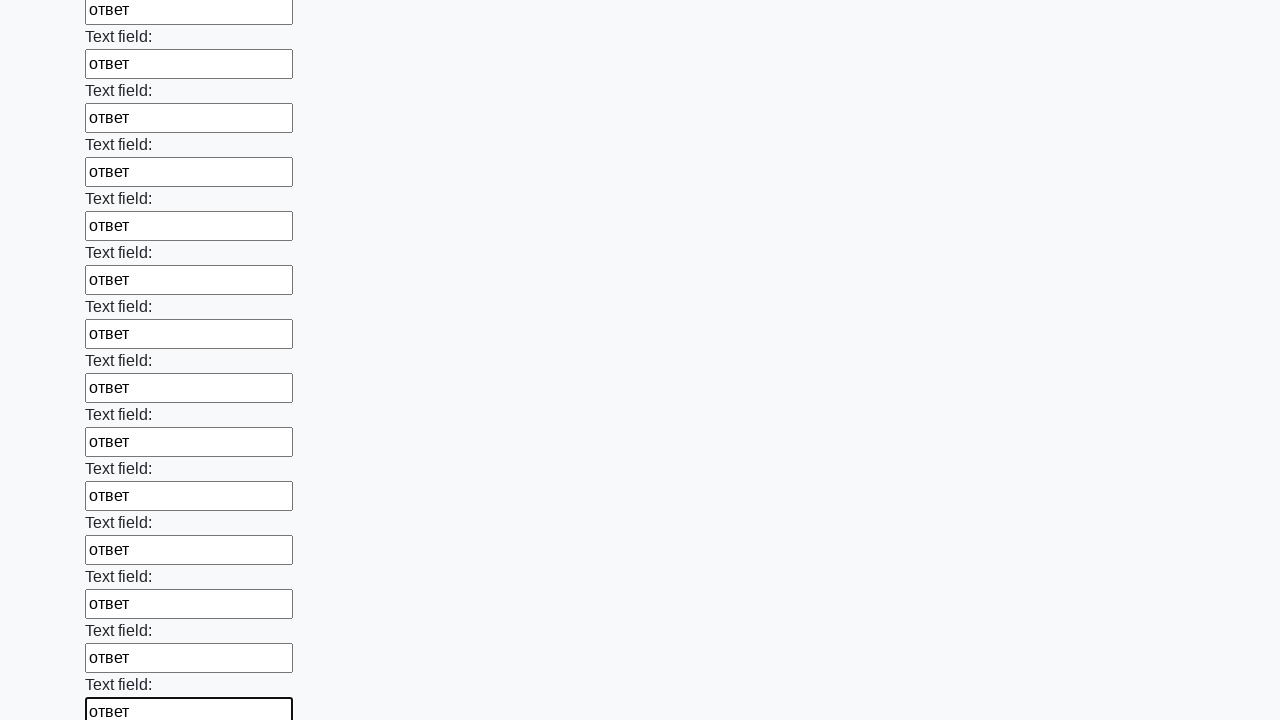

Filled an input field with text on div.first_block > input >> nth=65
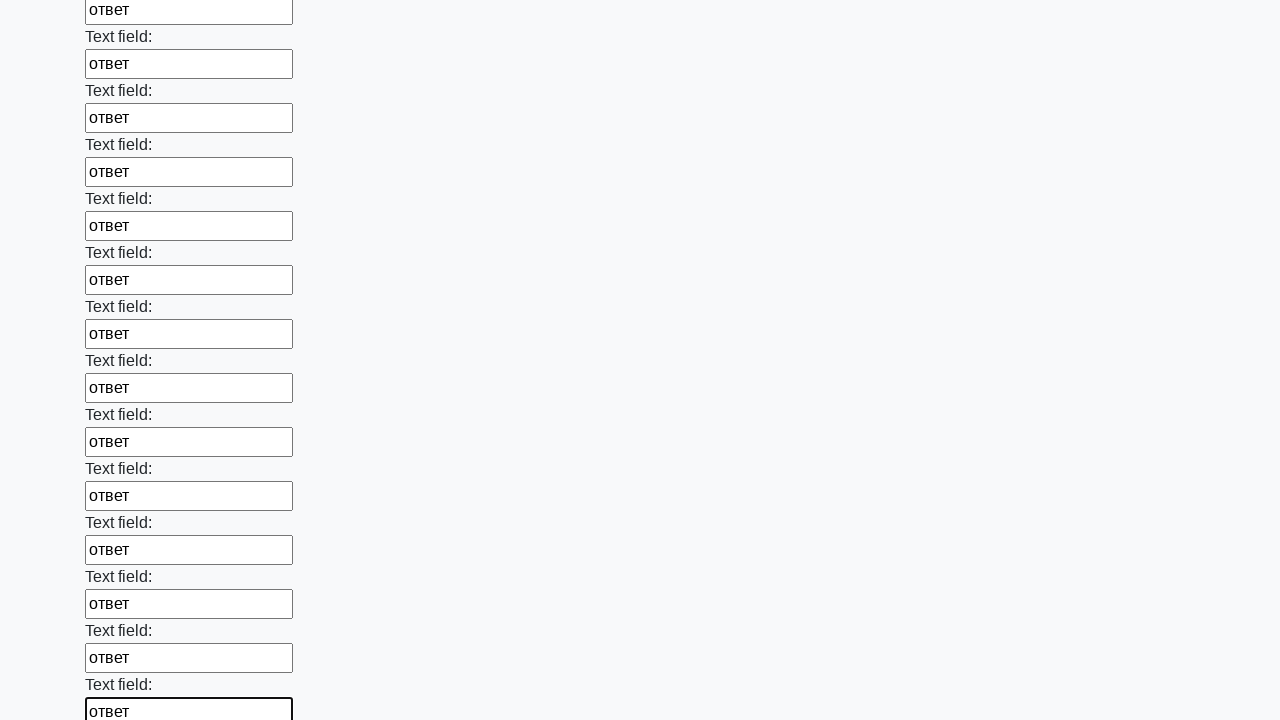

Filled an input field with text on div.first_block > input >> nth=66
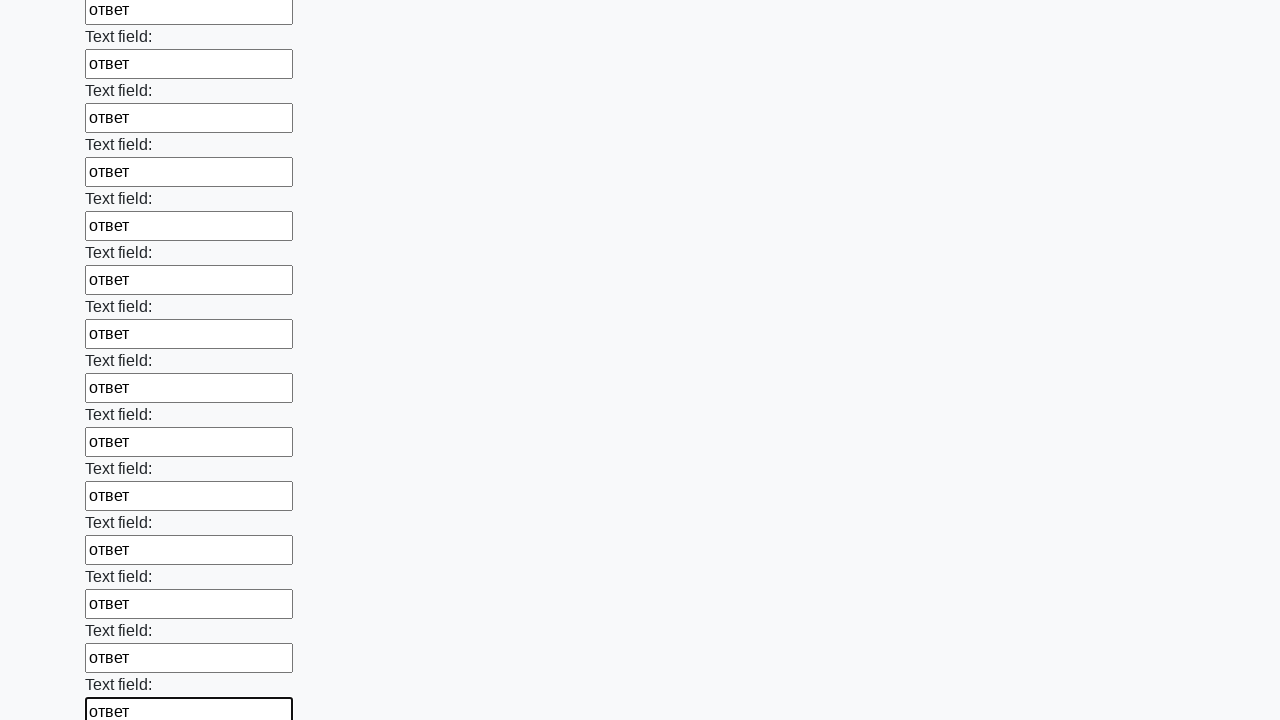

Filled an input field with text on div.first_block > input >> nth=67
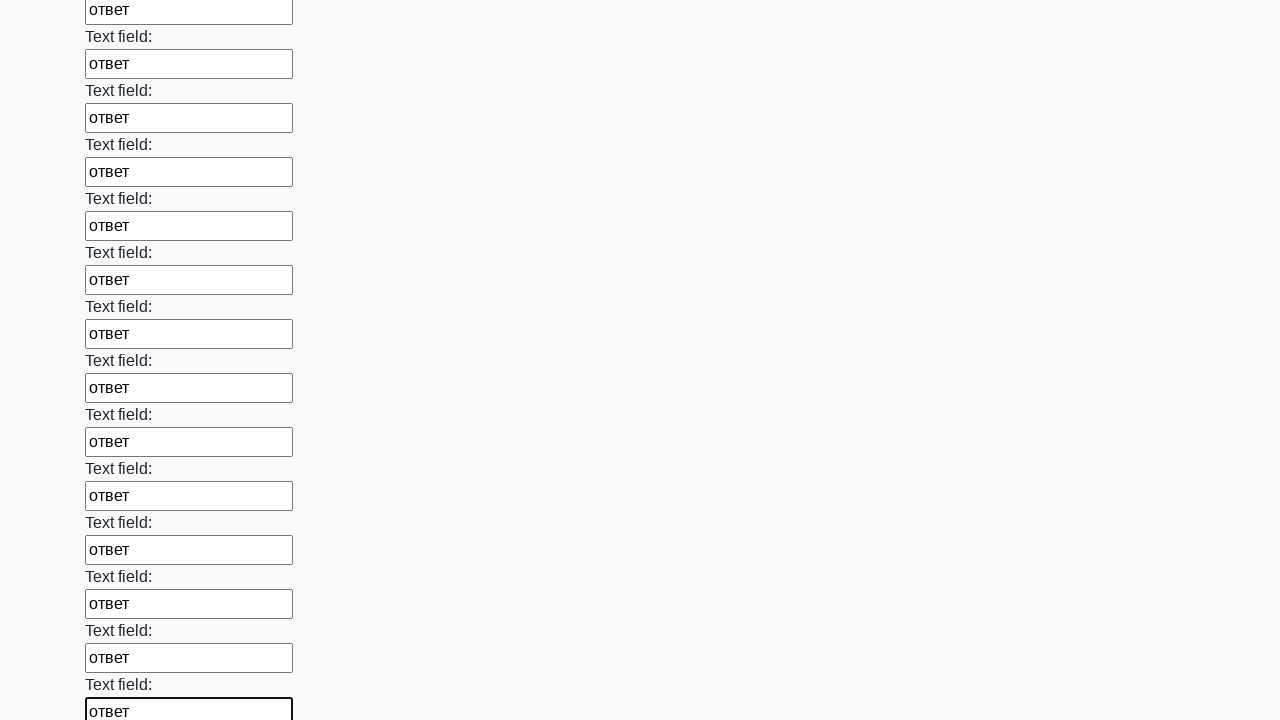

Filled an input field with text on div.first_block > input >> nth=68
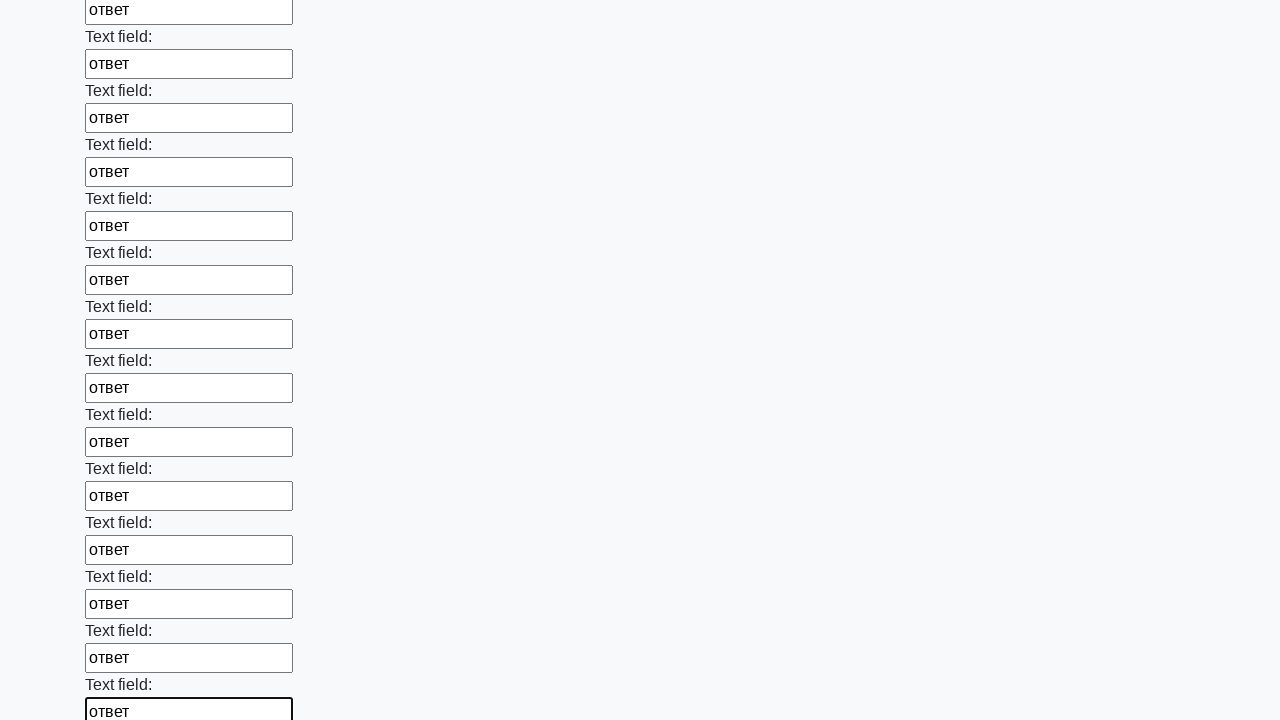

Filled an input field with text on div.first_block > input >> nth=69
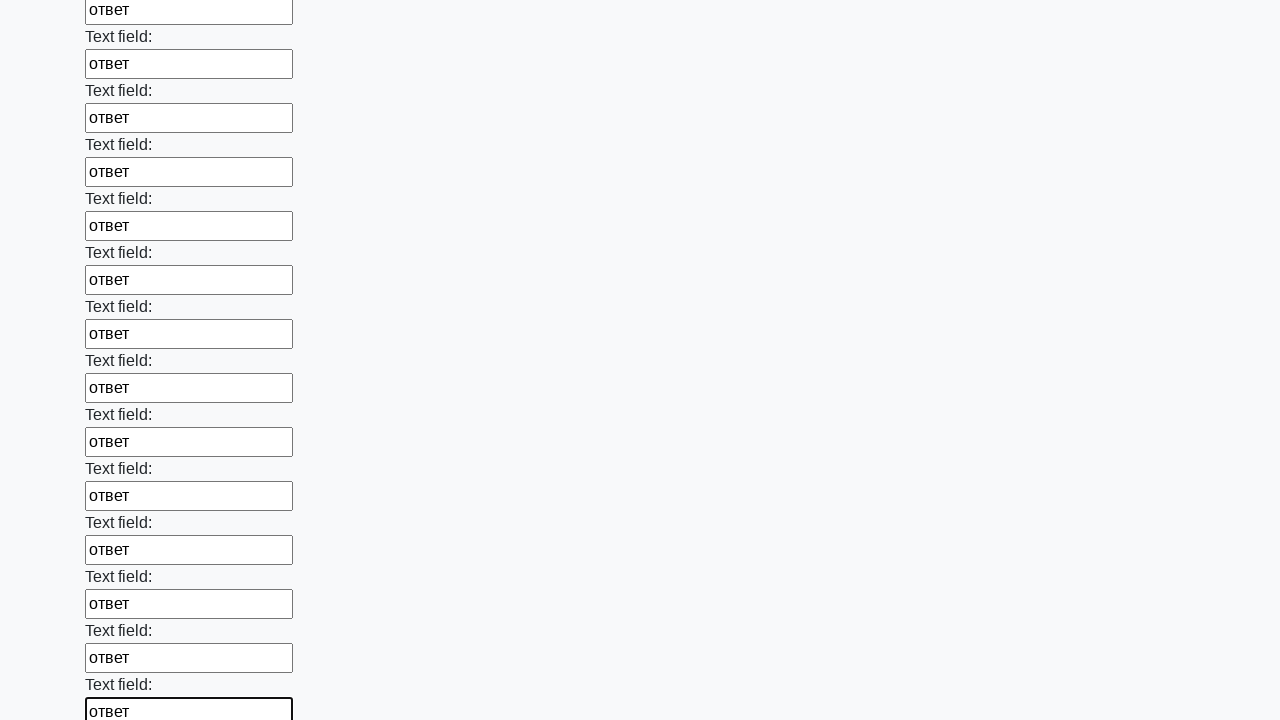

Filled an input field with text on div.first_block > input >> nth=70
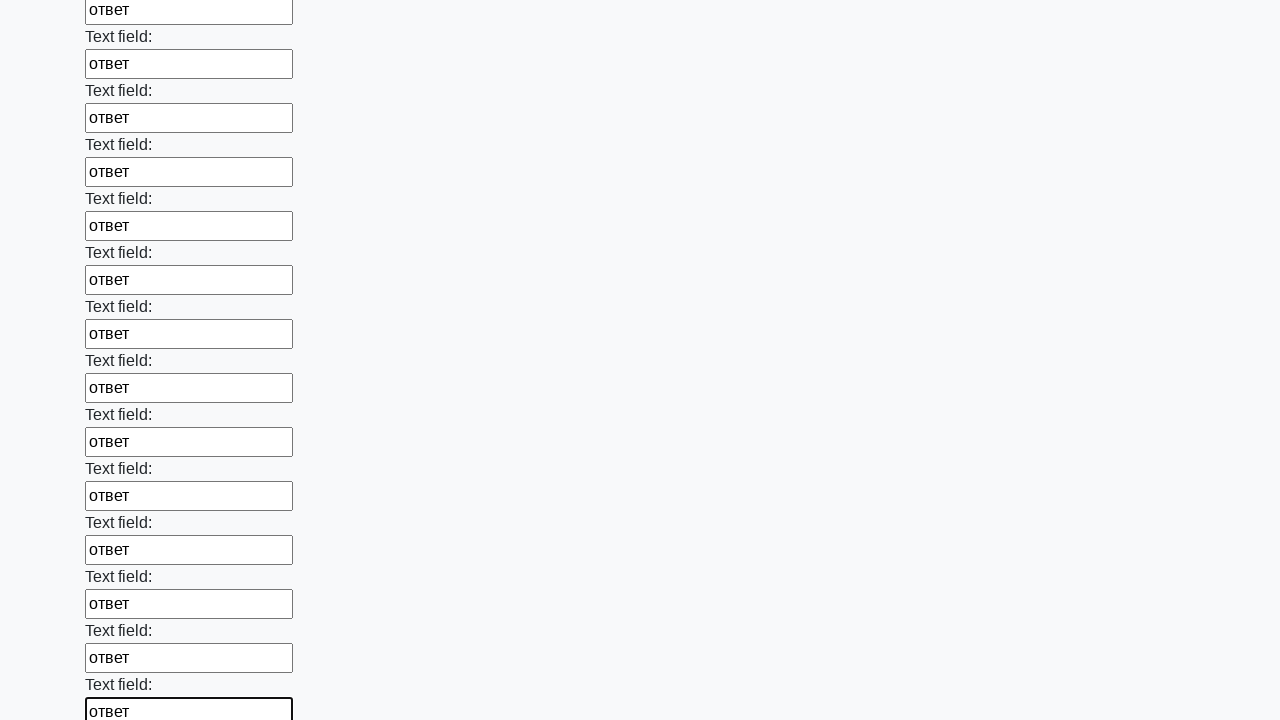

Filled an input field with text on div.first_block > input >> nth=71
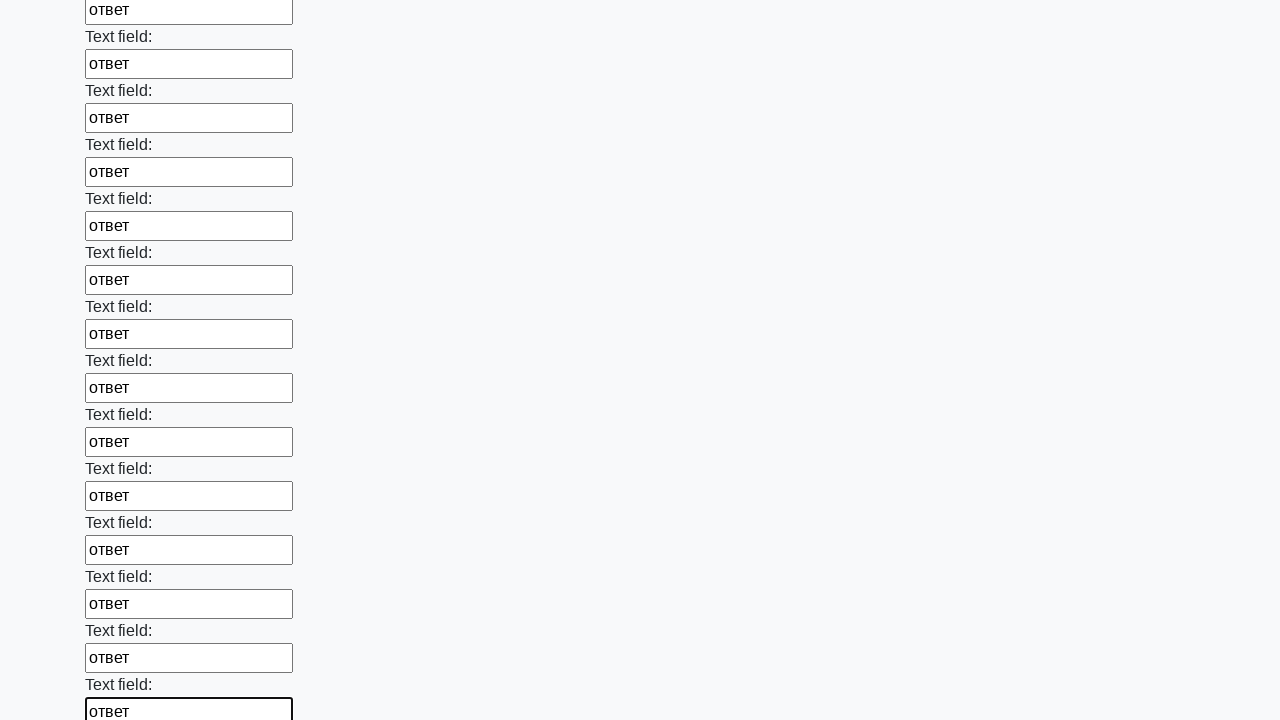

Filled an input field with text on div.first_block > input >> nth=72
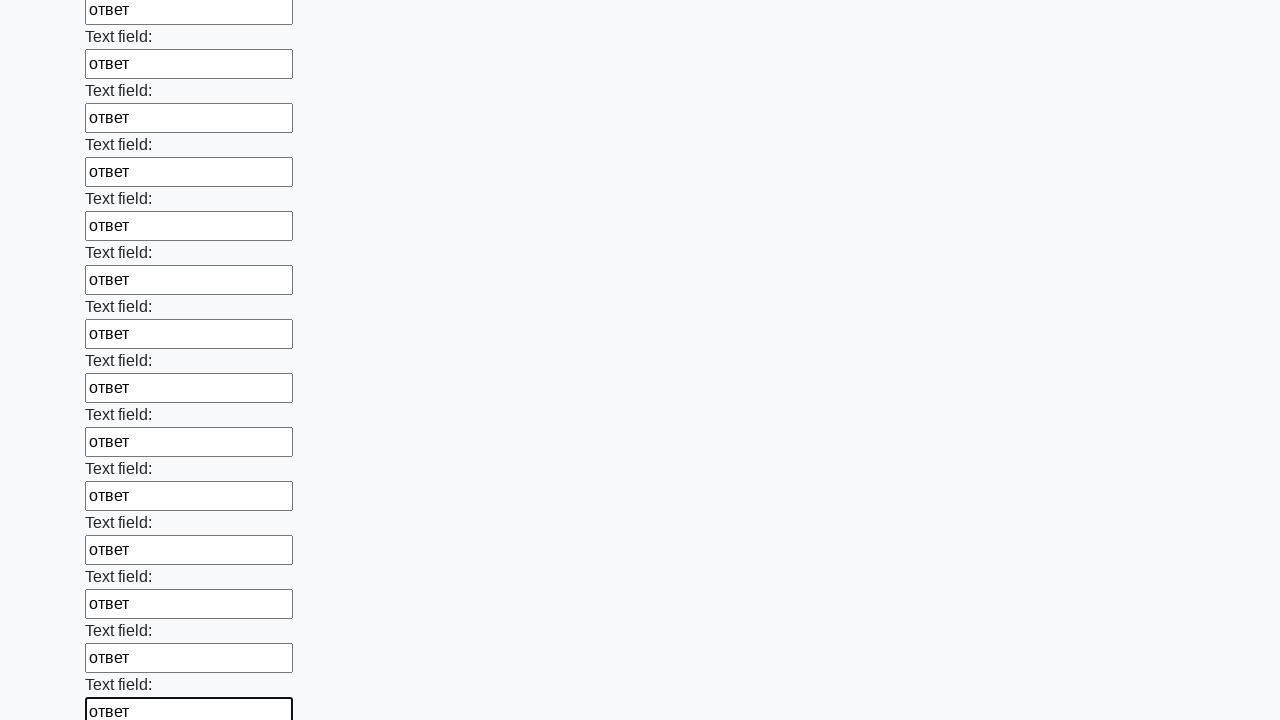

Filled an input field with text on div.first_block > input >> nth=73
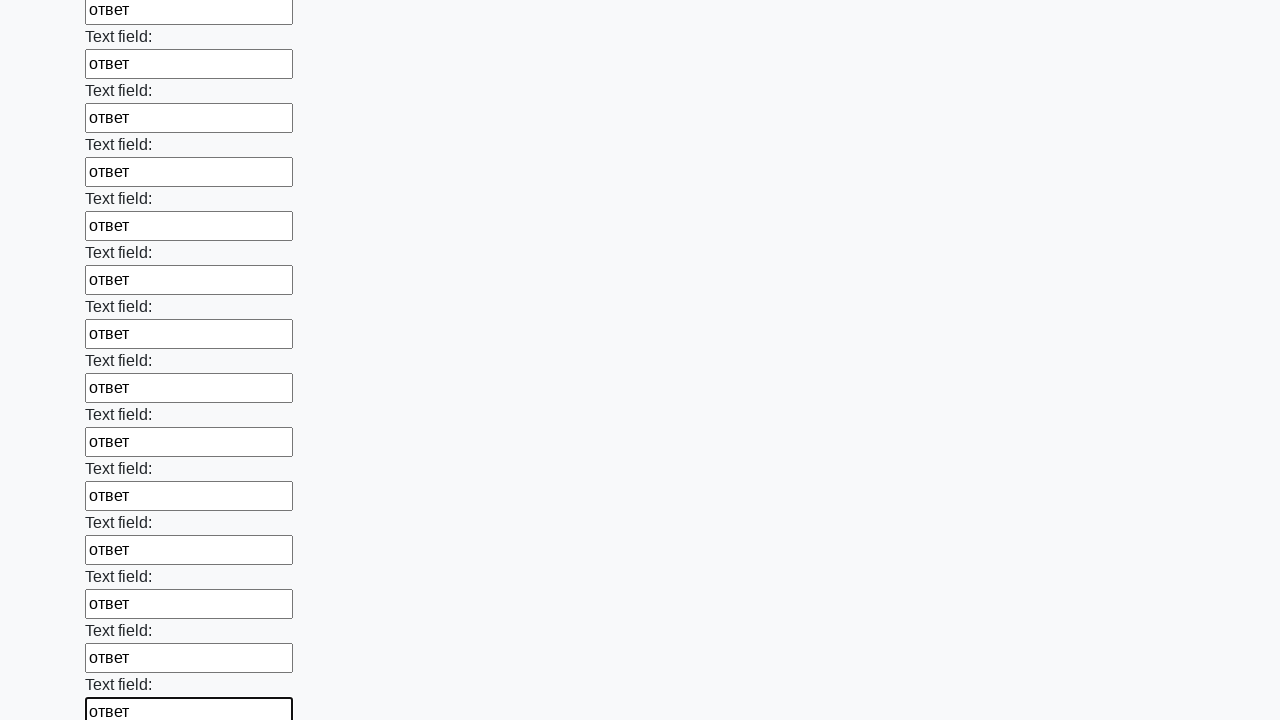

Filled an input field with text on div.first_block > input >> nth=74
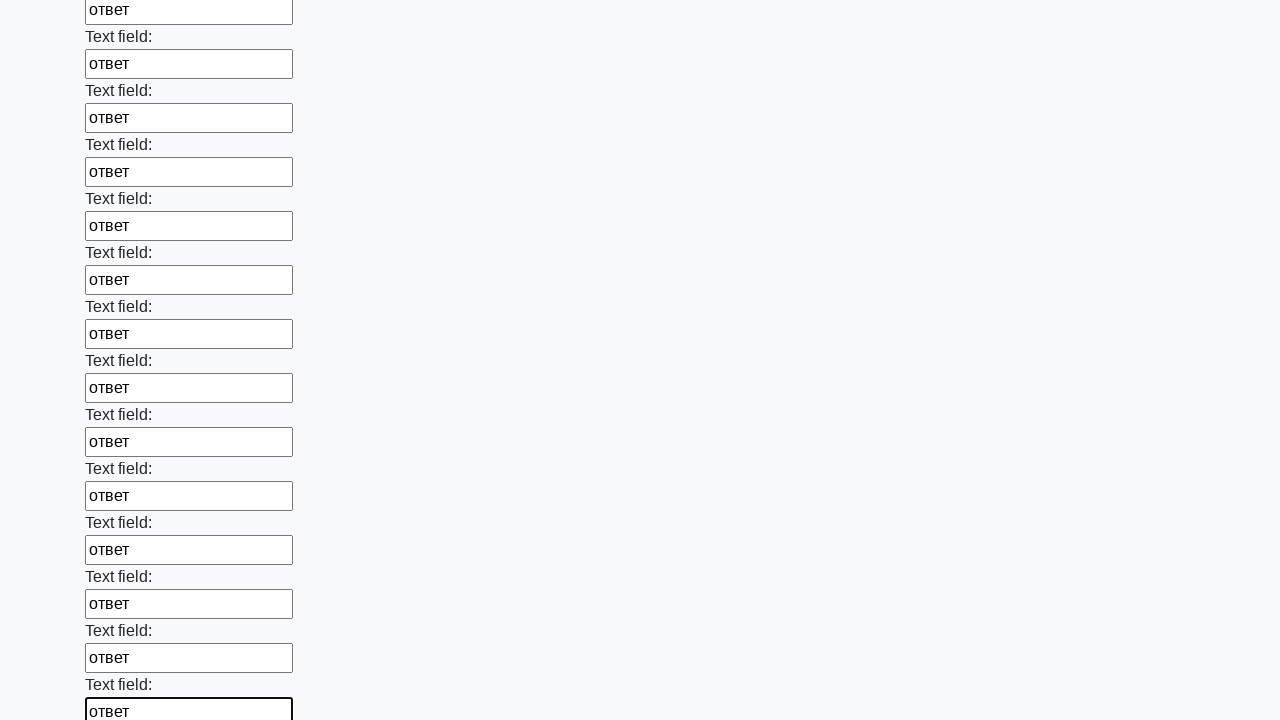

Filled an input field with text on div.first_block > input >> nth=75
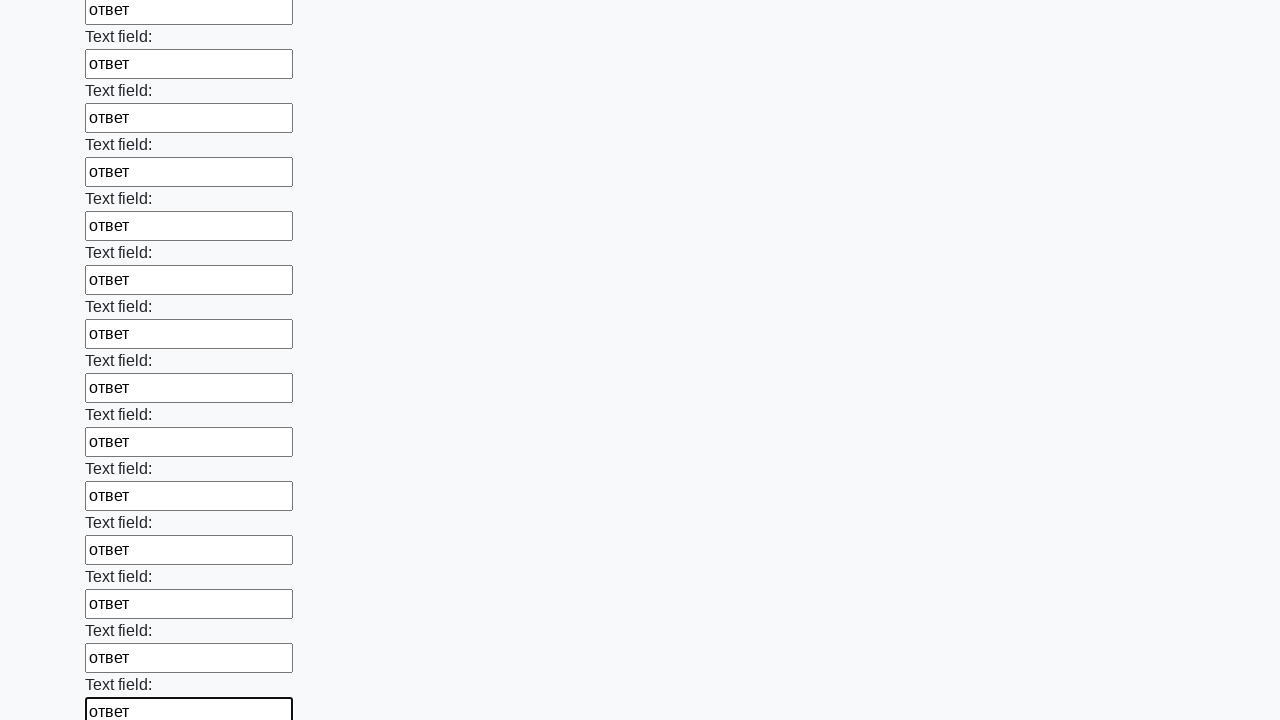

Filled an input field with text on div.first_block > input >> nth=76
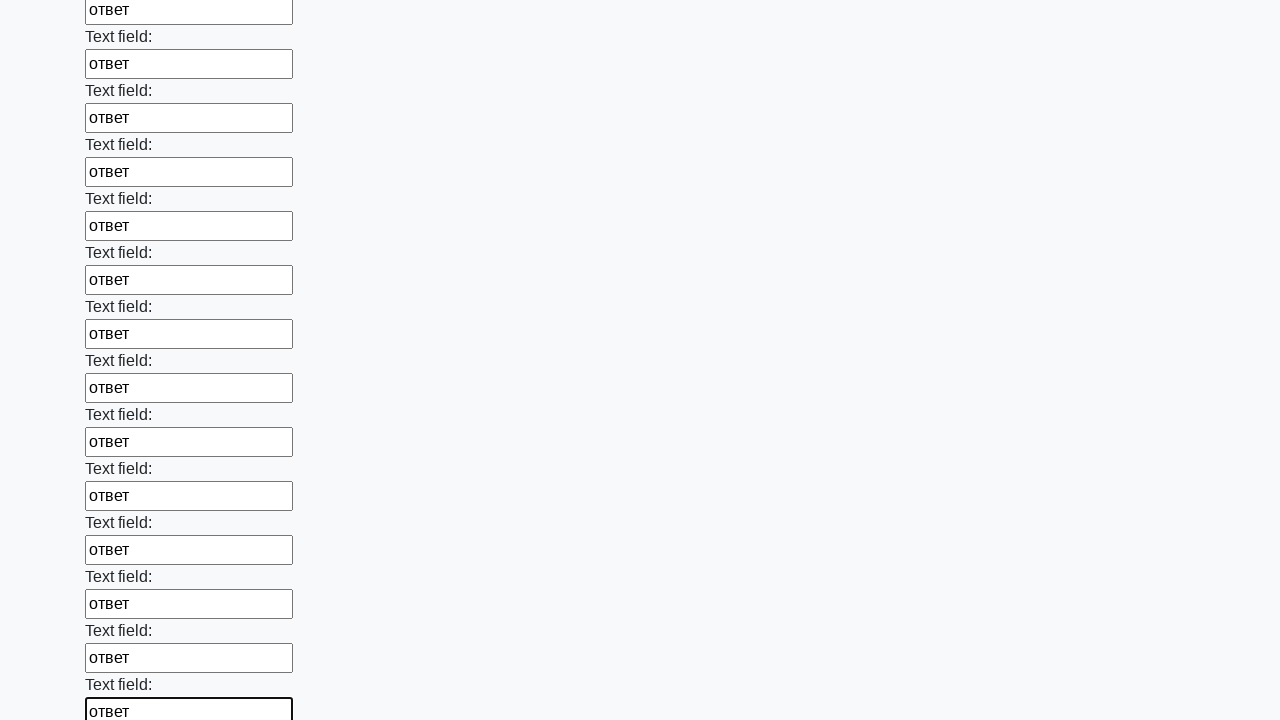

Filled an input field with text on div.first_block > input >> nth=77
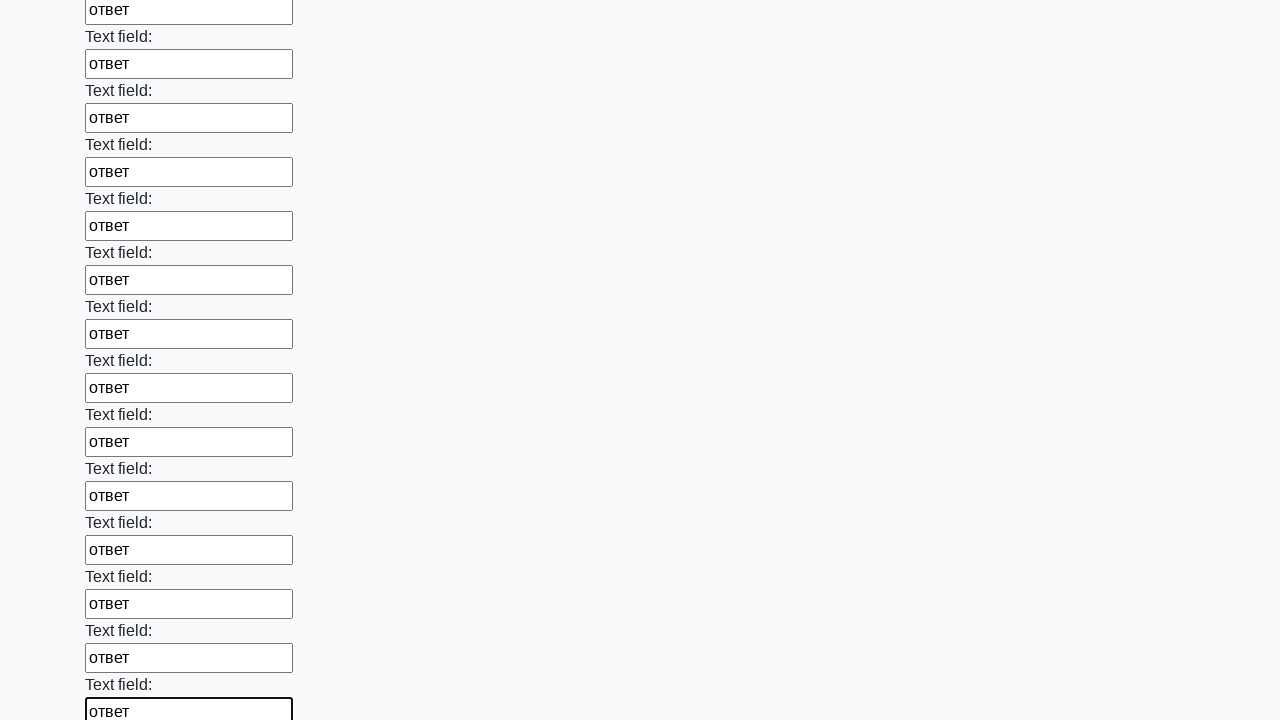

Filled an input field with text on div.first_block > input >> nth=78
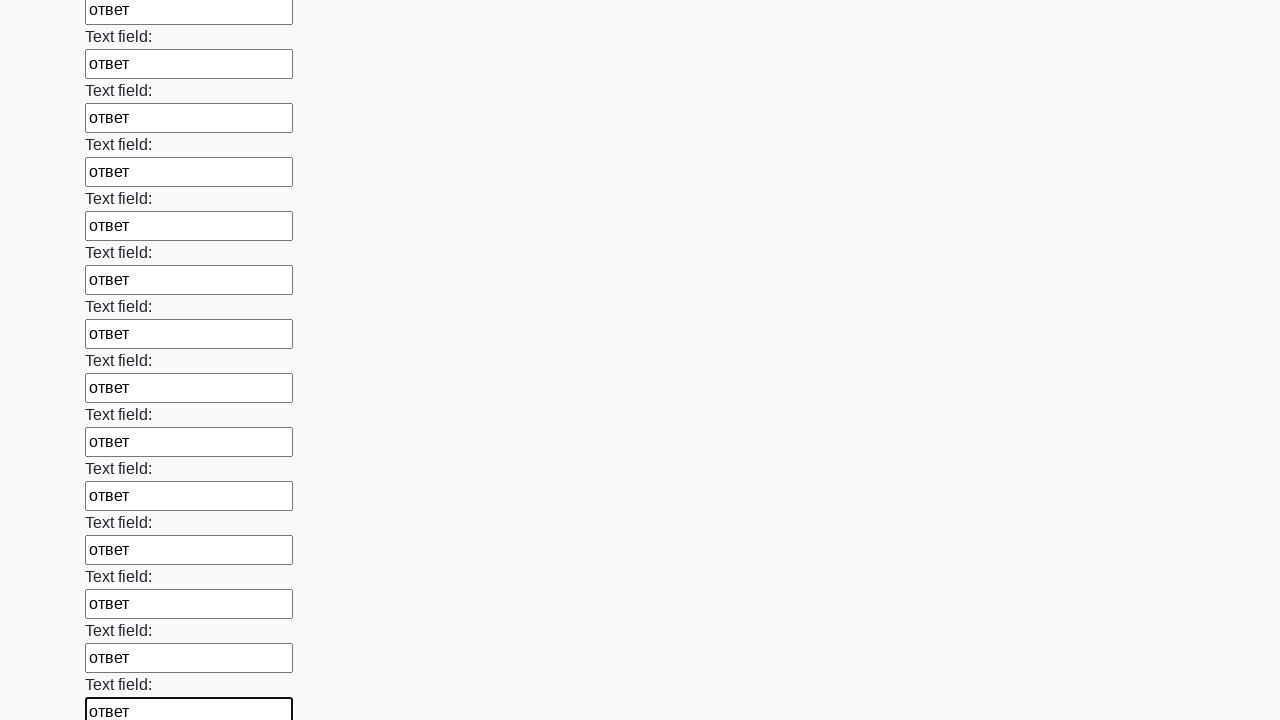

Filled an input field with text on div.first_block > input >> nth=79
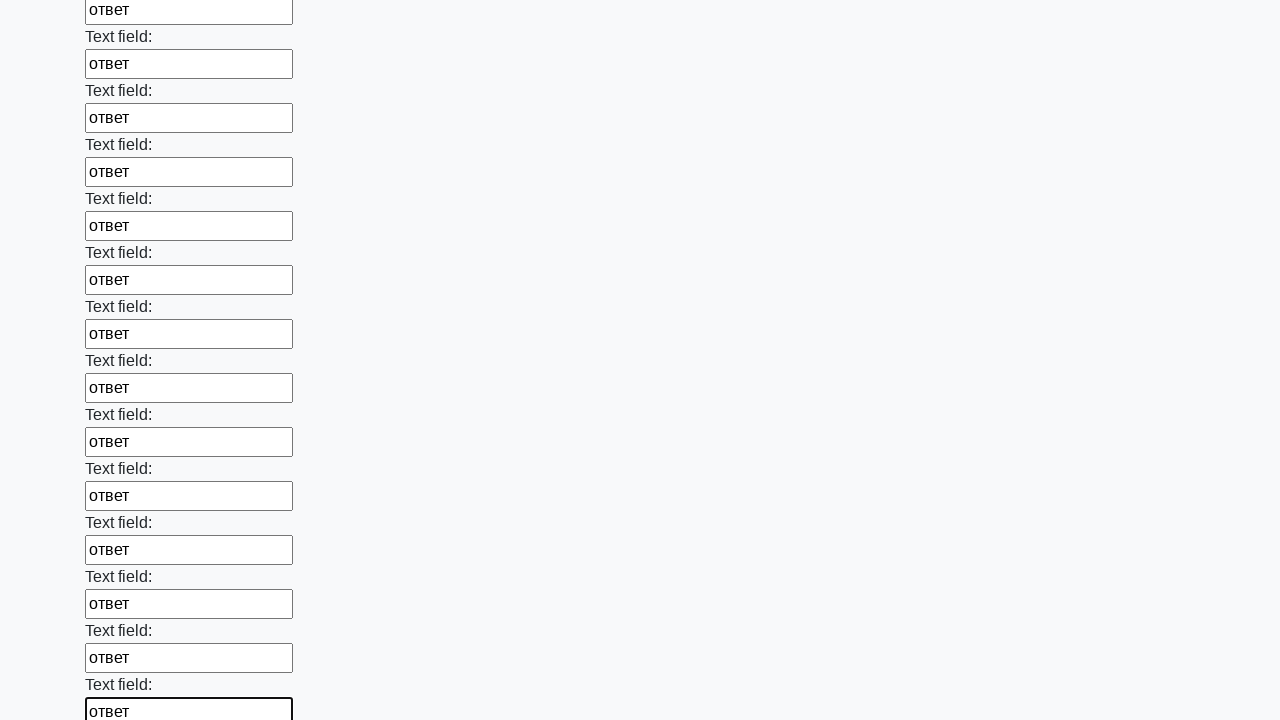

Filled an input field with text on div.first_block > input >> nth=80
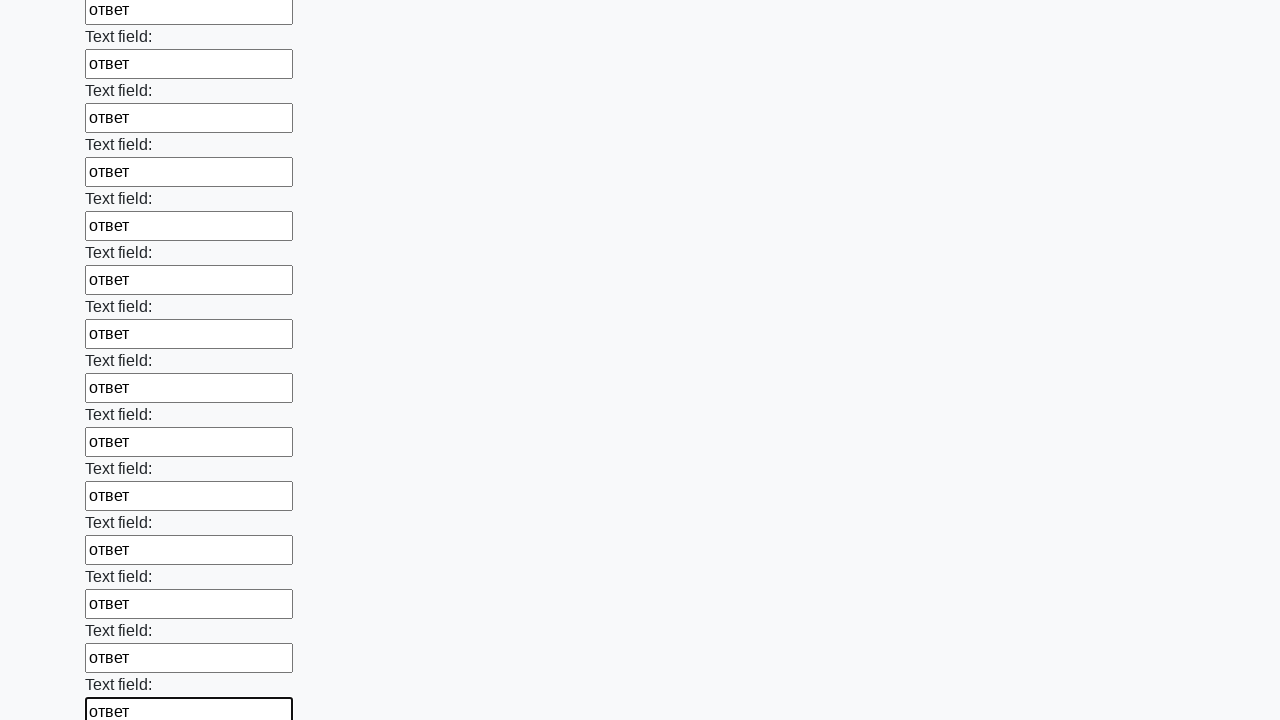

Filled an input field with text on div.first_block > input >> nth=81
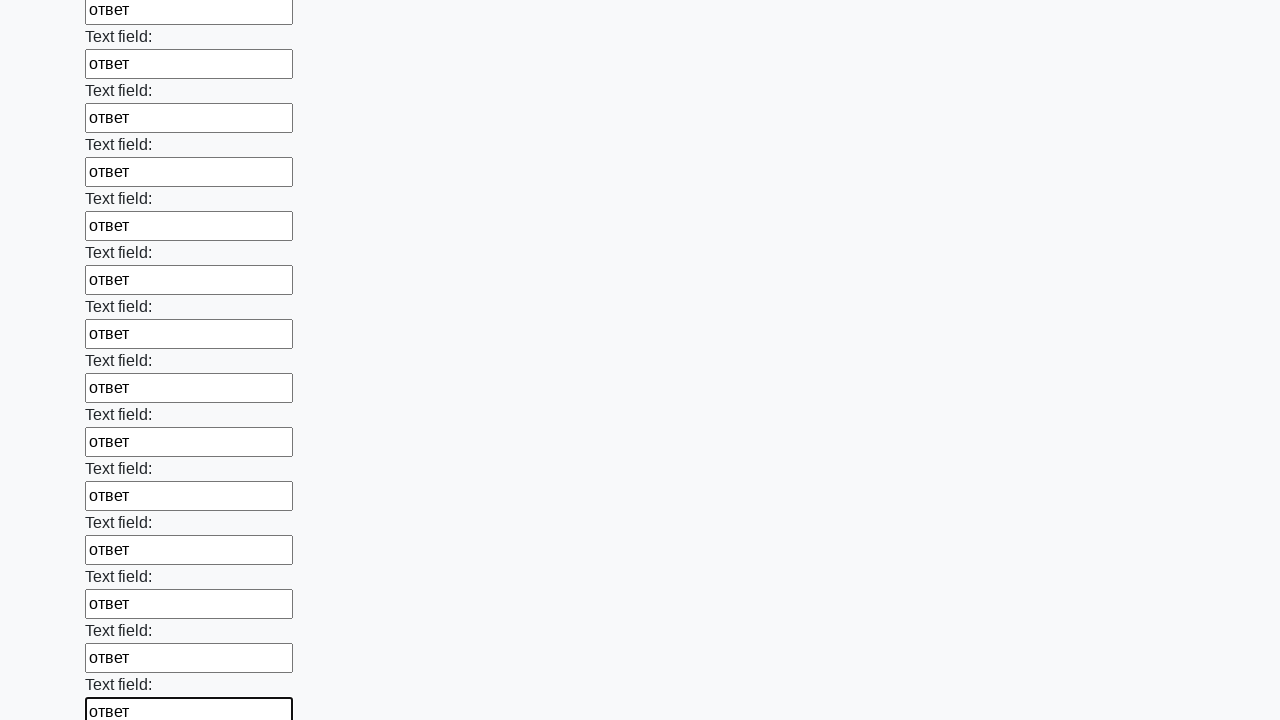

Filled an input field with text on div.first_block > input >> nth=82
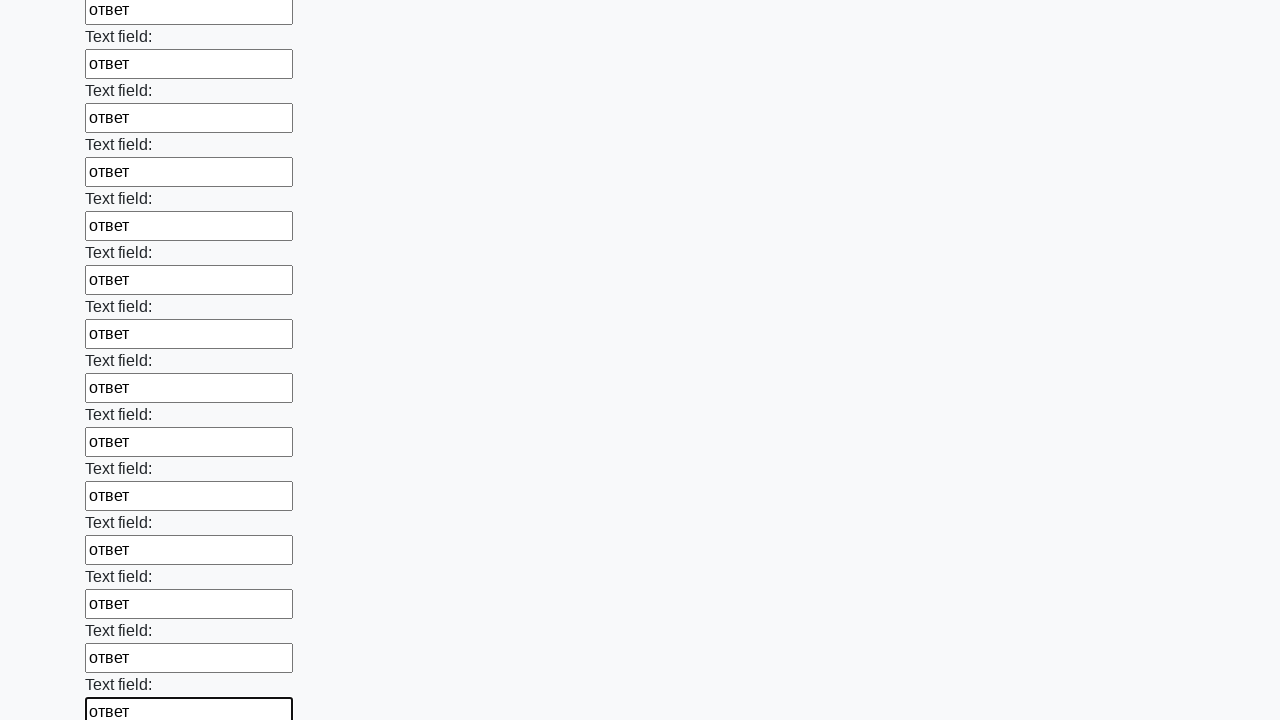

Filled an input field with text on div.first_block > input >> nth=83
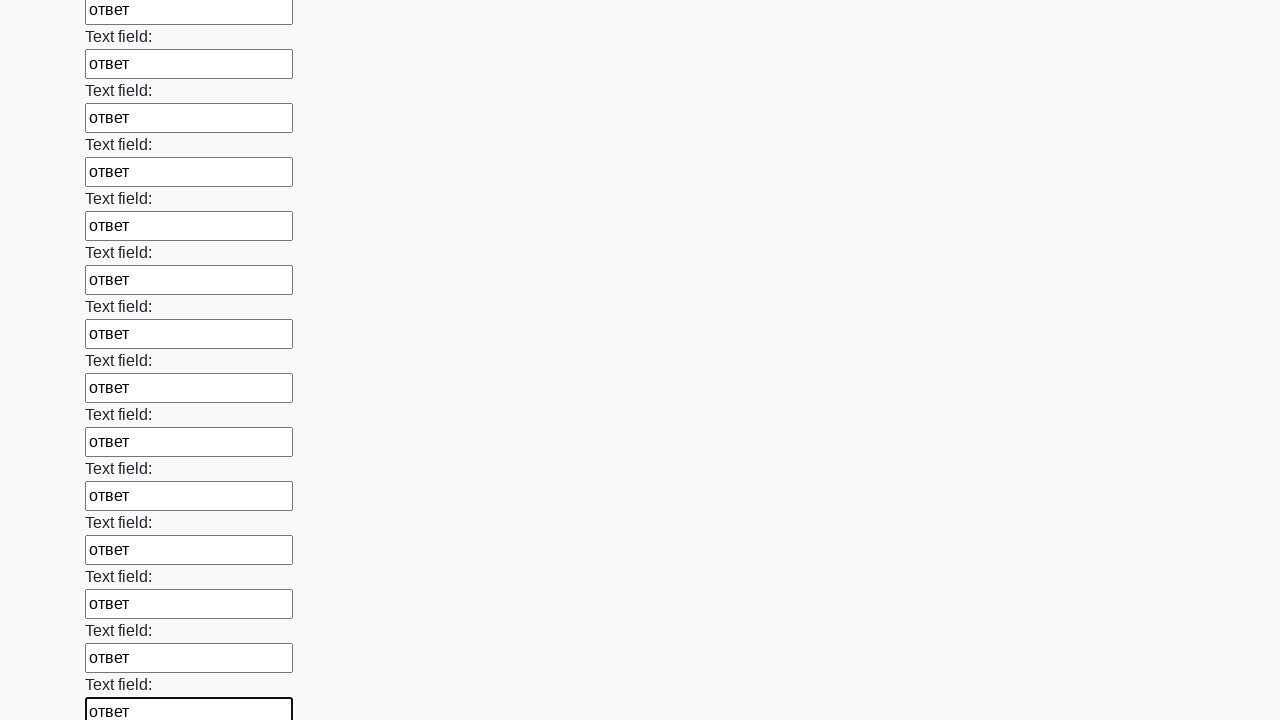

Filled an input field with text on div.first_block > input >> nth=84
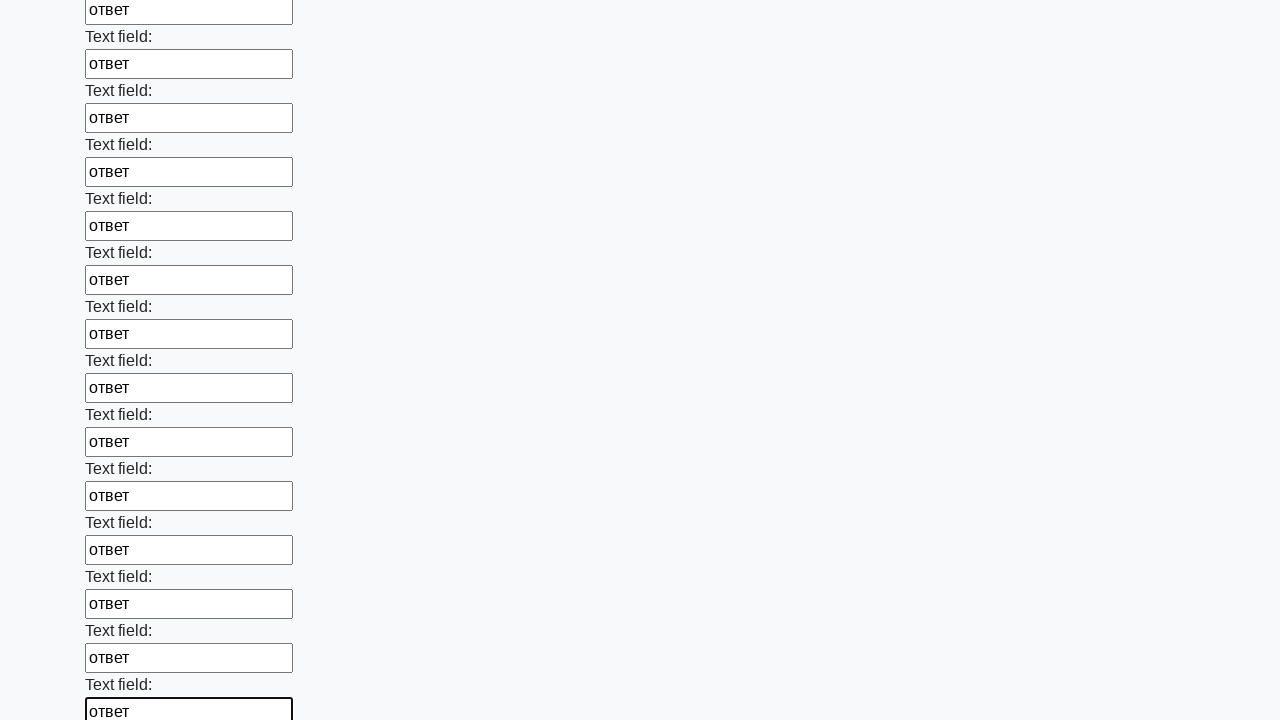

Filled an input field with text on div.first_block > input >> nth=85
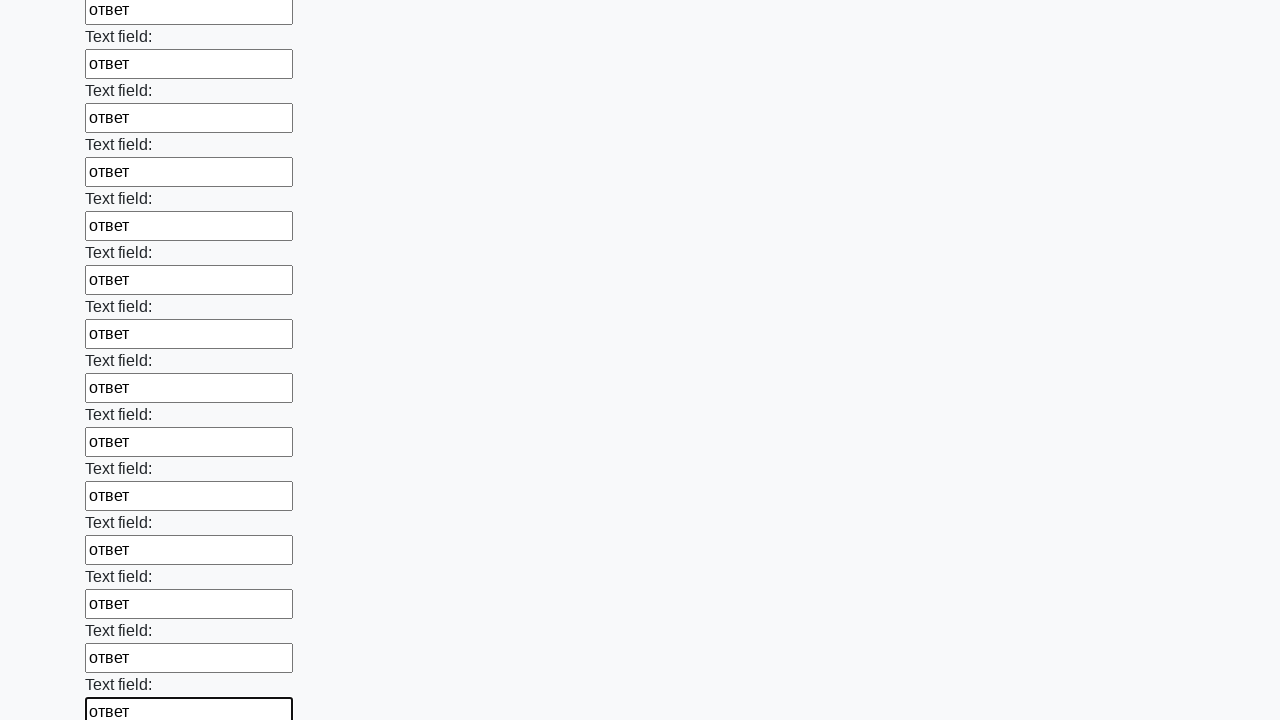

Filled an input field with text on div.first_block > input >> nth=86
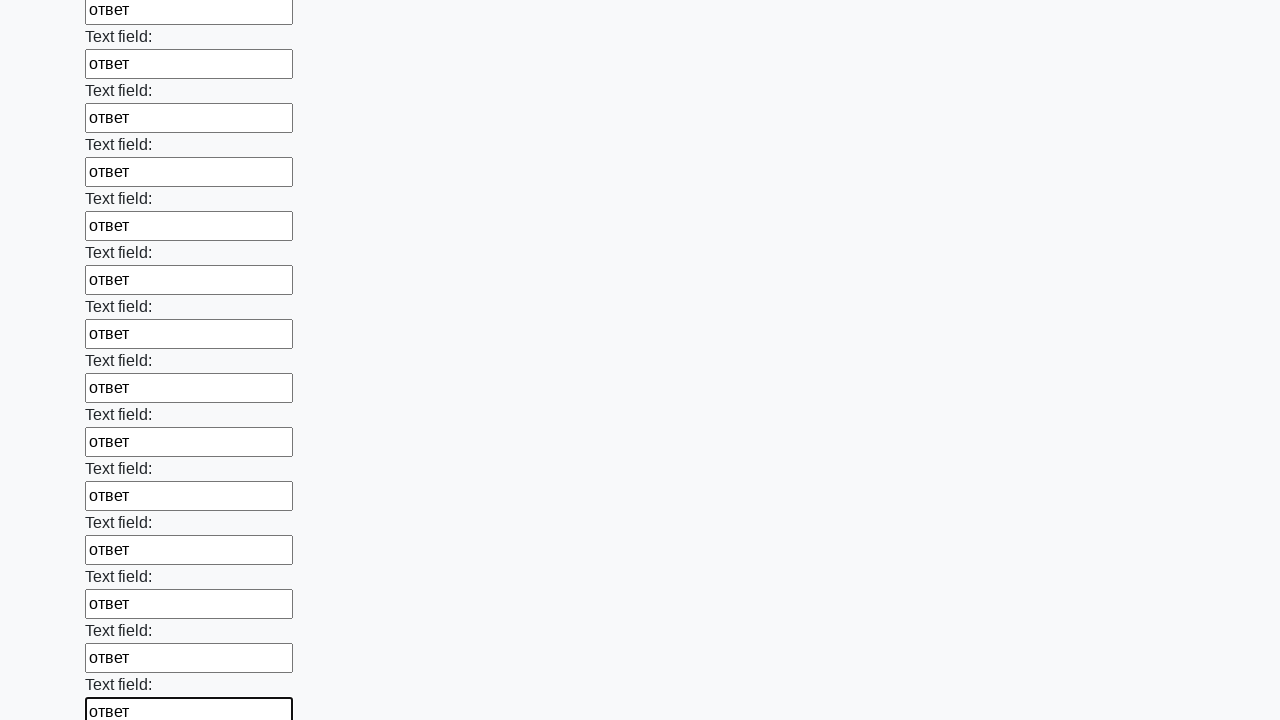

Filled an input field with text on div.first_block > input >> nth=87
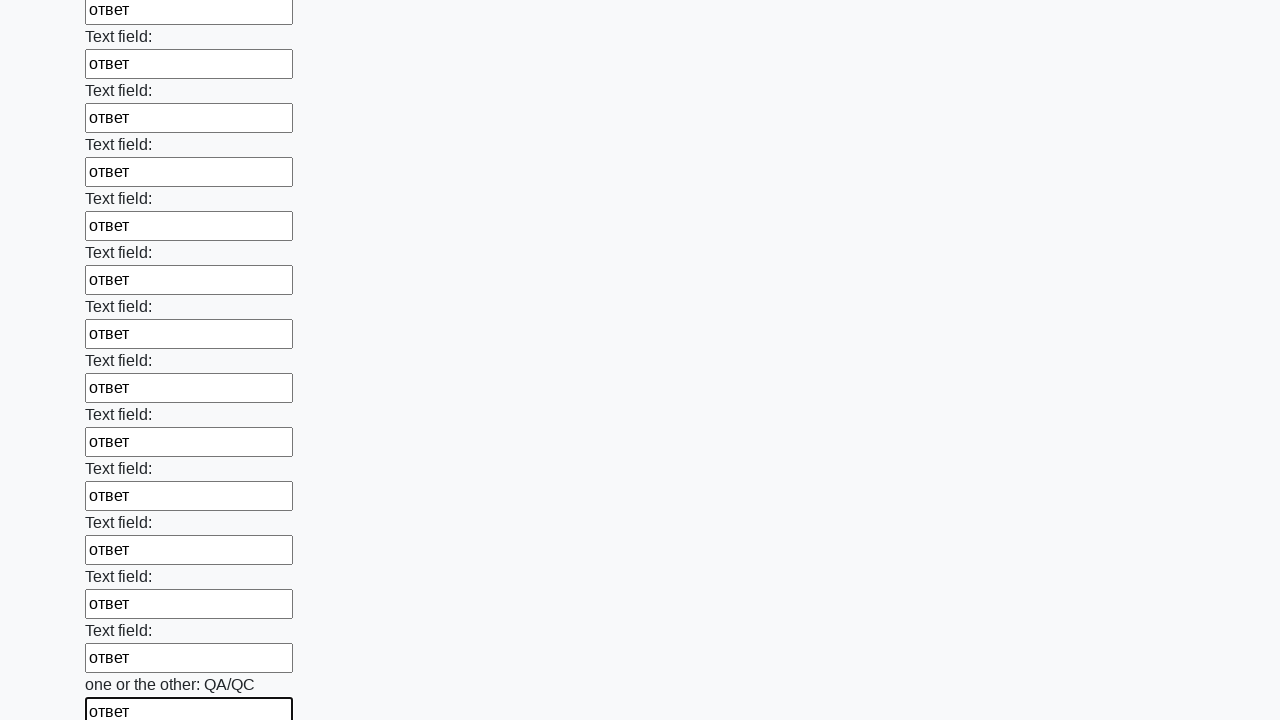

Filled an input field with text on div.first_block > input >> nth=88
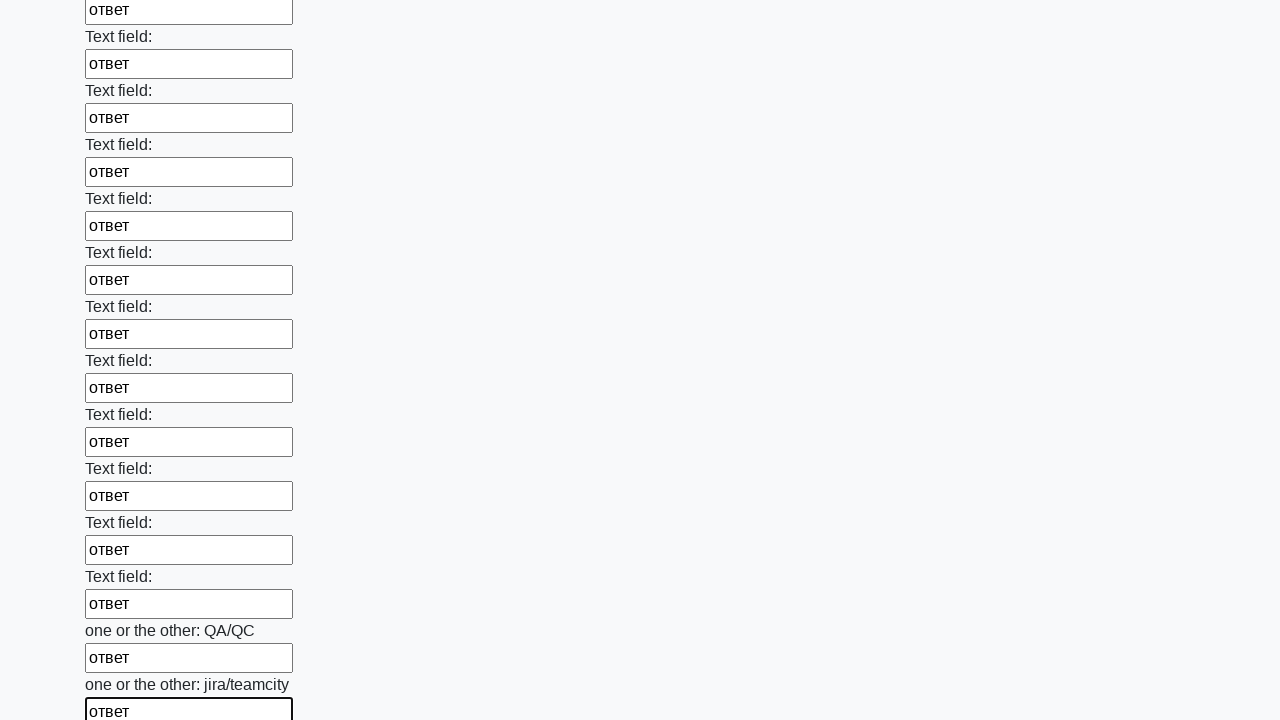

Filled an input field with text on div.first_block > input >> nth=89
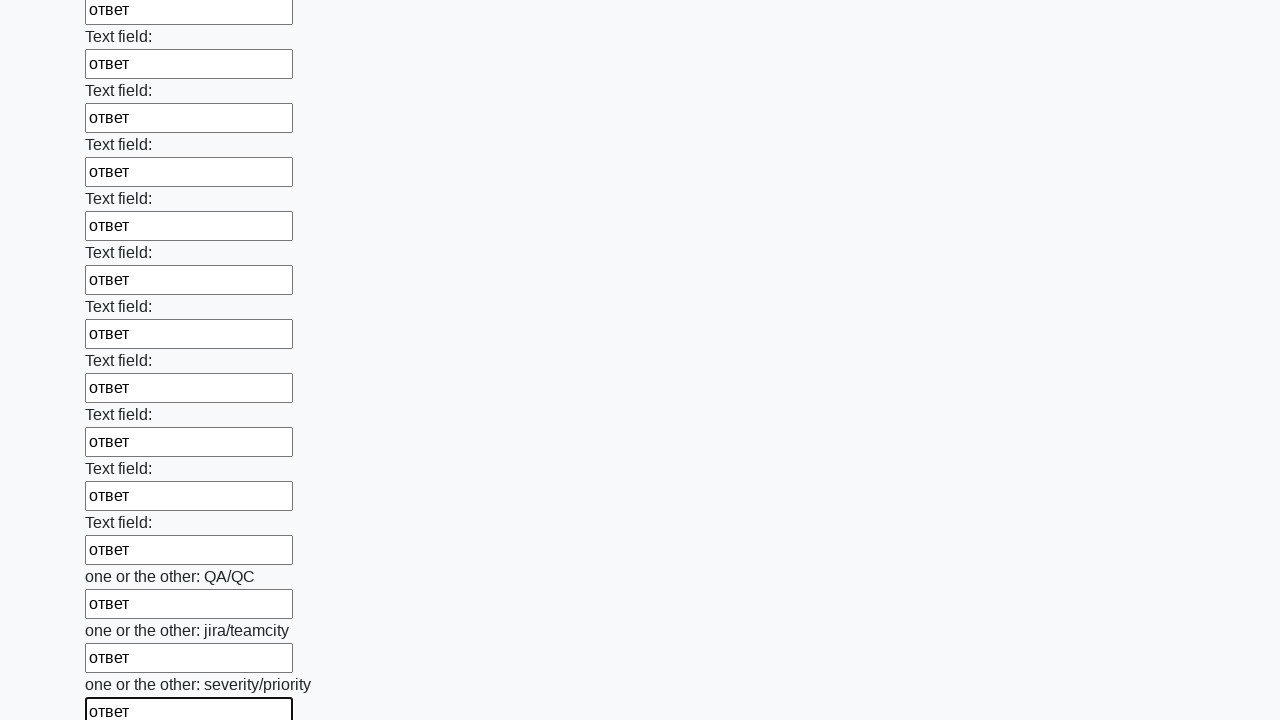

Filled an input field with text on div.first_block > input >> nth=90
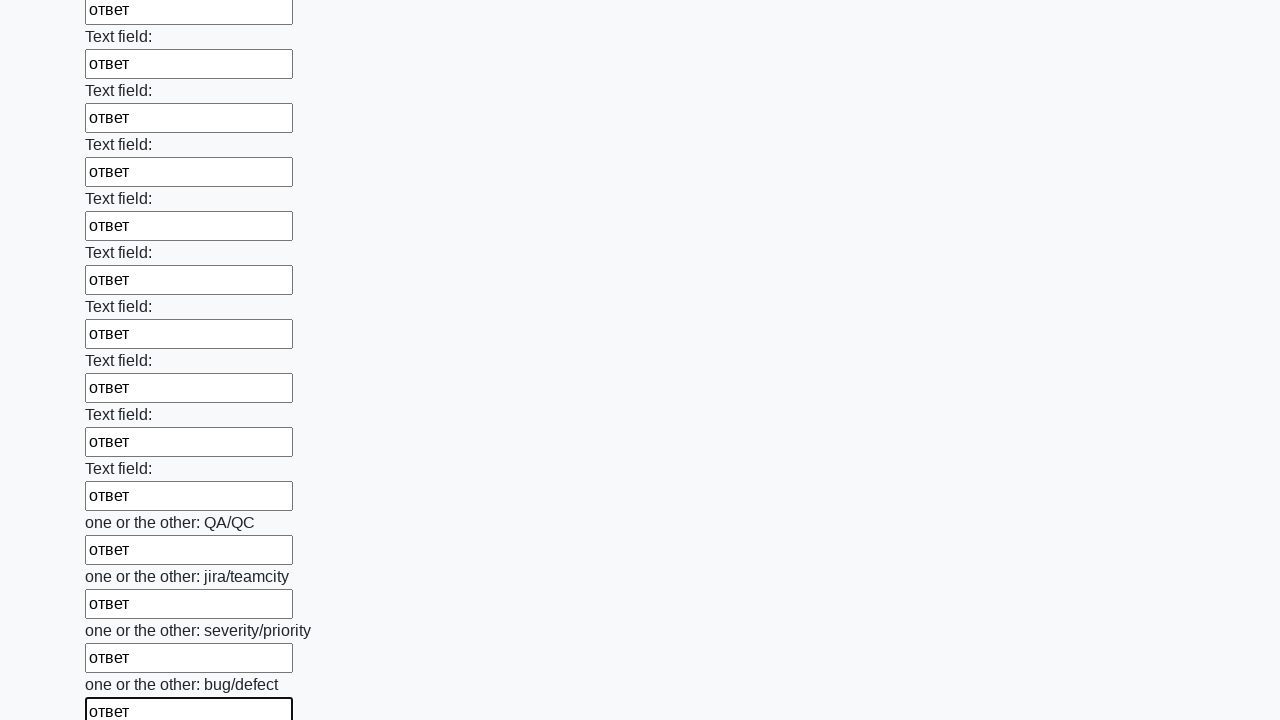

Filled an input field with text on div.first_block > input >> nth=91
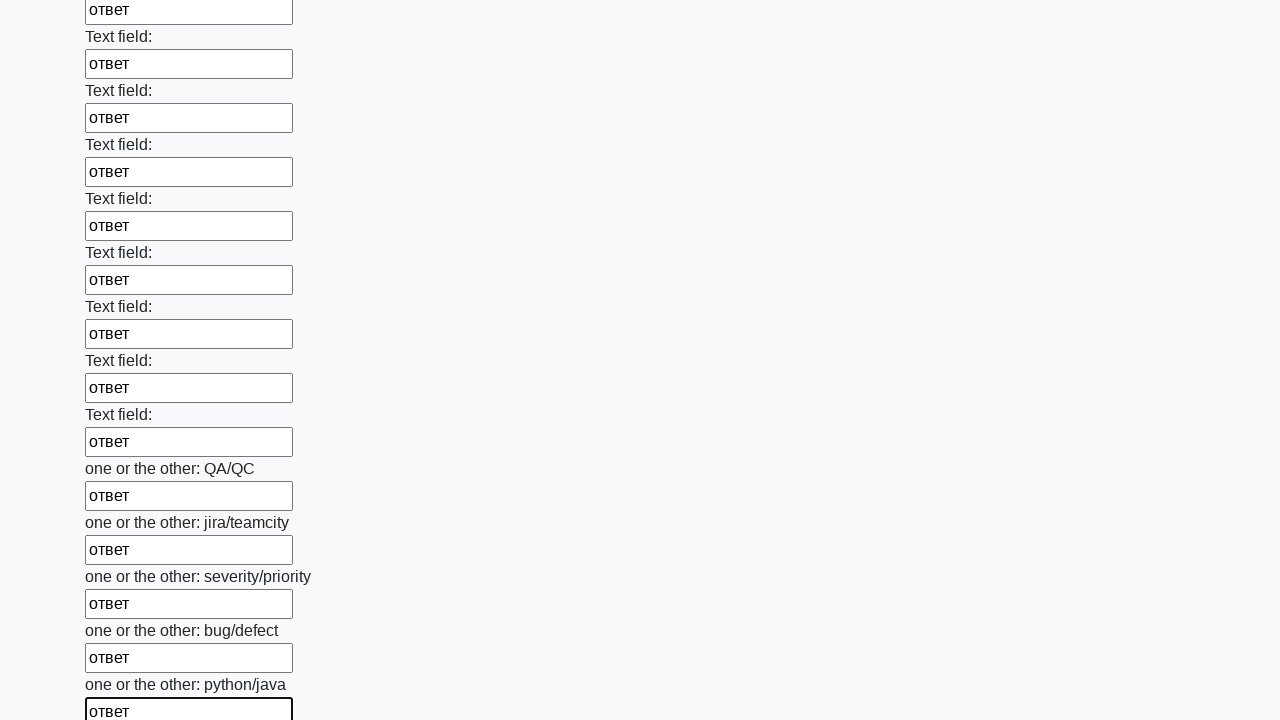

Filled an input field with text on div.first_block > input >> nth=92
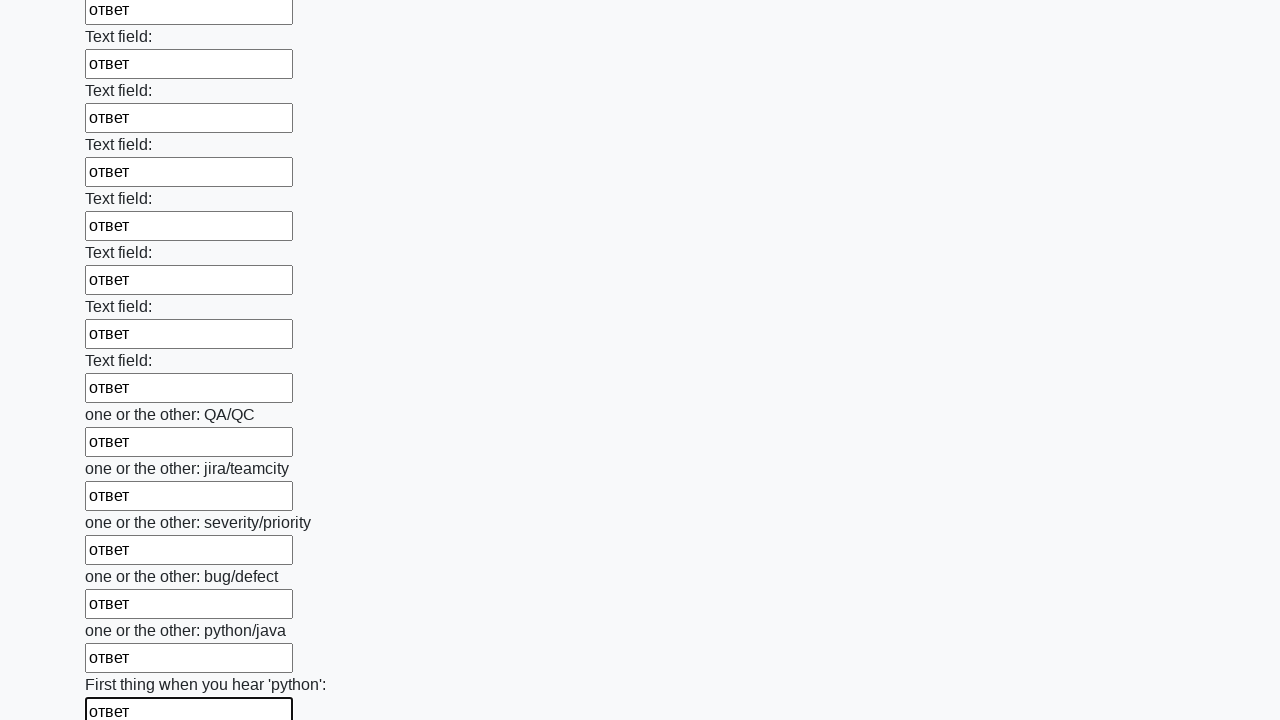

Filled an input field with text on div.first_block > input >> nth=93
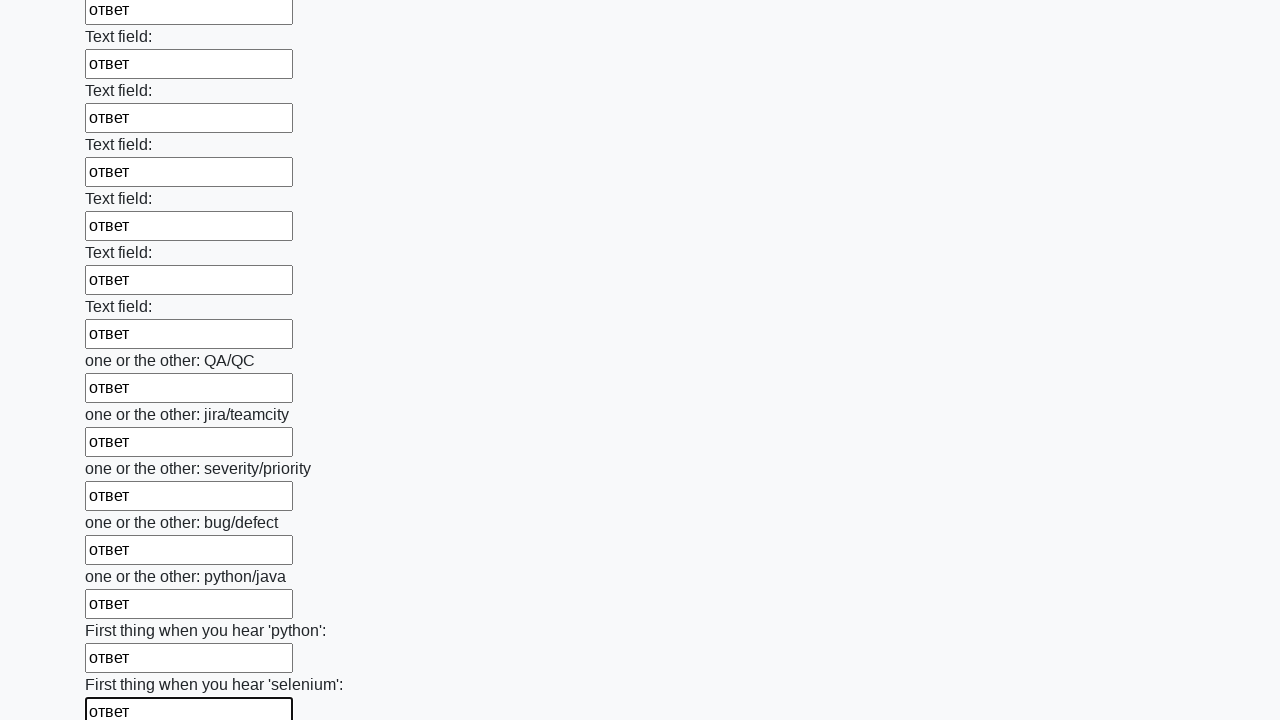

Filled an input field with text on div.first_block > input >> nth=94
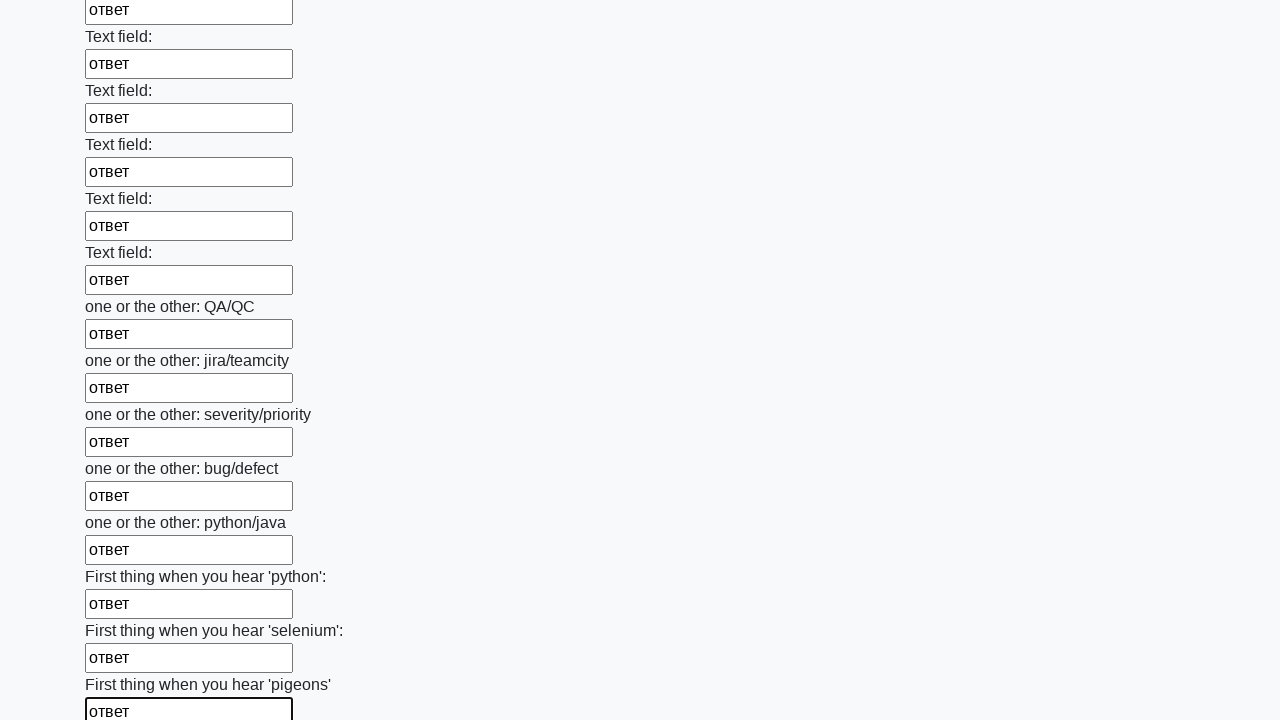

Filled an input field with text on div.first_block > input >> nth=95
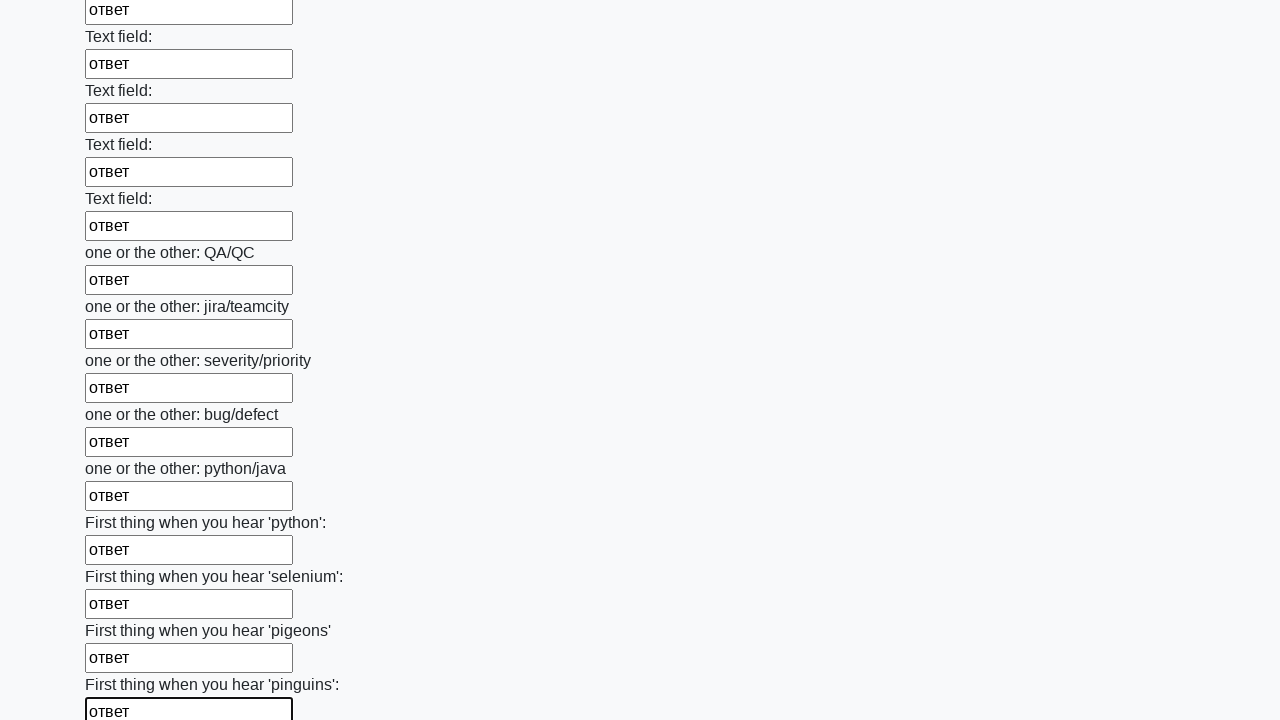

Filled an input field with text on div.first_block > input >> nth=96
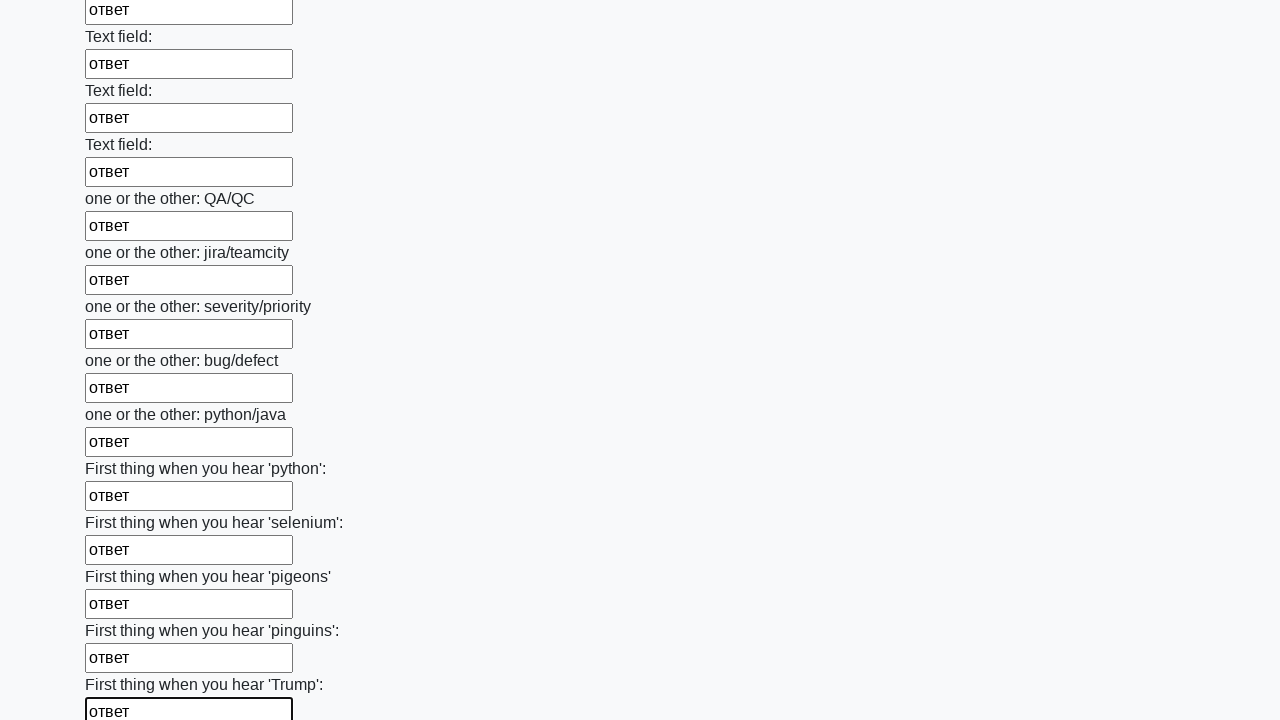

Filled an input field with text on div.first_block > input >> nth=97
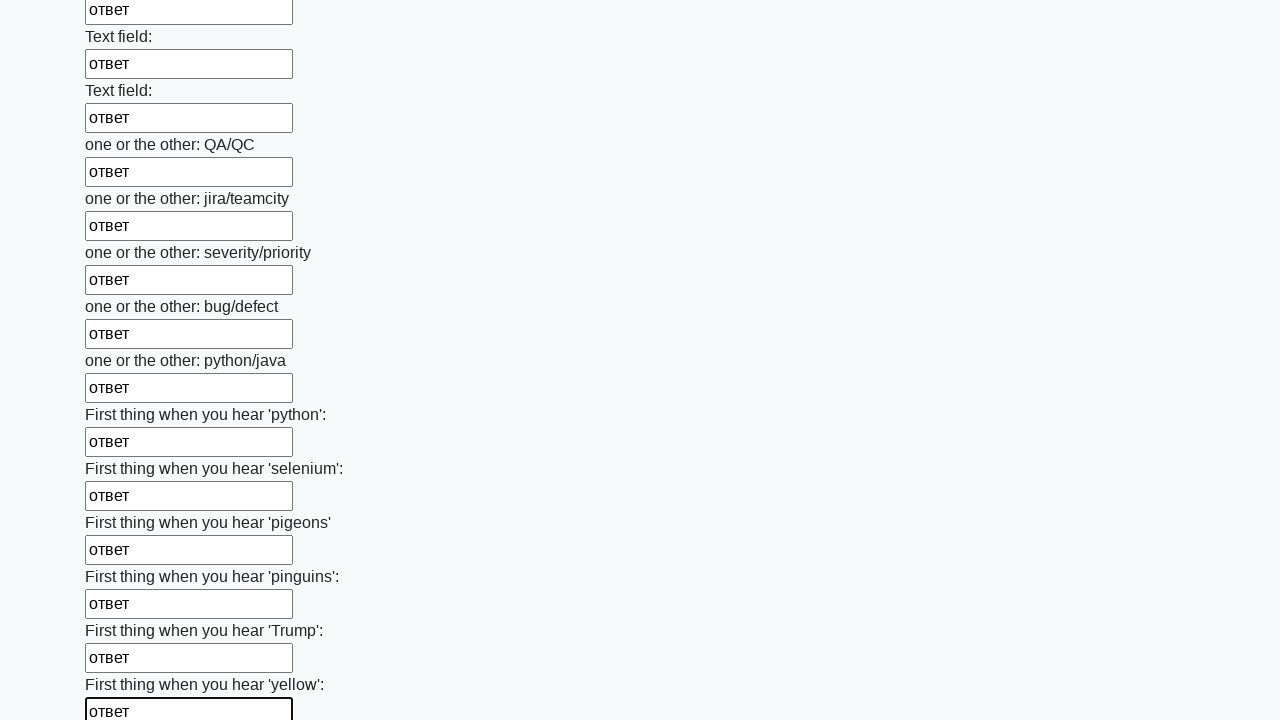

Filled an input field with text on div.first_block > input >> nth=98
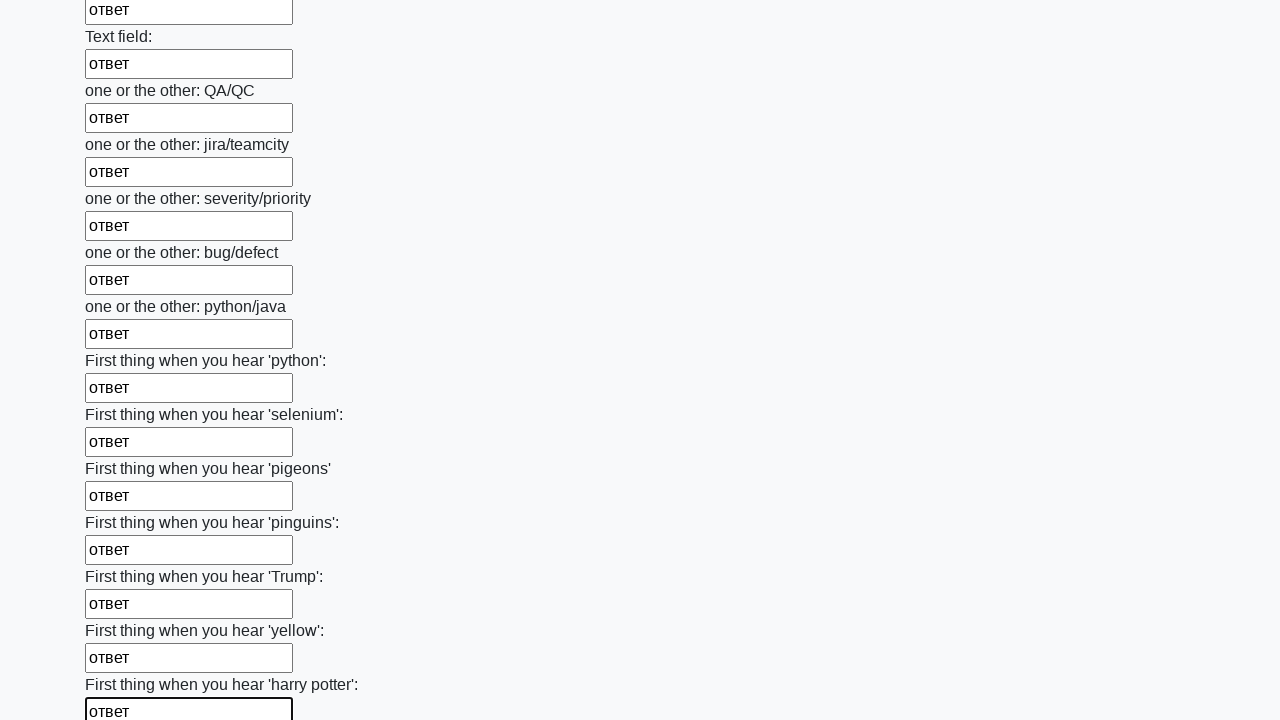

Filled an input field with text on div.first_block > input >> nth=99
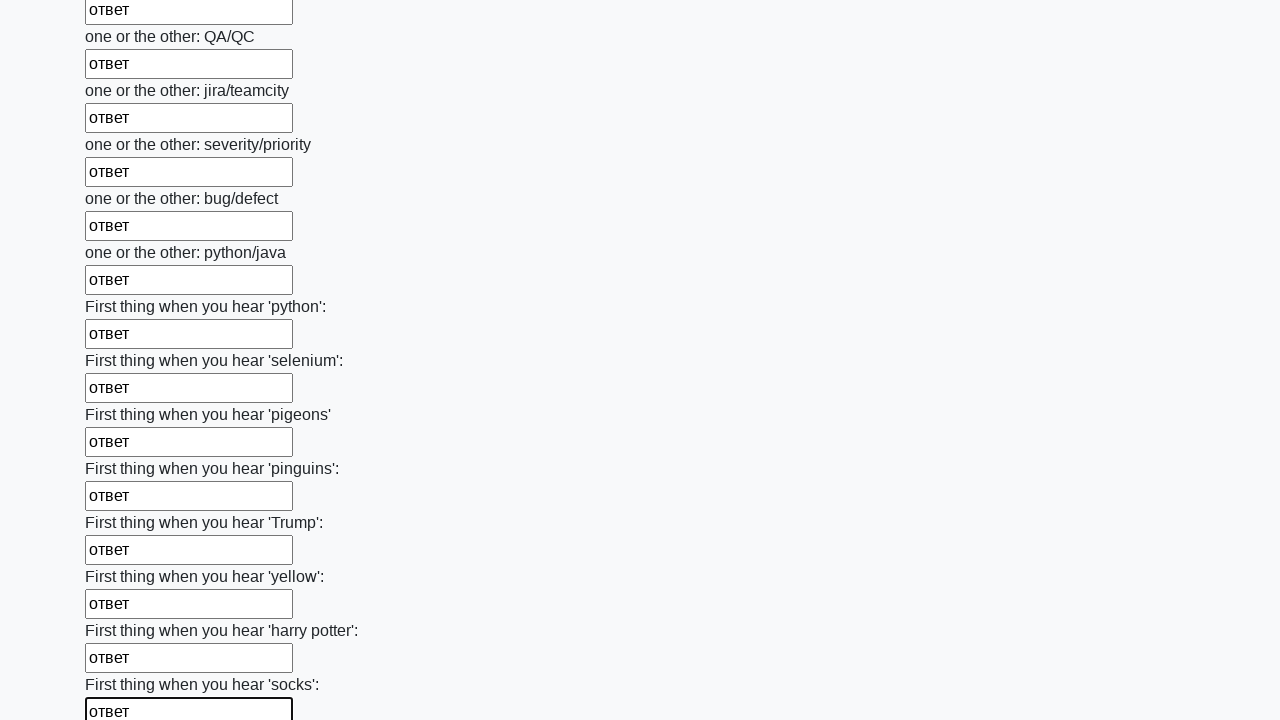

Clicked the submit button to submit the form at (123, 611) on button.btn.btn-default
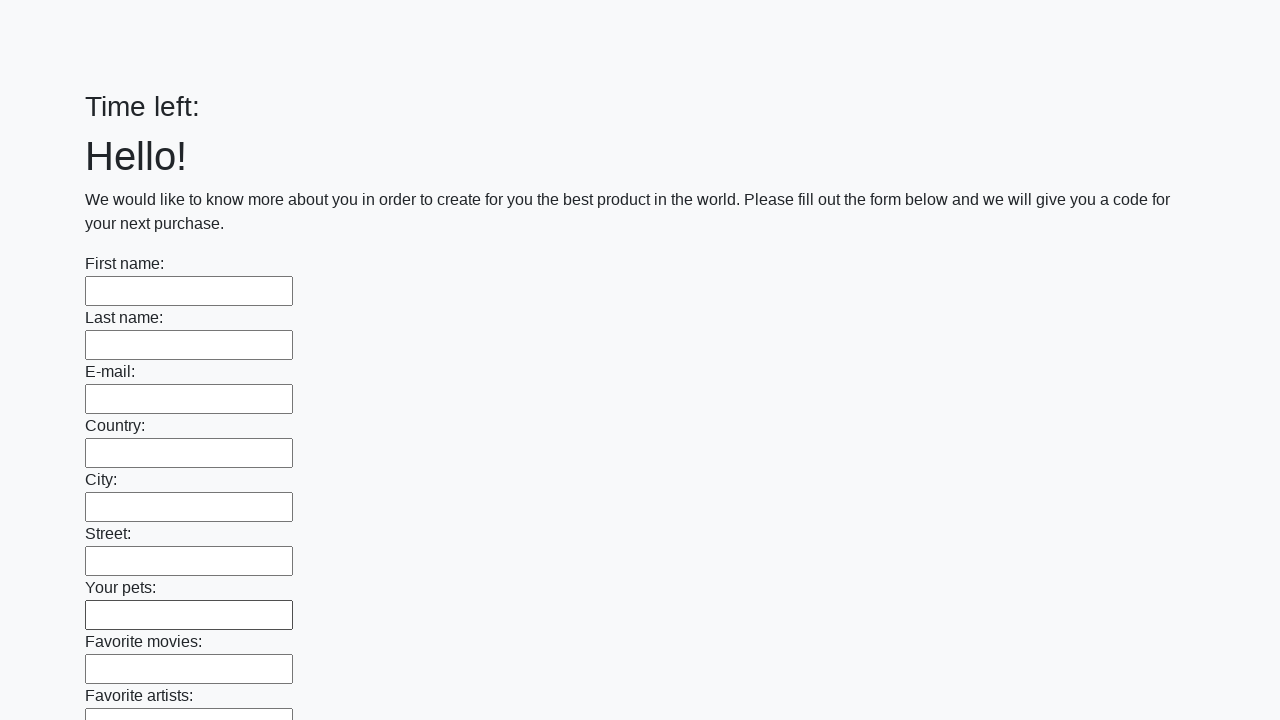

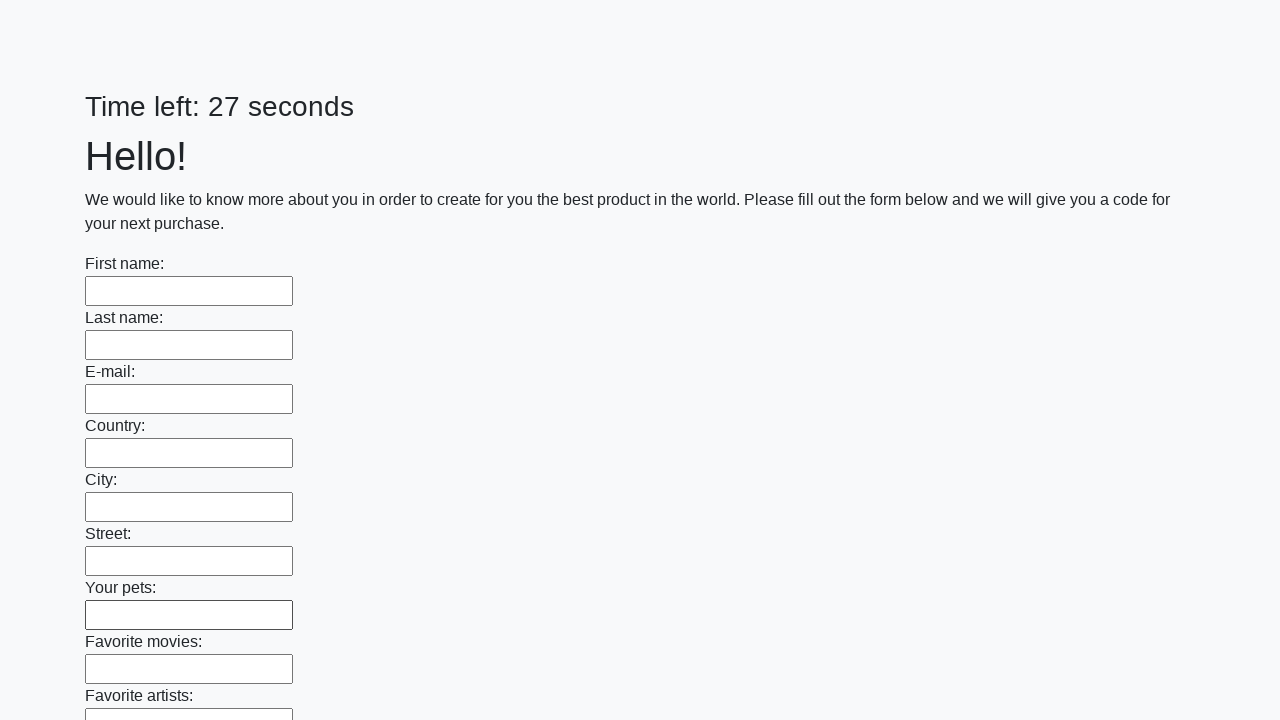